Navigates to a test website designed for broken link testing and validates all links on the page by checking their HTTP response codes

Starting URL: http://www.deadlinkcity.com/

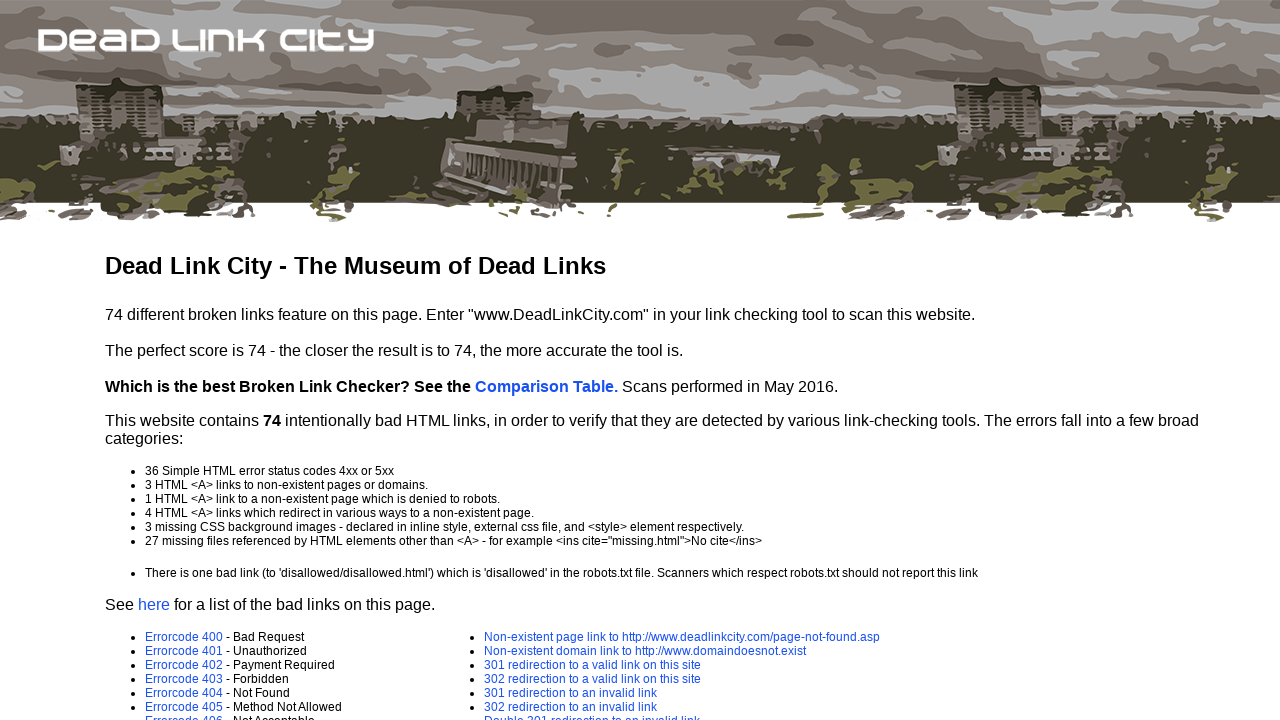

Navigated to Dead Link City test website
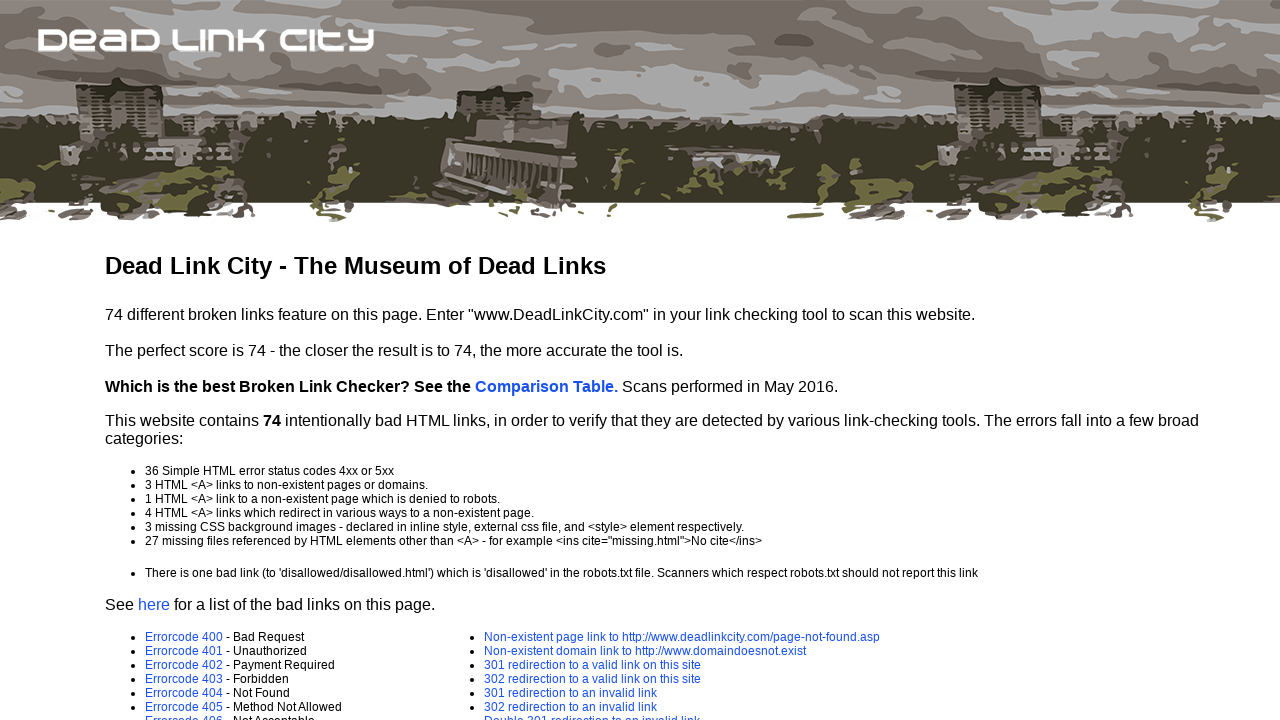

Retrieved all links from the page
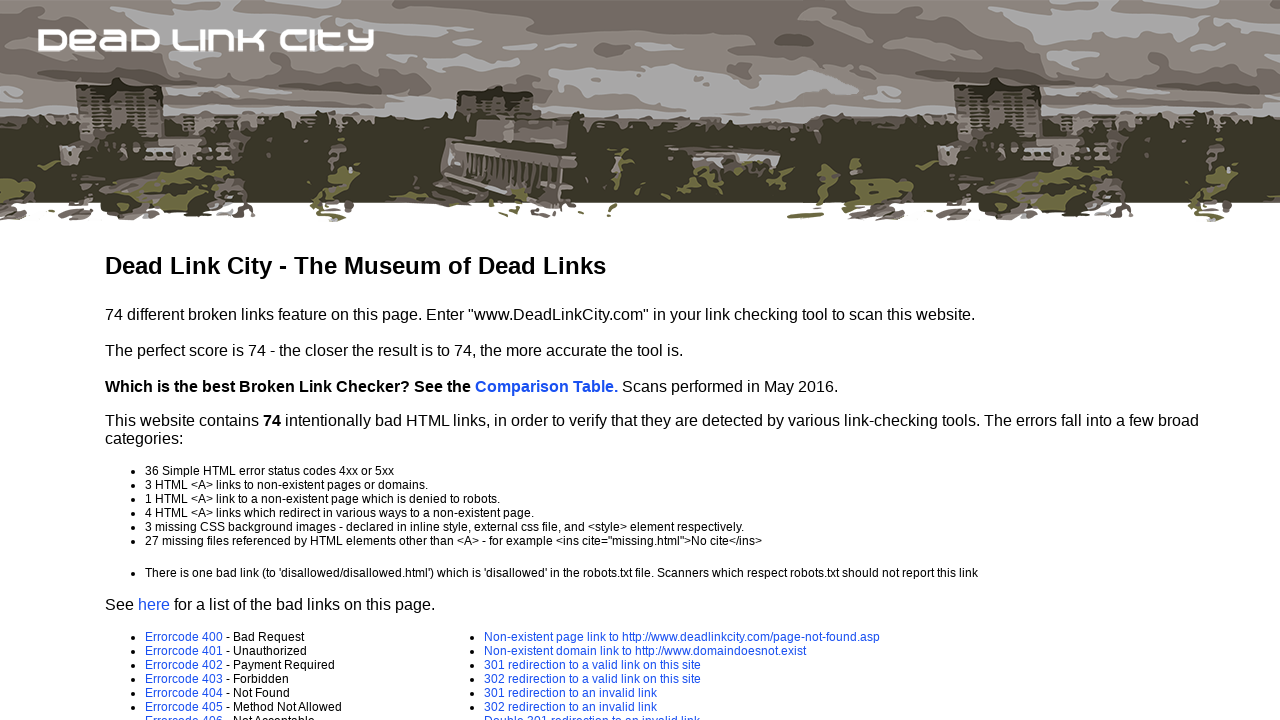

Retrieved href attribute from link: /comparison.asp
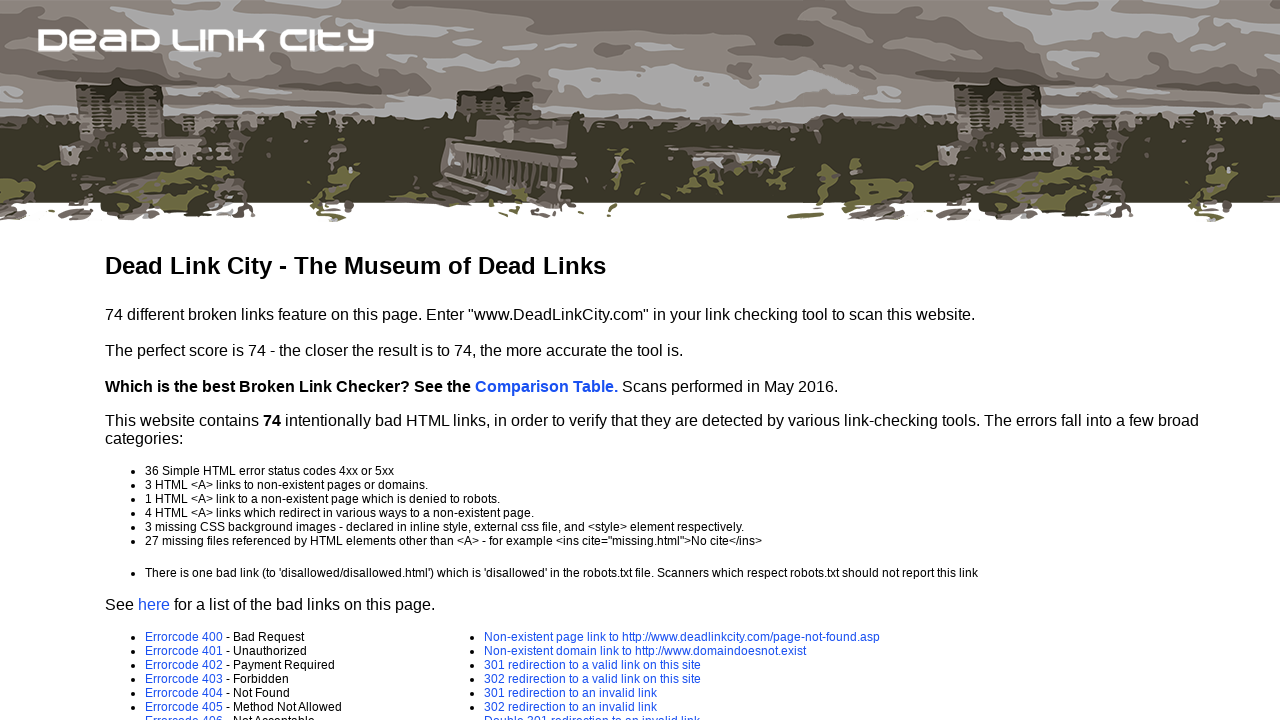

Link navigation failed (timeout or error): /comparison.asp
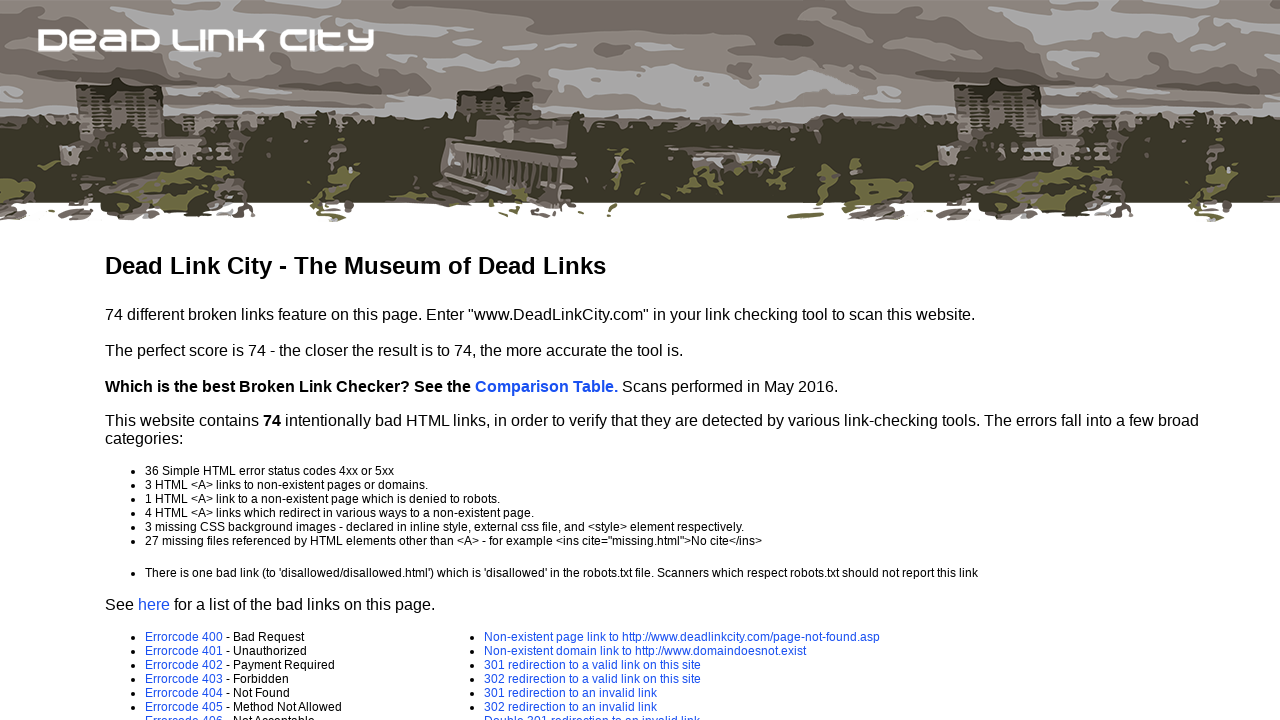

Retrieved href attribute from link: errorlist.asp
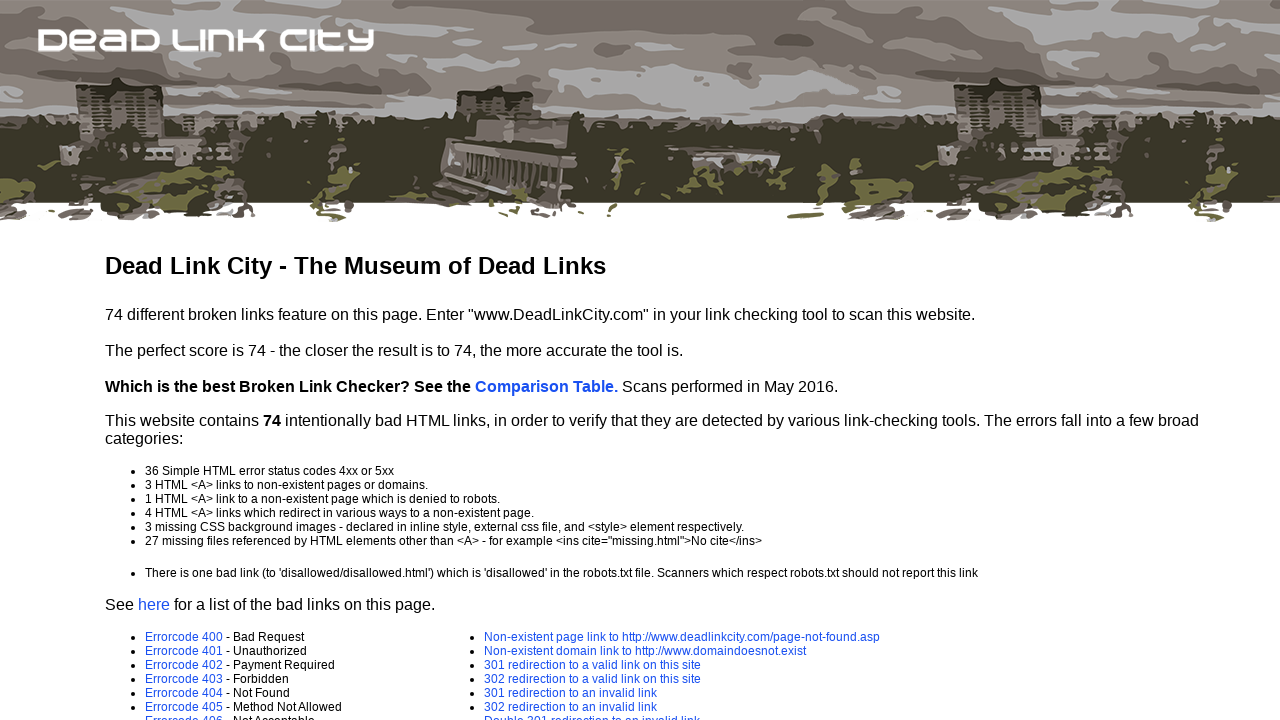

Link navigation failed (timeout or error): errorlist.asp
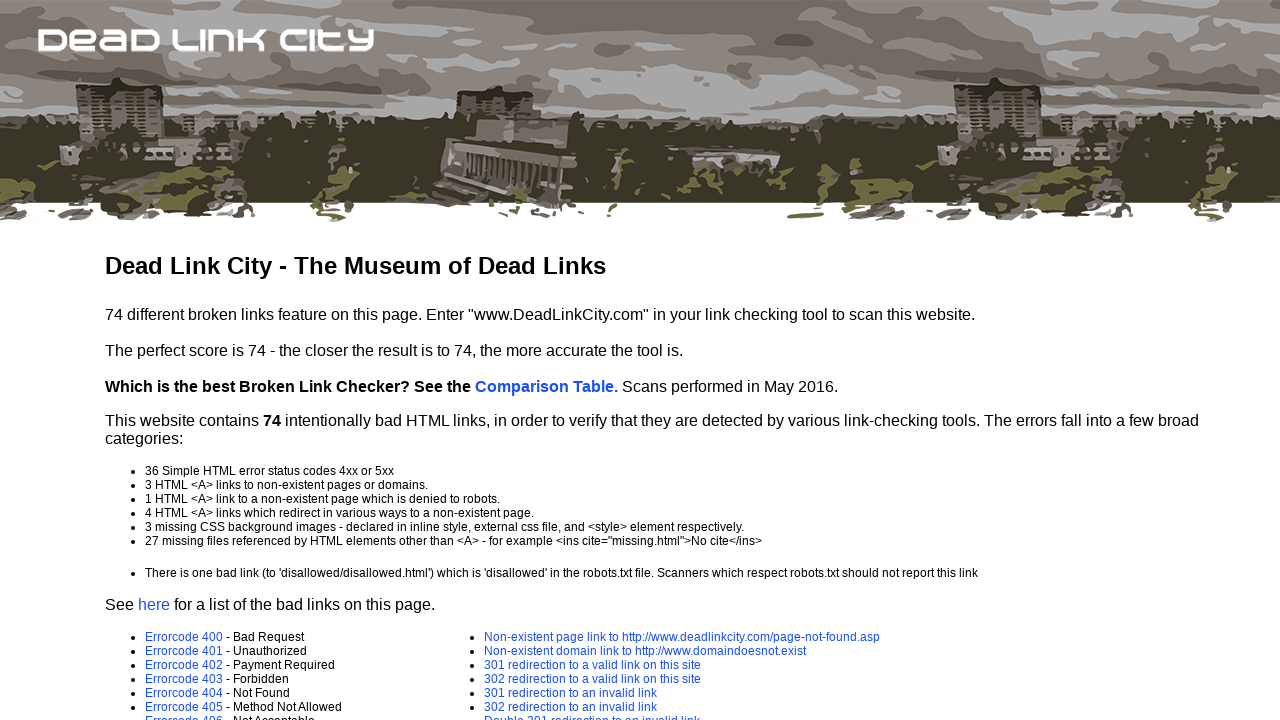

Retrieved href attribute from link: error-page.asp?e=400
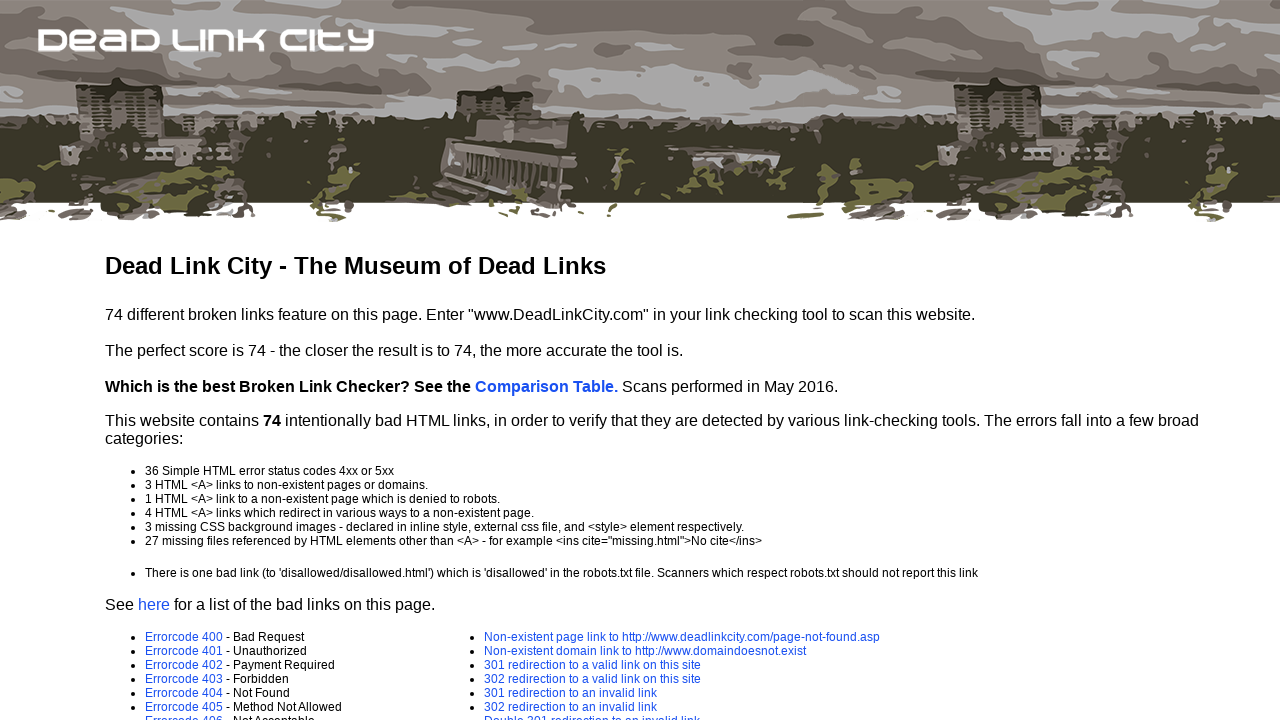

Link navigation failed (timeout or error): error-page.asp?e=400
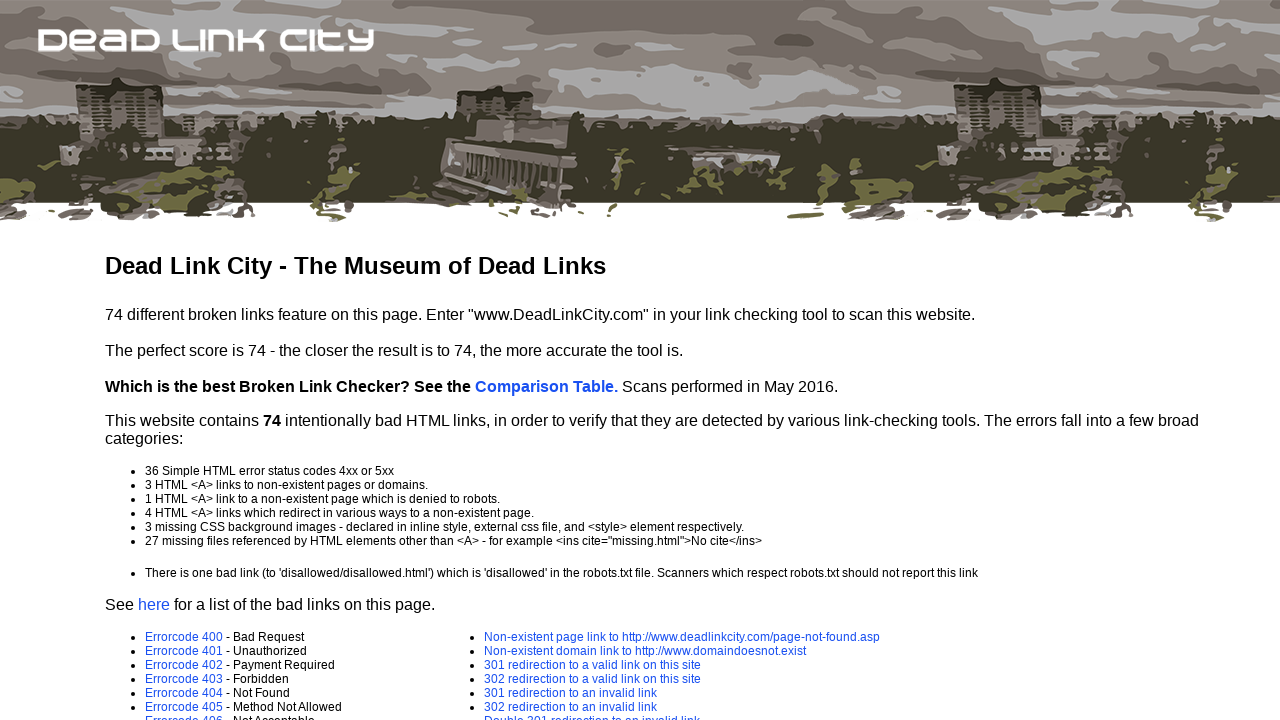

Retrieved href attribute from link: error-page.asp?e=401
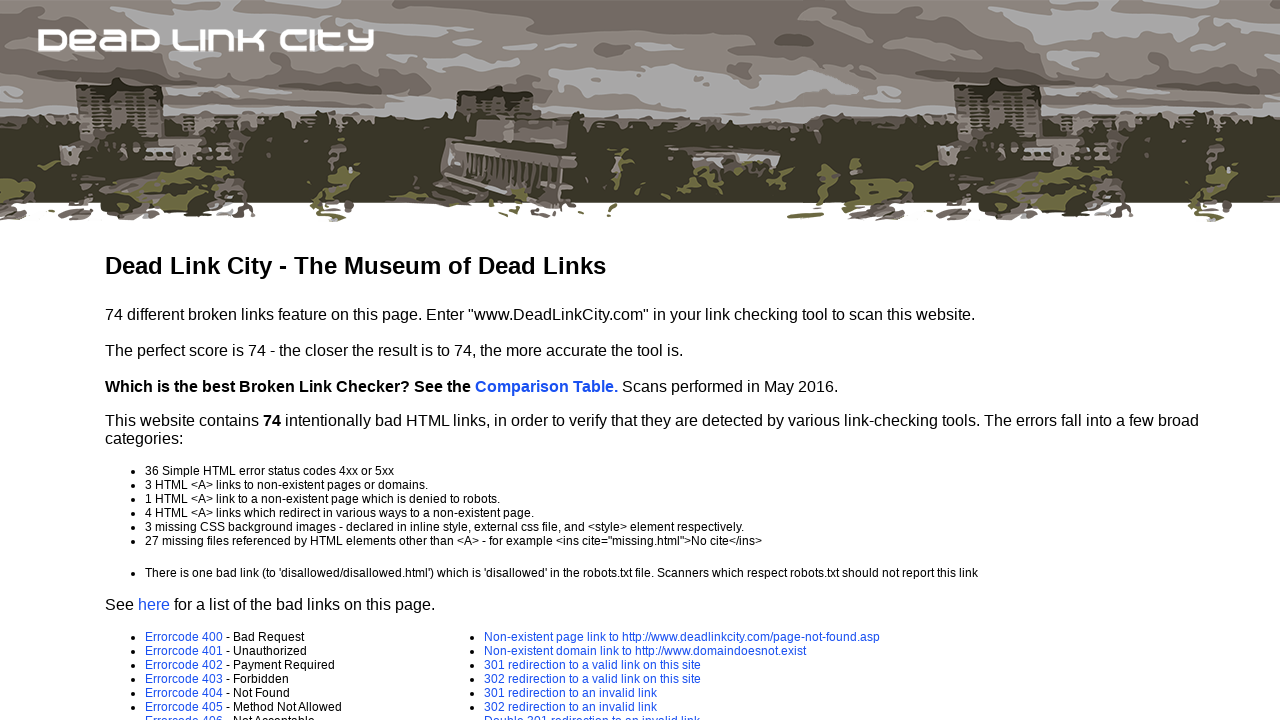

Link navigation failed (timeout or error): error-page.asp?e=401
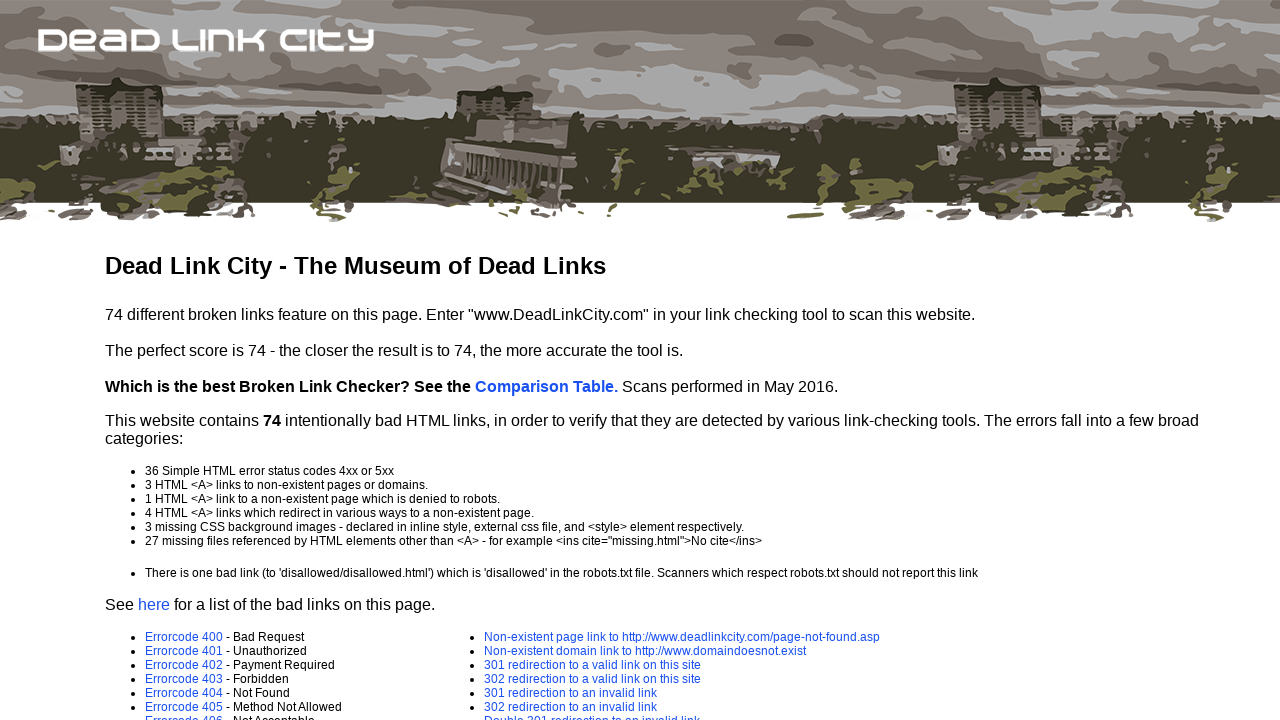

Retrieved href attribute from link: error-page.asp?e=402
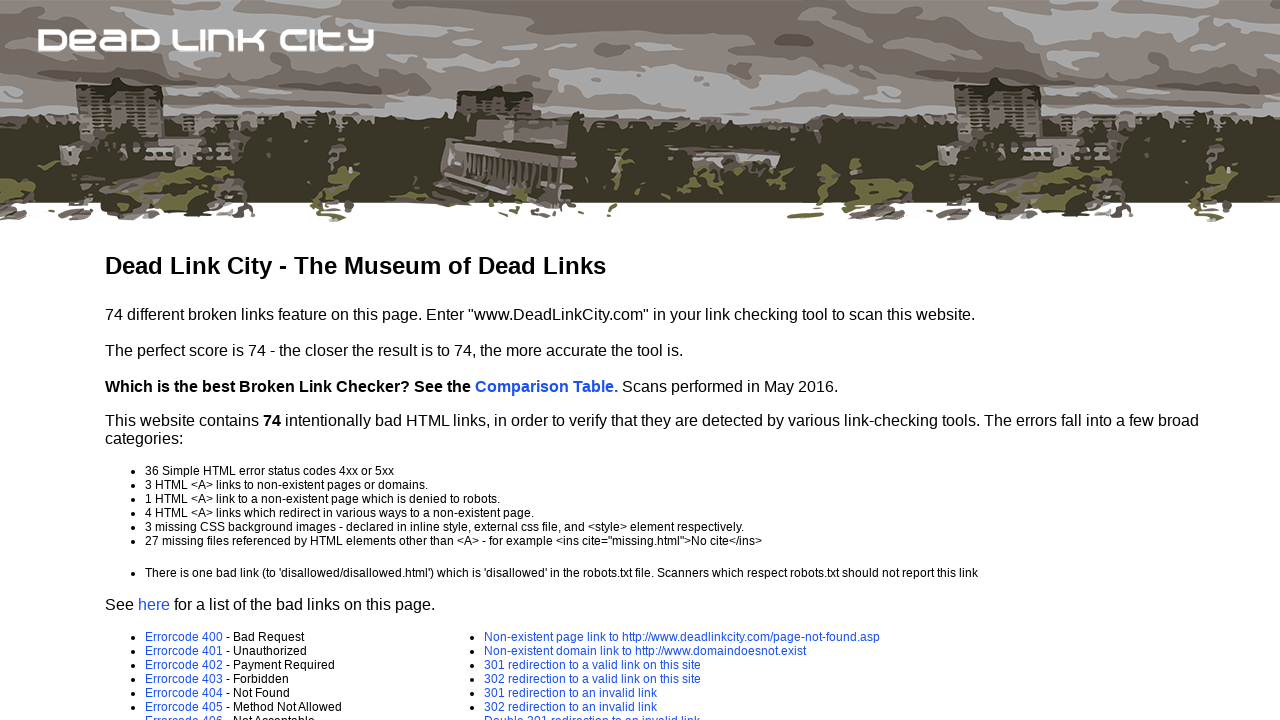

Link navigation failed (timeout or error): error-page.asp?e=402
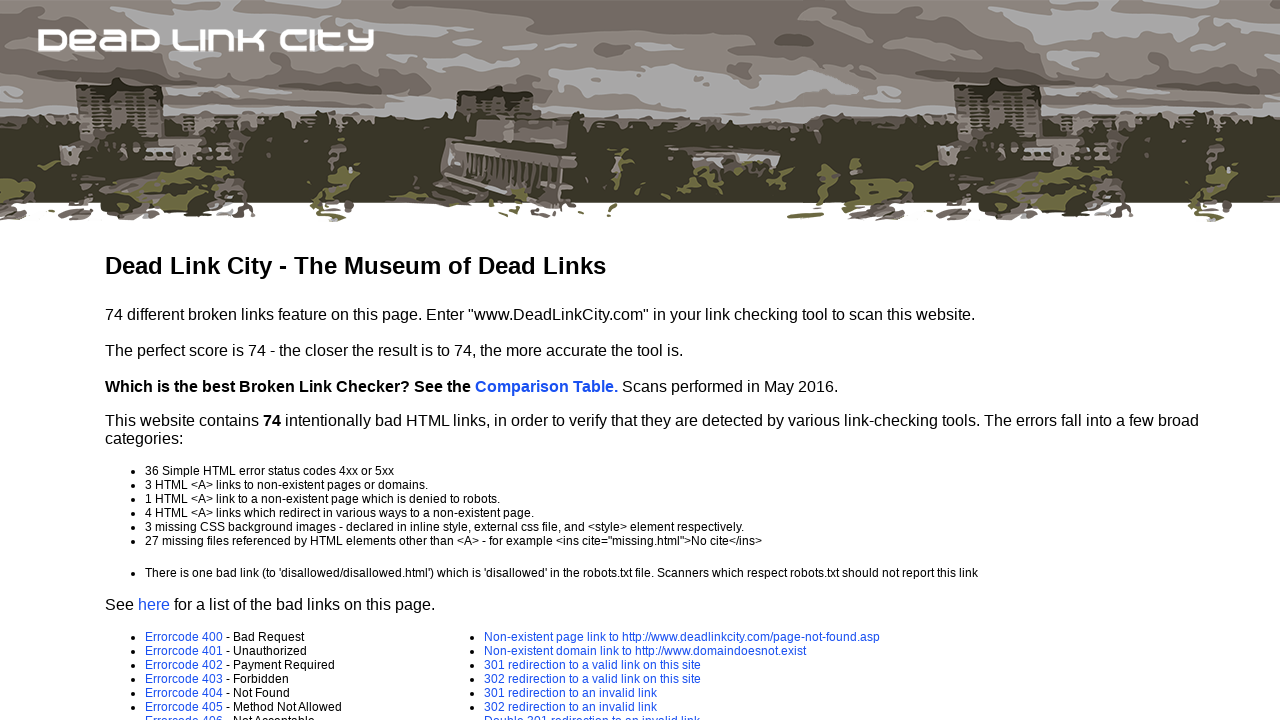

Retrieved href attribute from link: error-page.asp?e=403
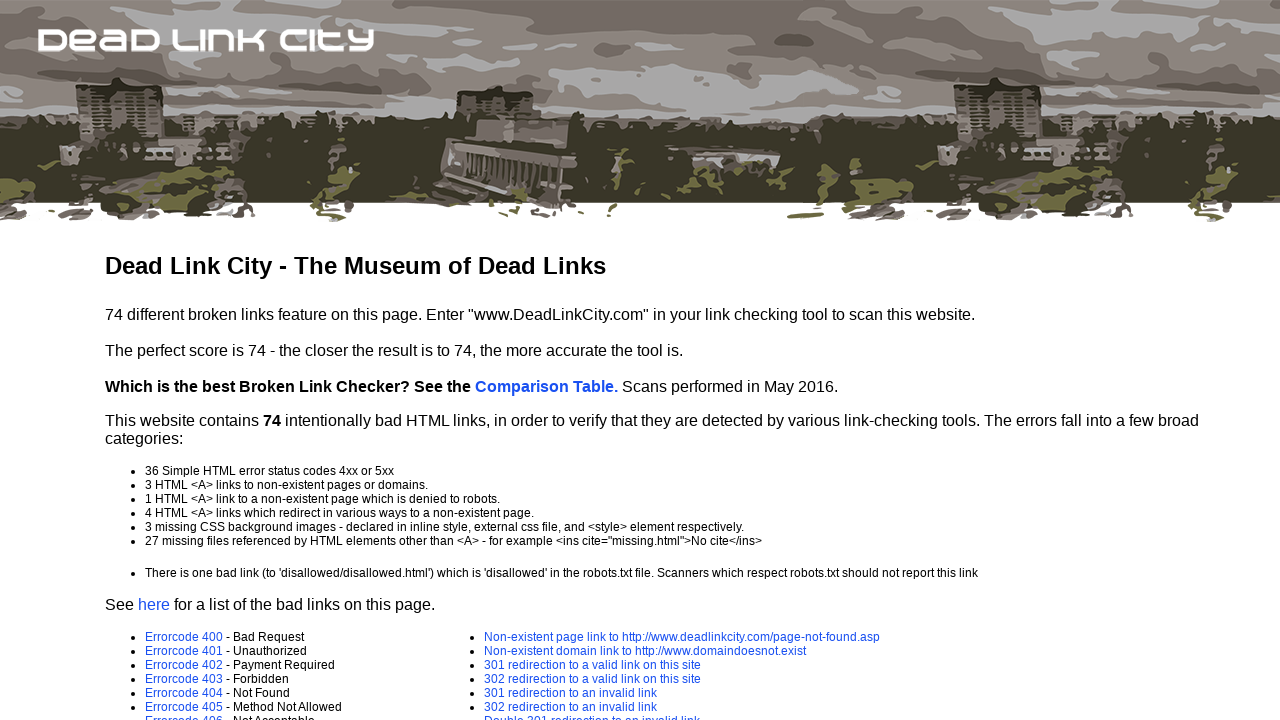

Link navigation failed (timeout or error): error-page.asp?e=403
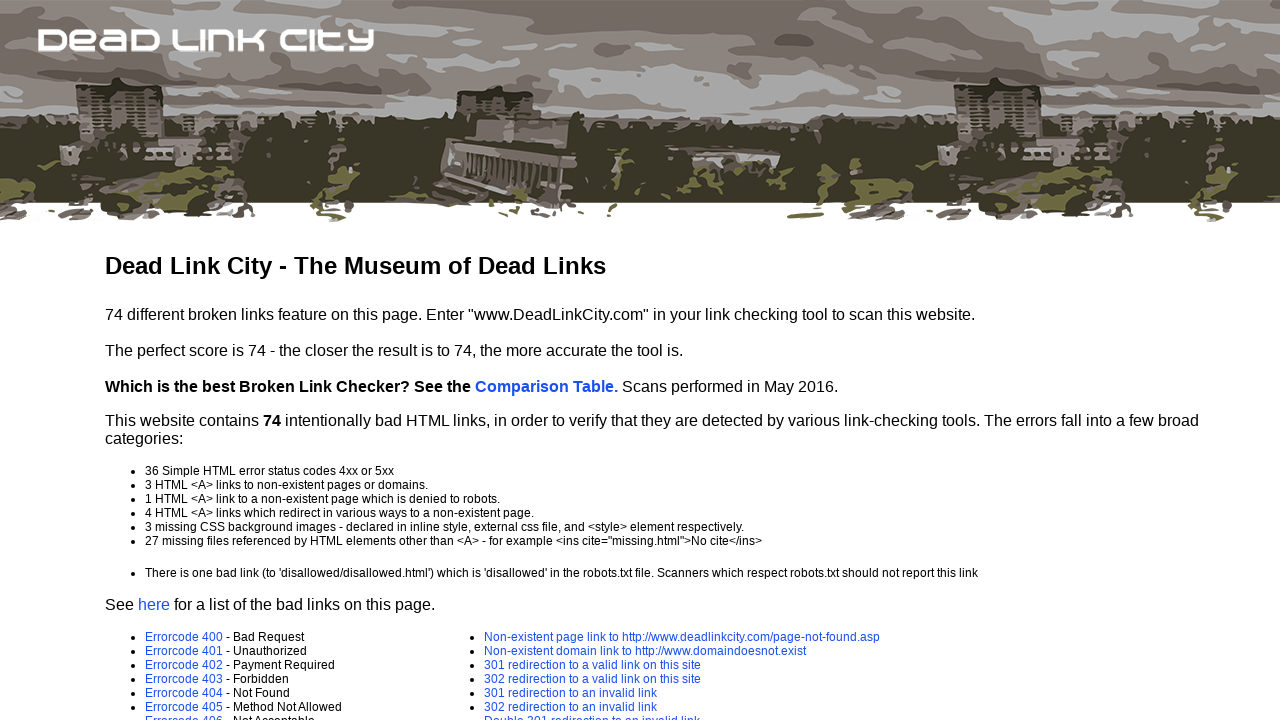

Retrieved href attribute from link: error-page.asp?e=404
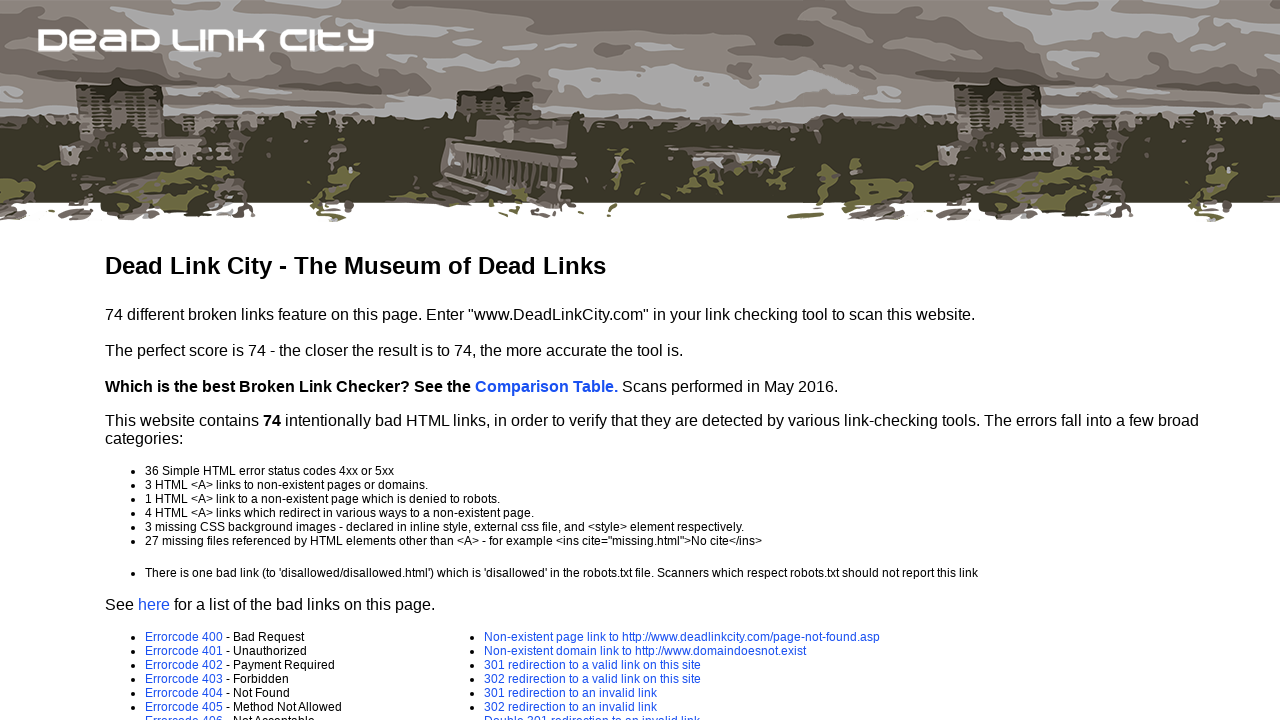

Link navigation failed (timeout or error): error-page.asp?e=404
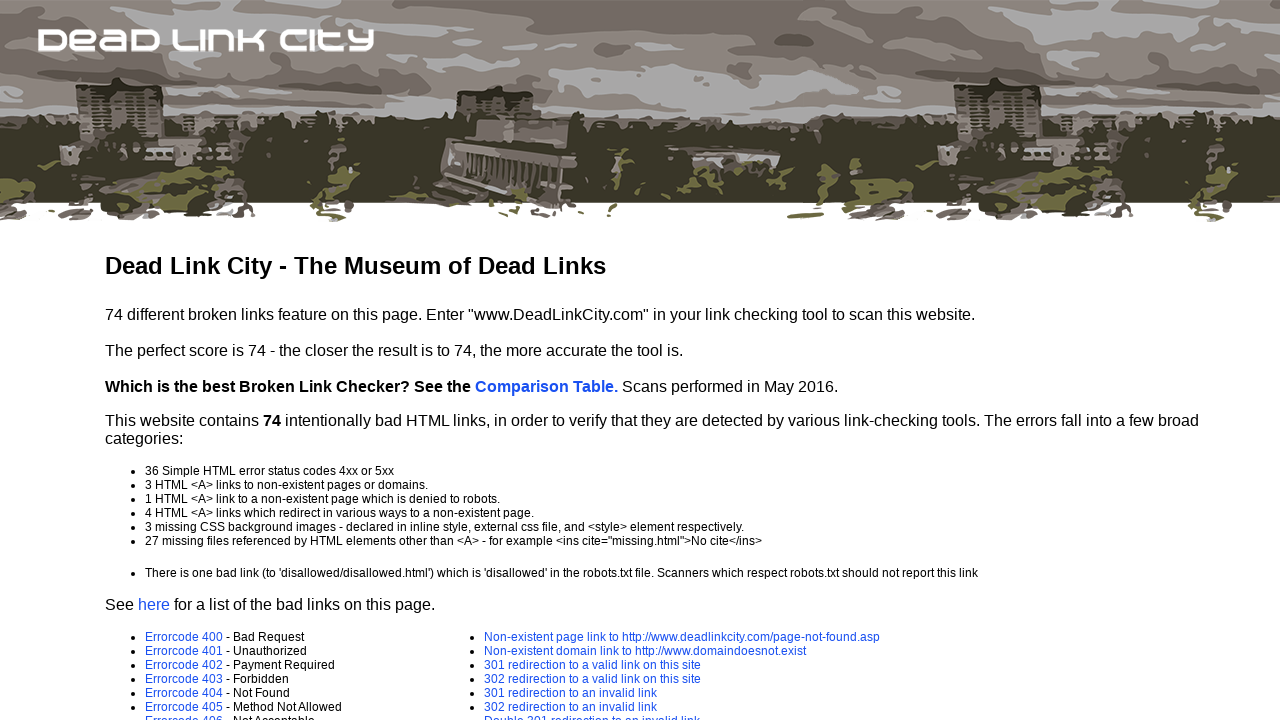

Retrieved href attribute from link: error-page.asp?e=405
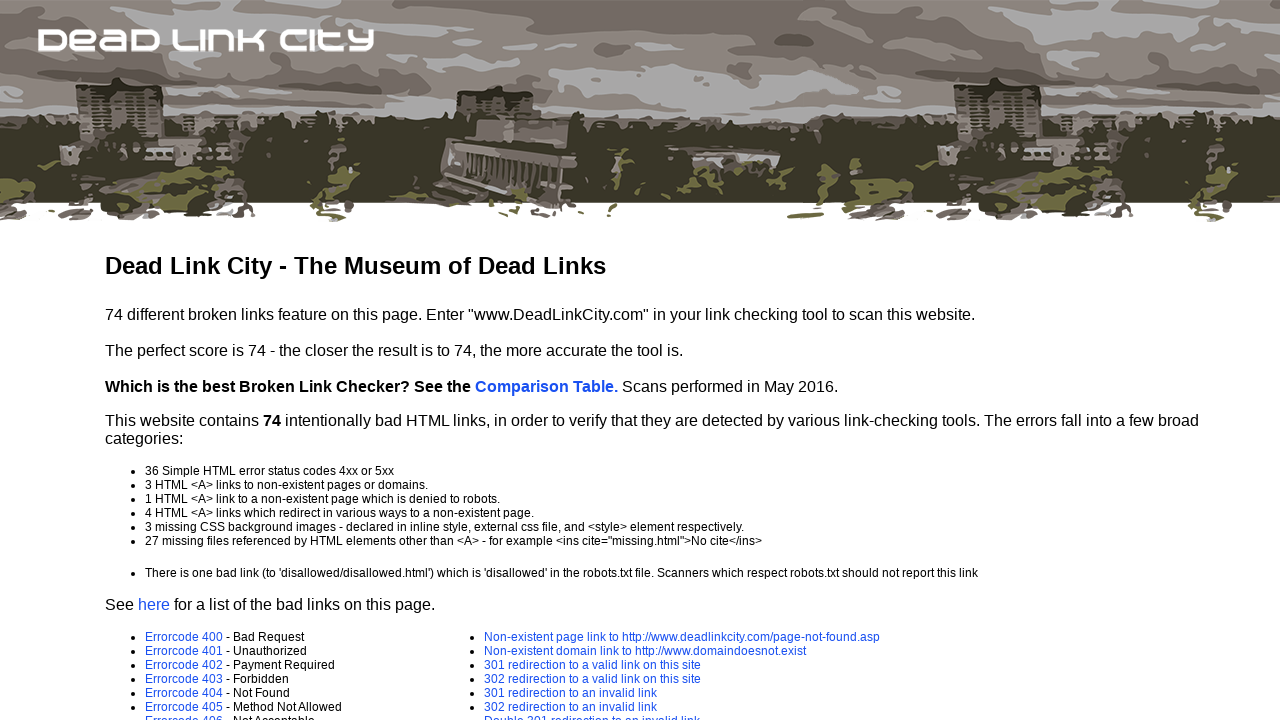

Link navigation failed (timeout or error): error-page.asp?e=405
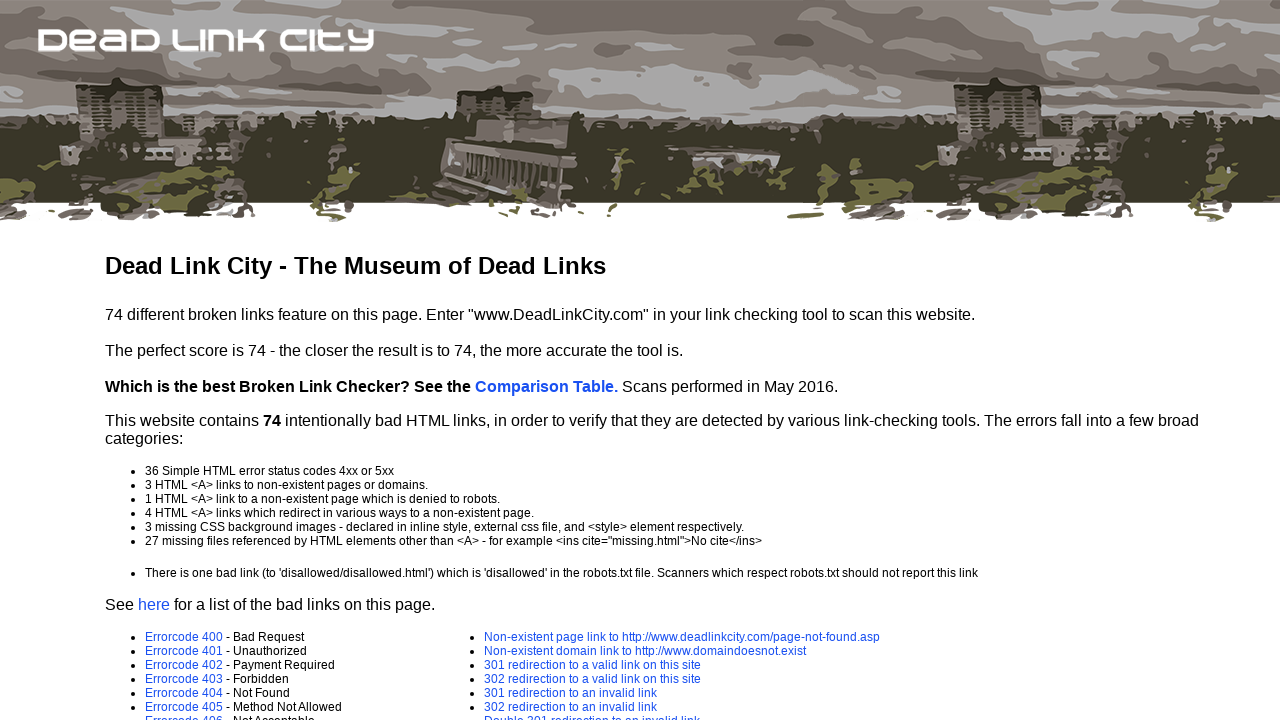

Retrieved href attribute from link: error-page.asp?e=406
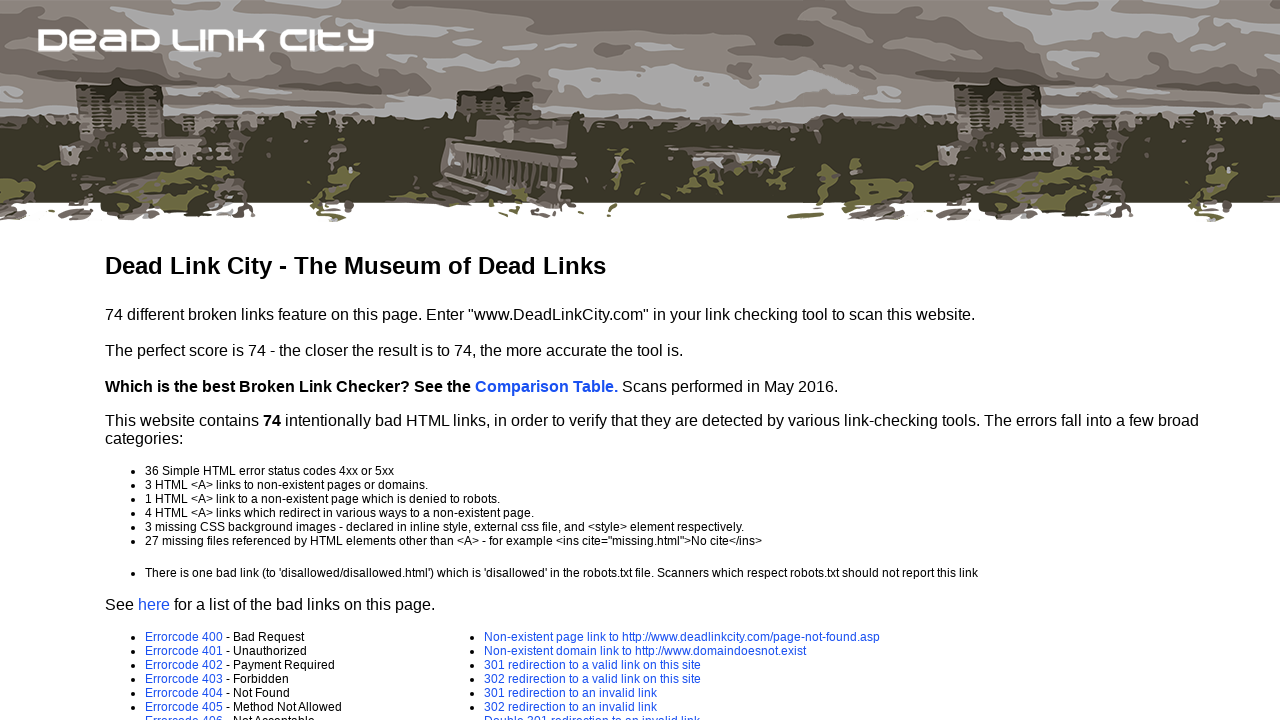

Link navigation failed (timeout or error): error-page.asp?e=406
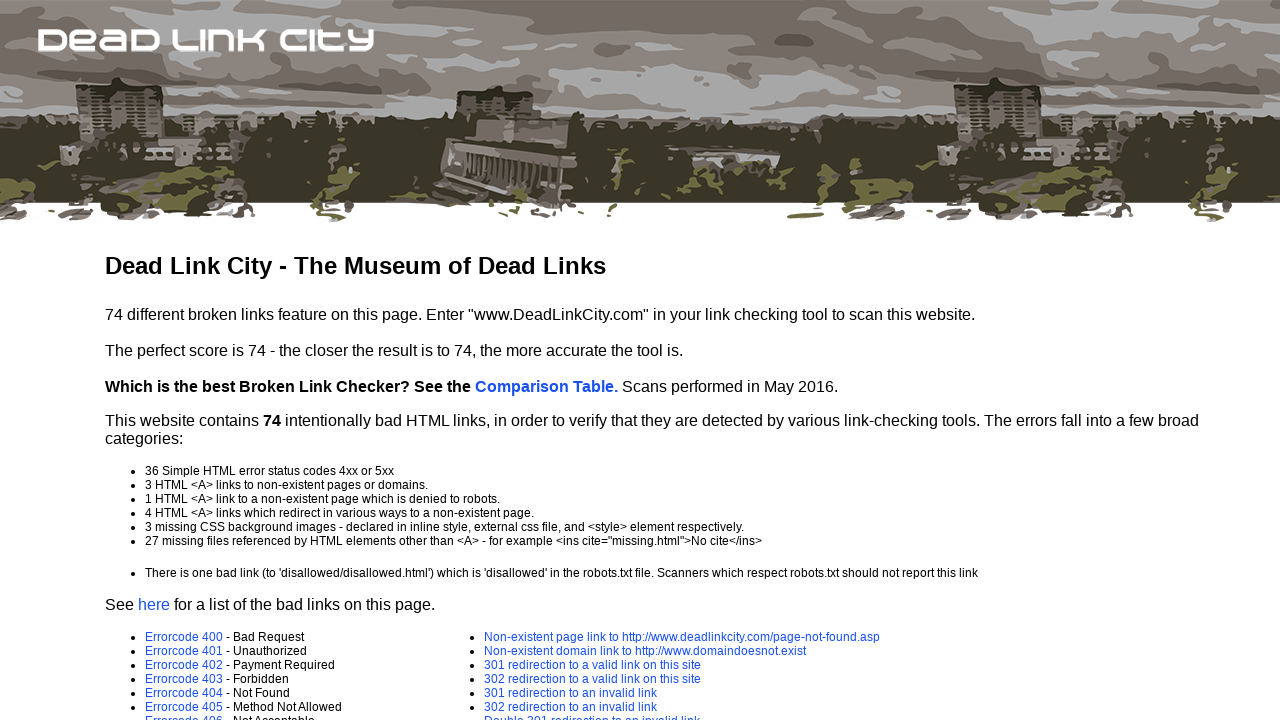

Retrieved href attribute from link: error-page.asp?e=407
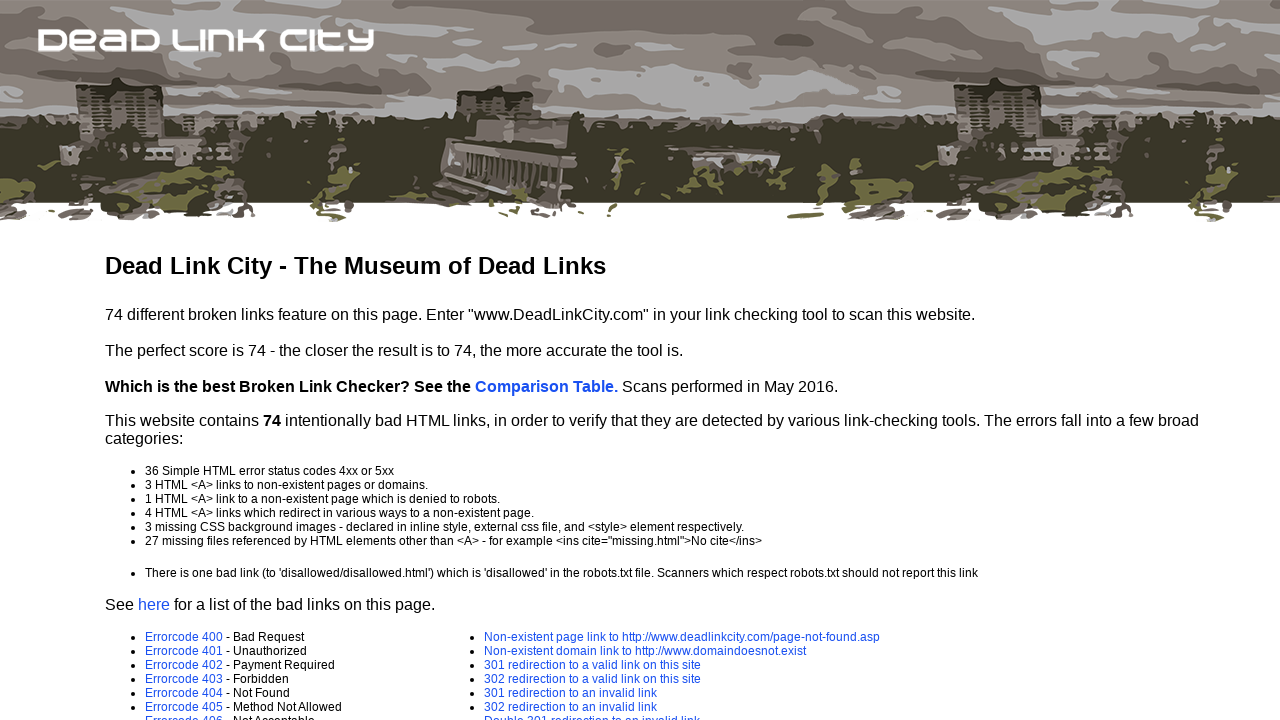

Link navigation failed (timeout or error): error-page.asp?e=407
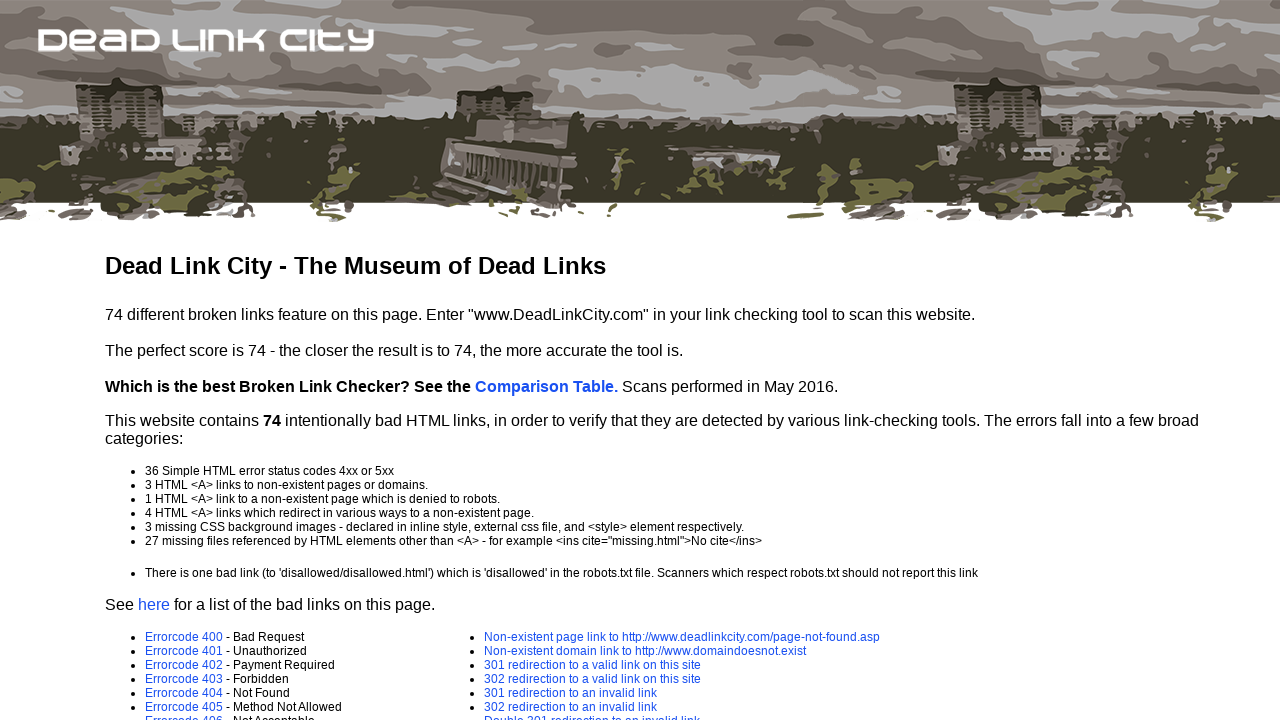

Retrieved href attribute from link: error-page.asp?e=408
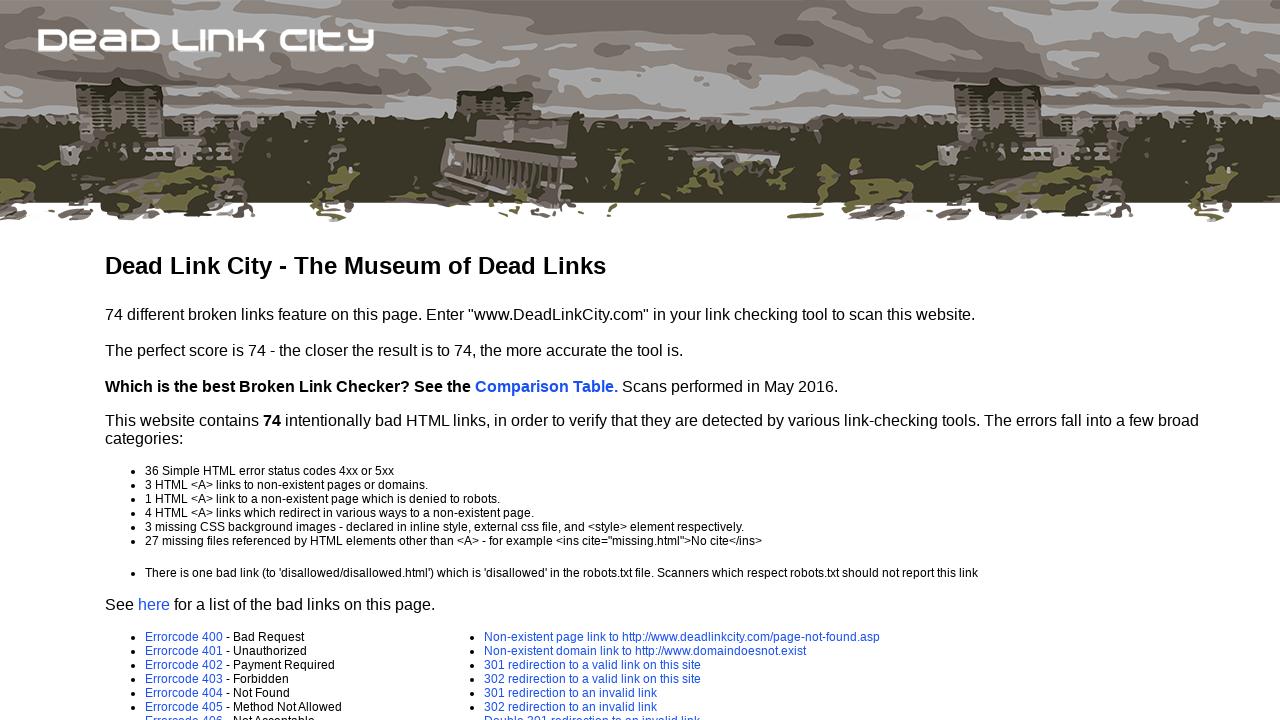

Link navigation failed (timeout or error): error-page.asp?e=408
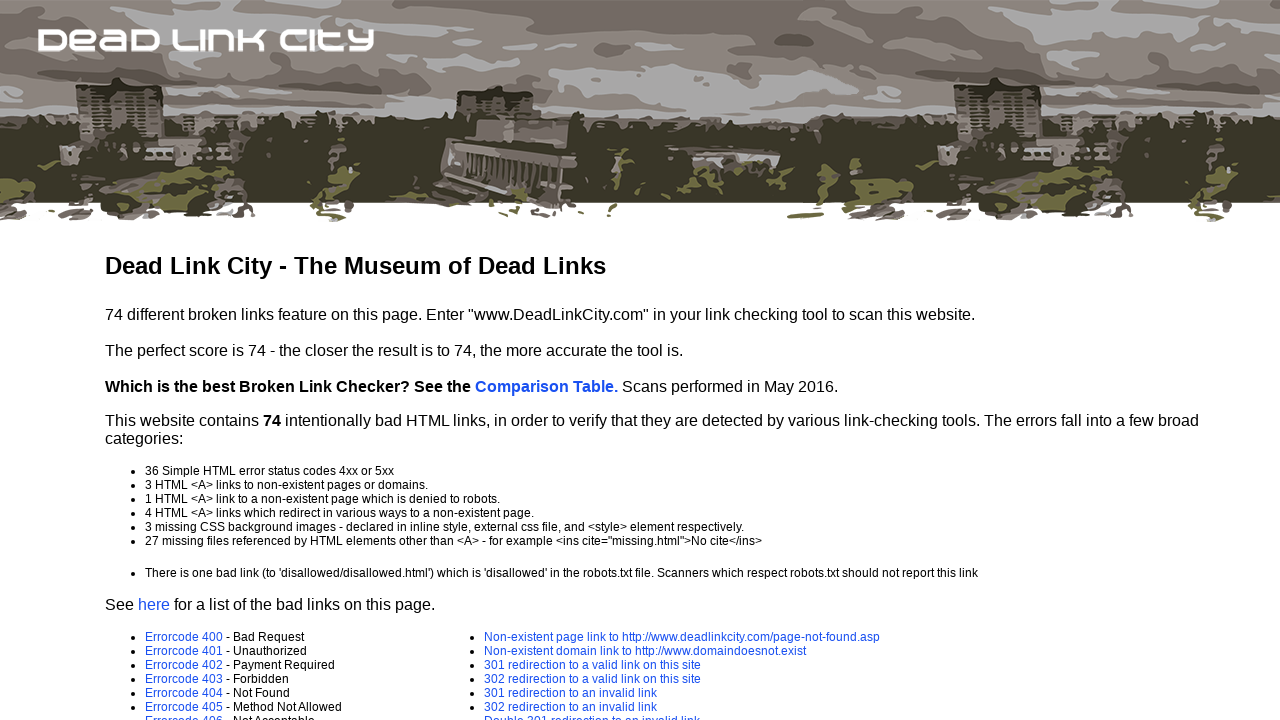

Retrieved href attribute from link: error-page.asp?e=409
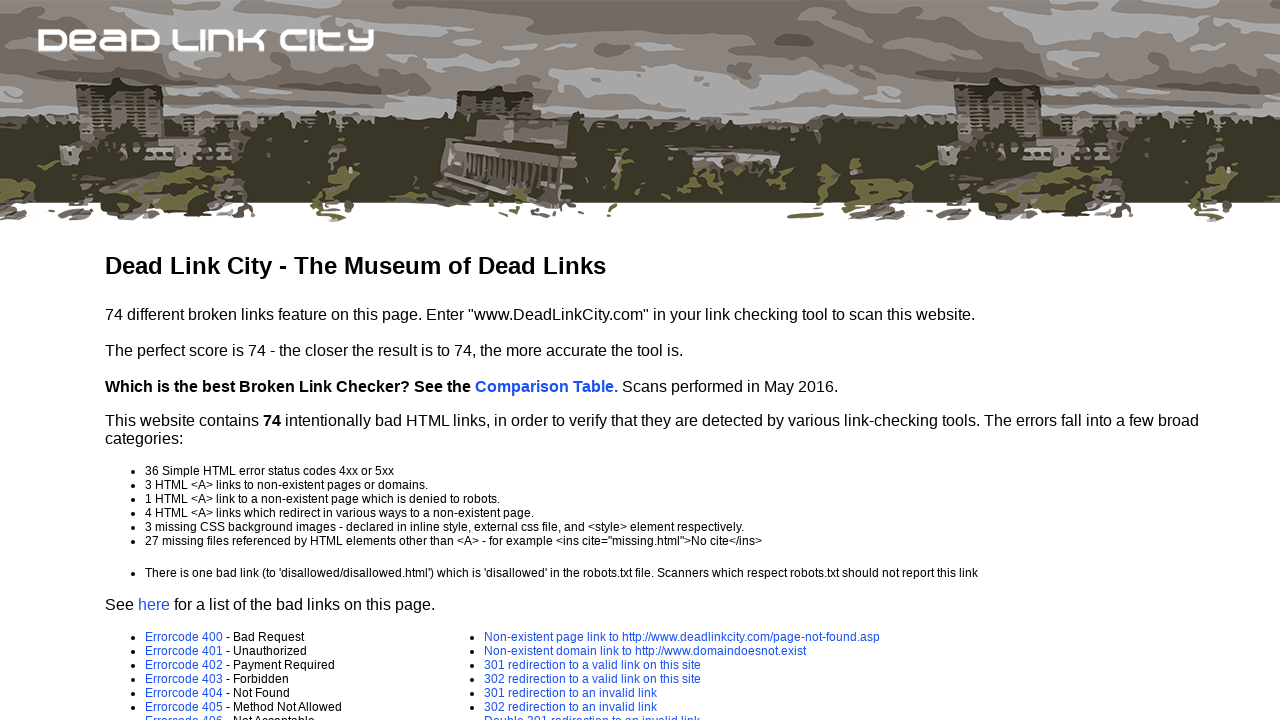

Link navigation failed (timeout or error): error-page.asp?e=409
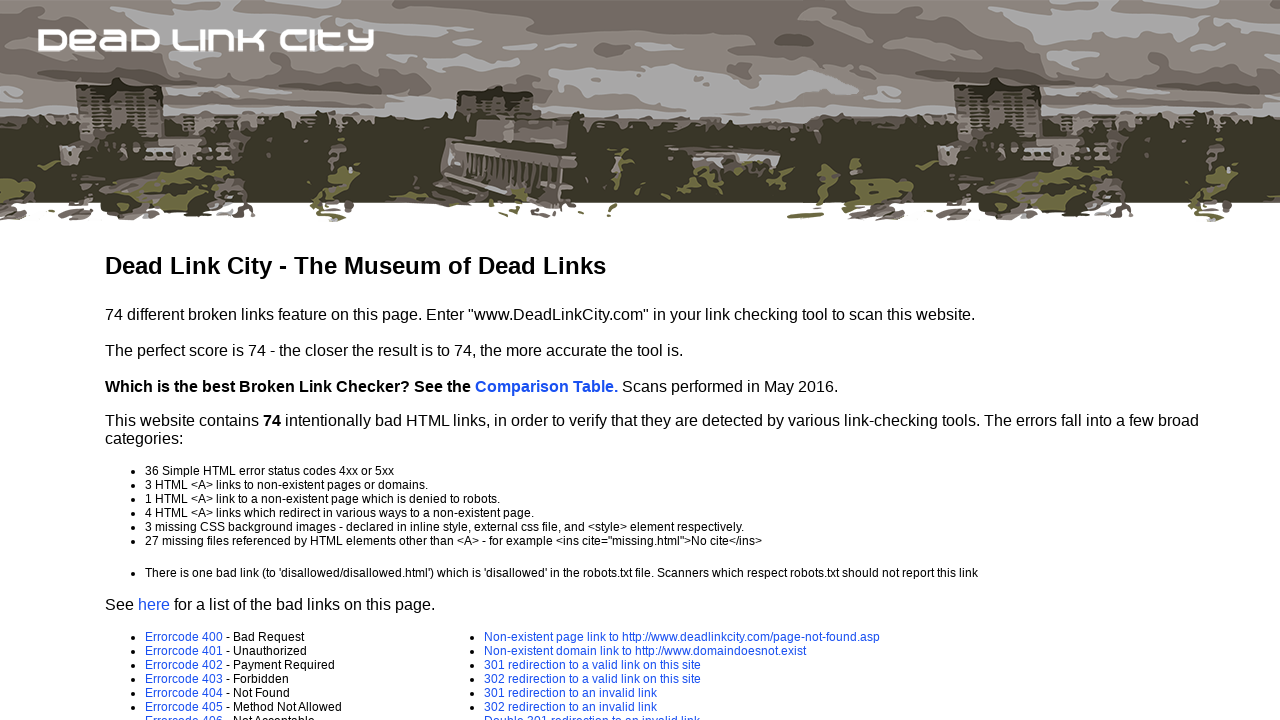

Retrieved href attribute from link: error-page.asp?e=410
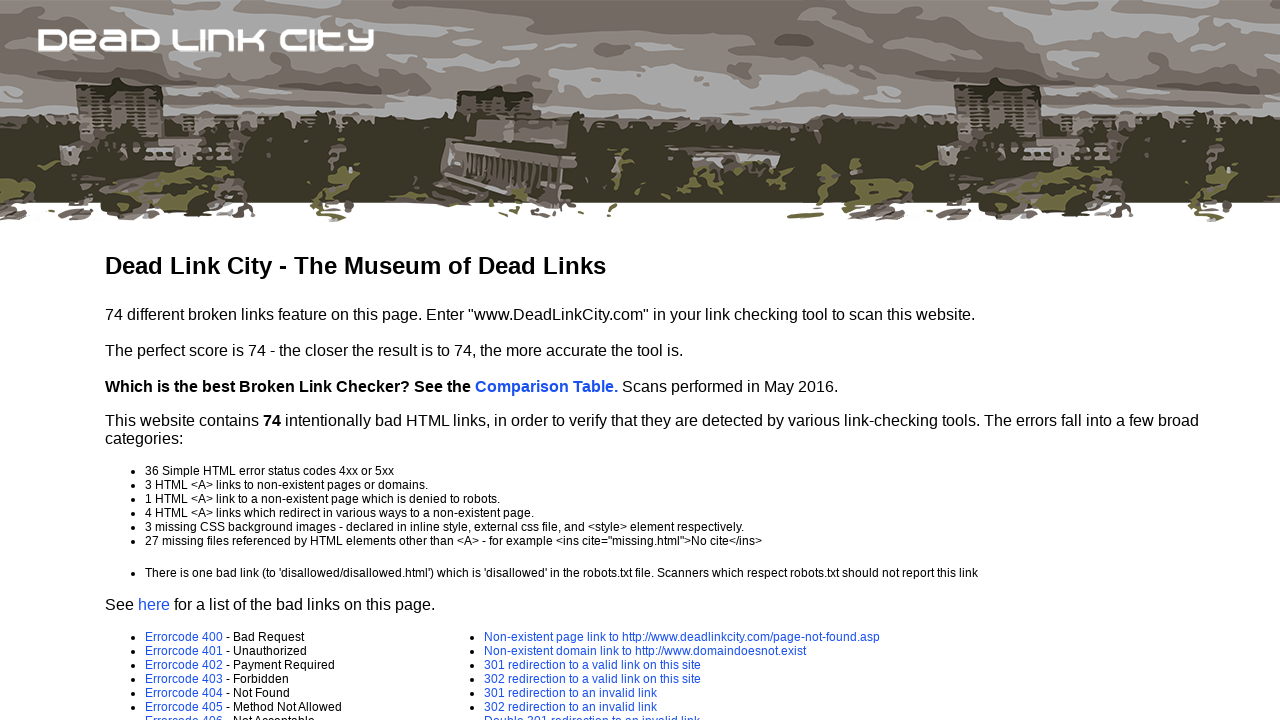

Link navigation failed (timeout or error): error-page.asp?e=410
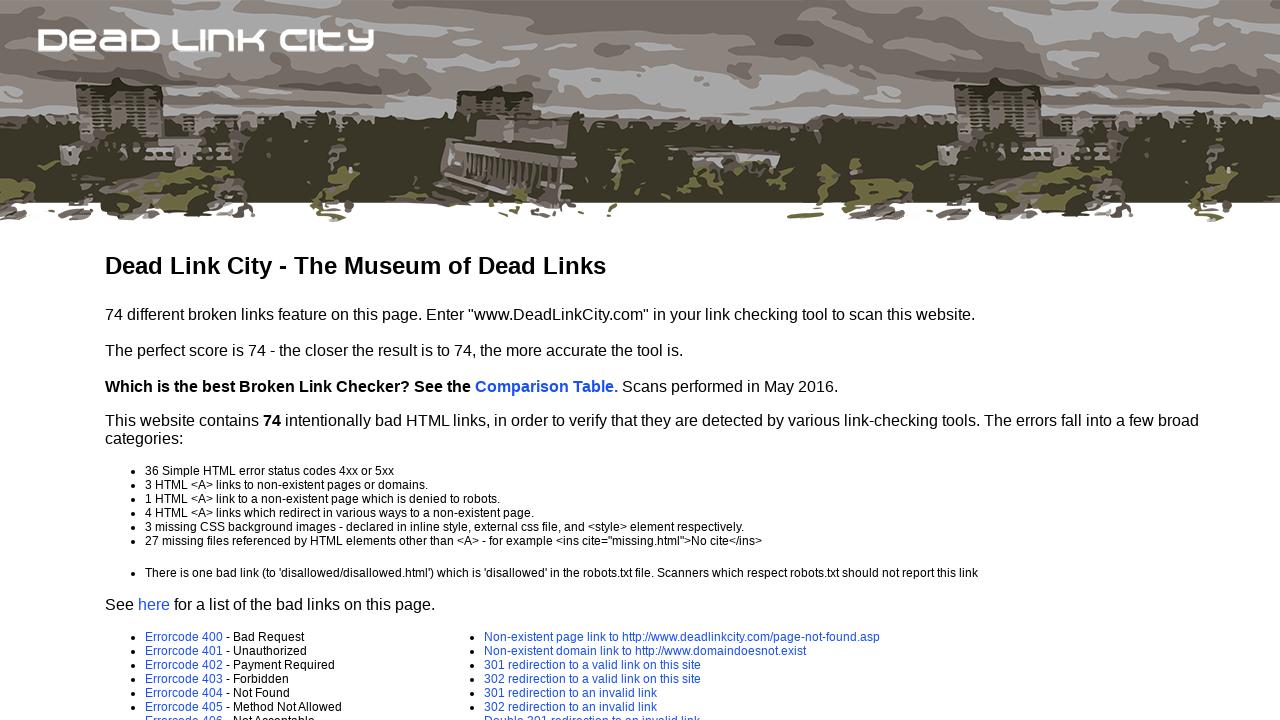

Retrieved href attribute from link: error-page.asp?e=411
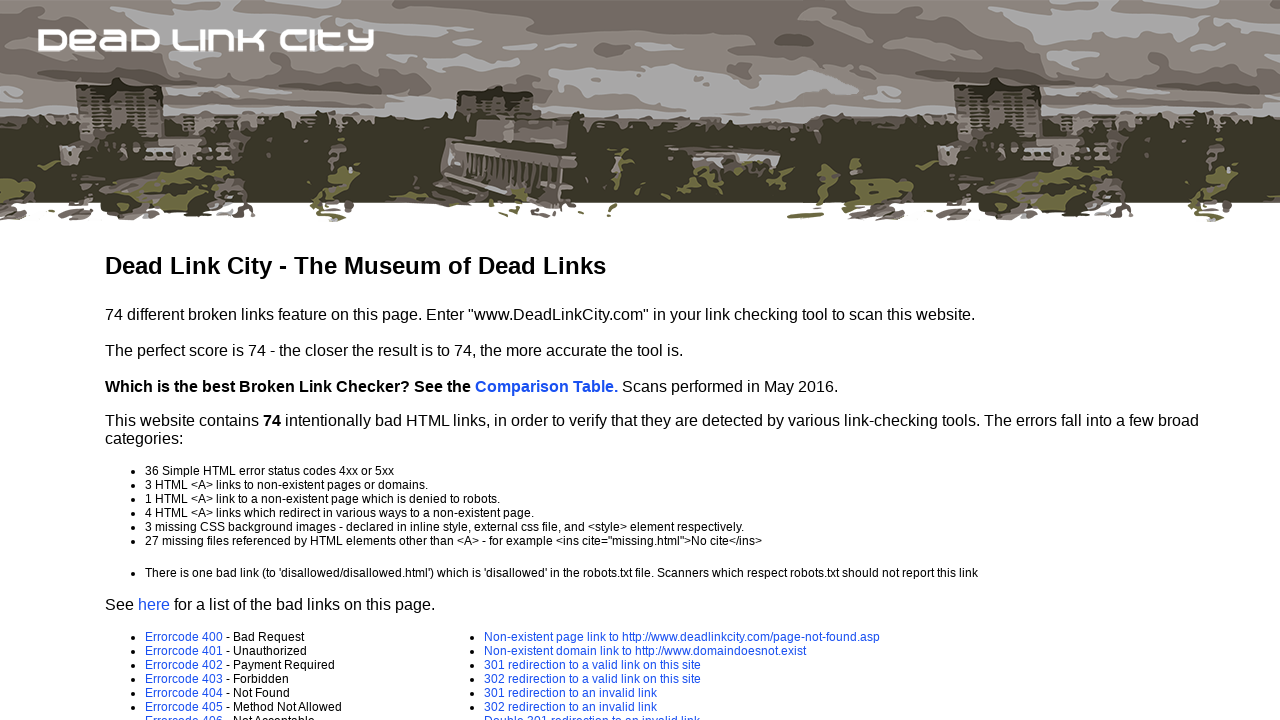

Link navigation failed (timeout or error): error-page.asp?e=411
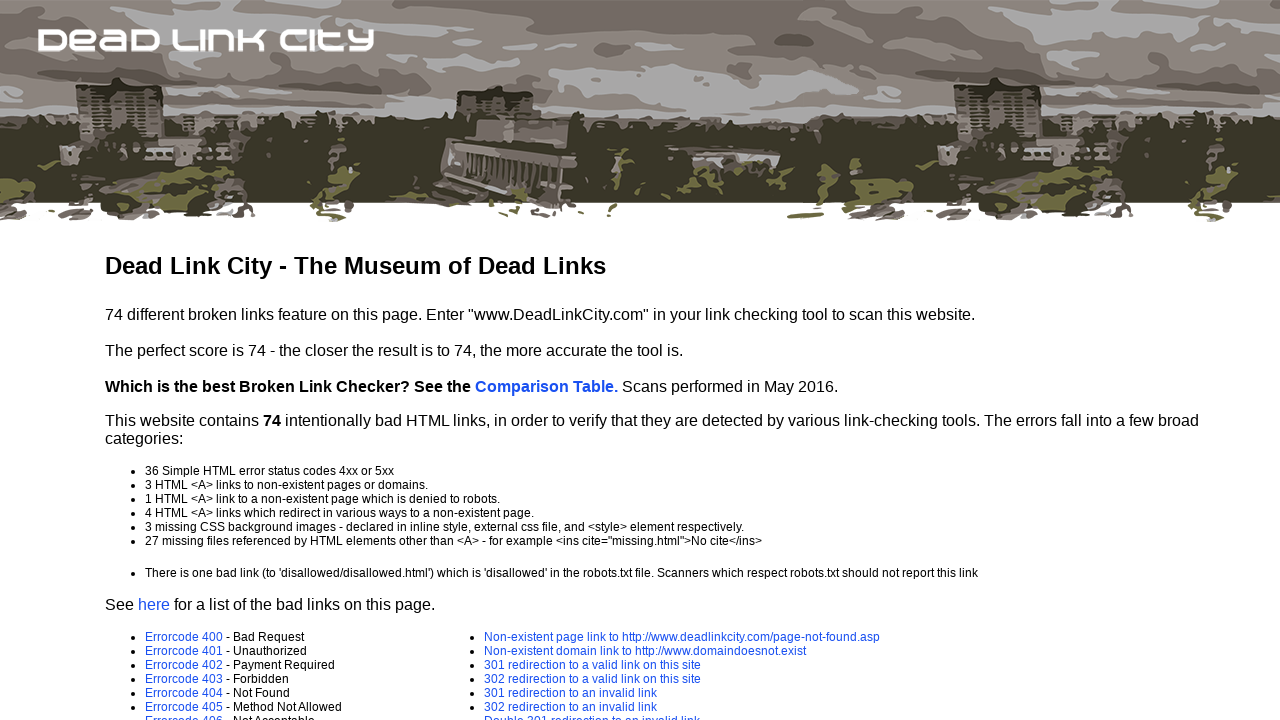

Retrieved href attribute from link: error-page.asp?e=412
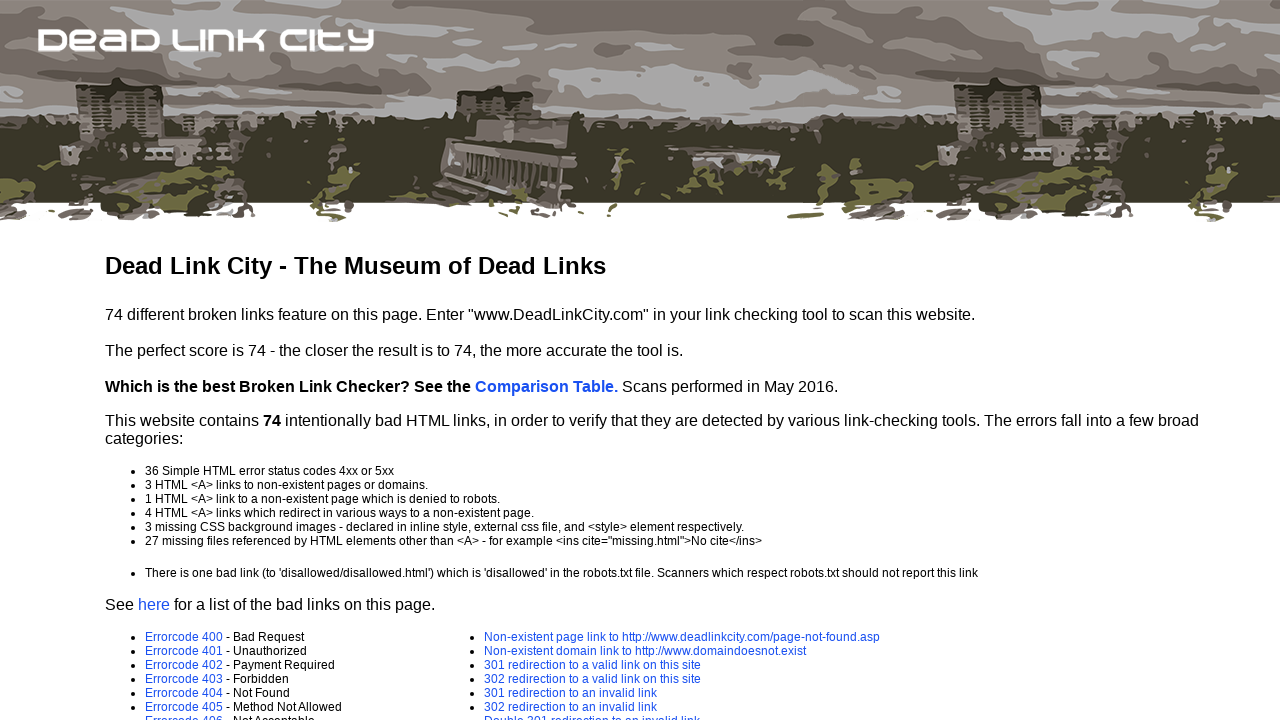

Link navigation failed (timeout or error): error-page.asp?e=412
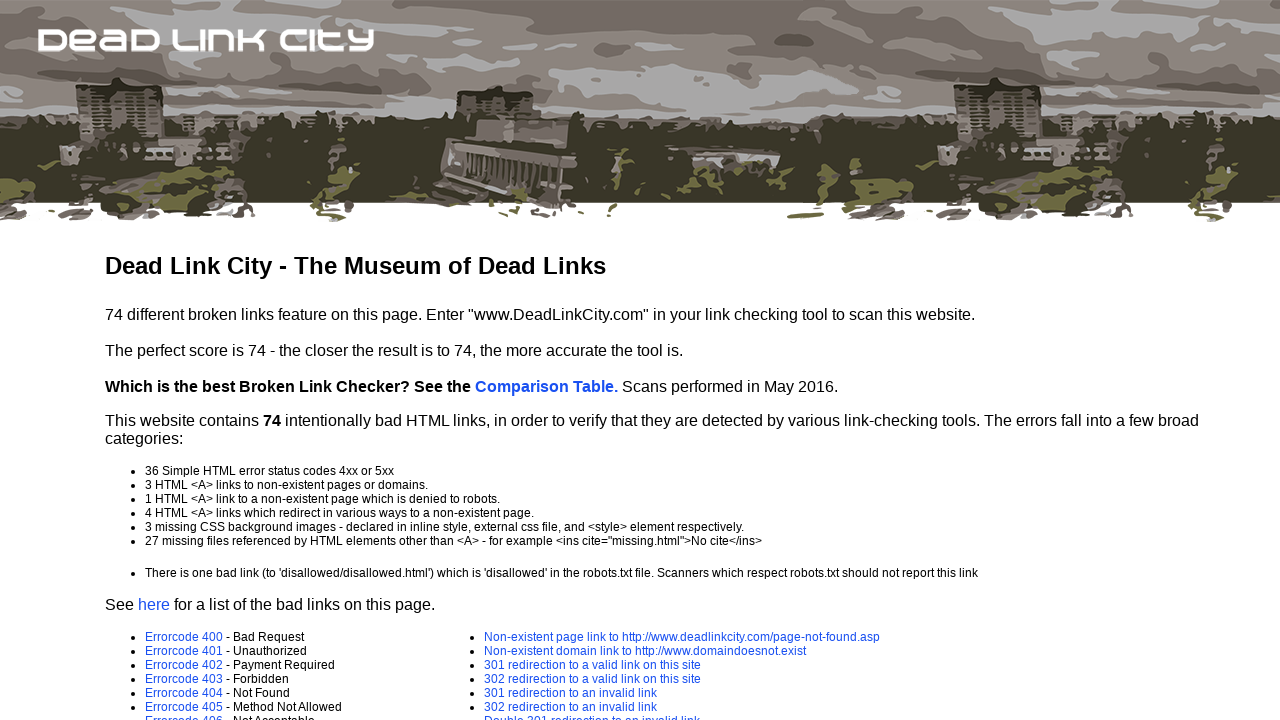

Retrieved href attribute from link: error-page.asp?e=413
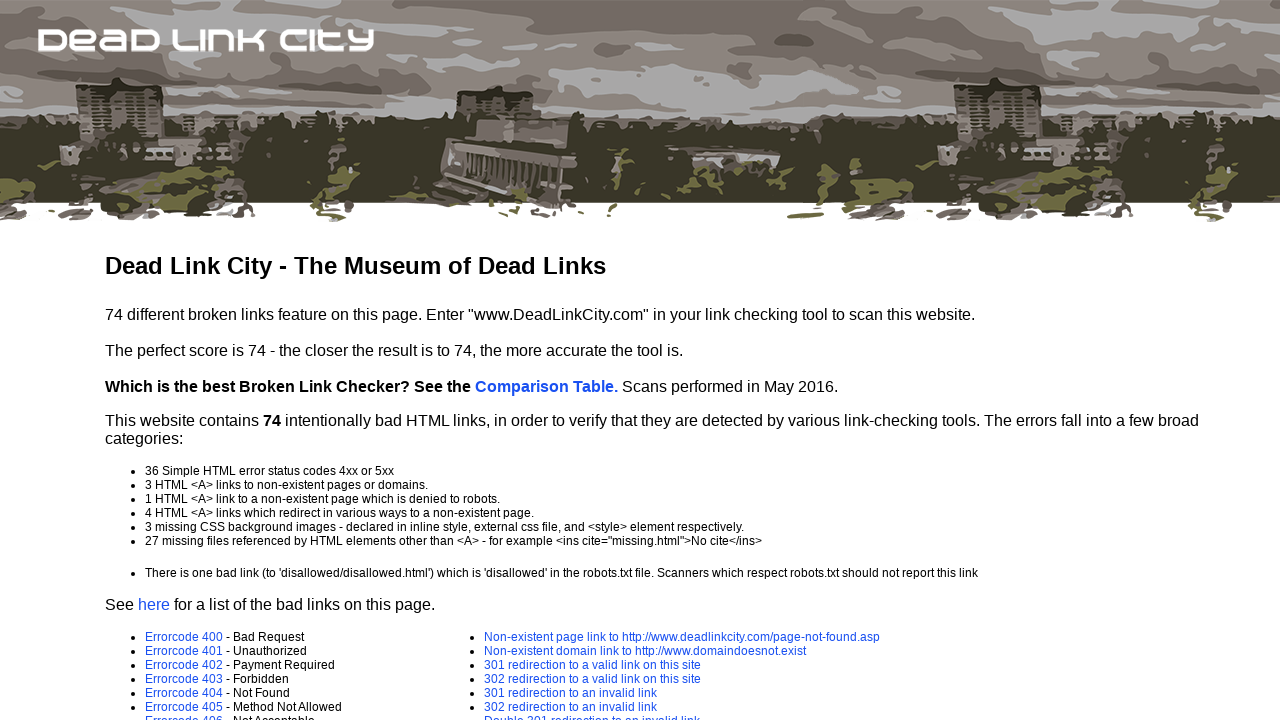

Link navigation failed (timeout or error): error-page.asp?e=413
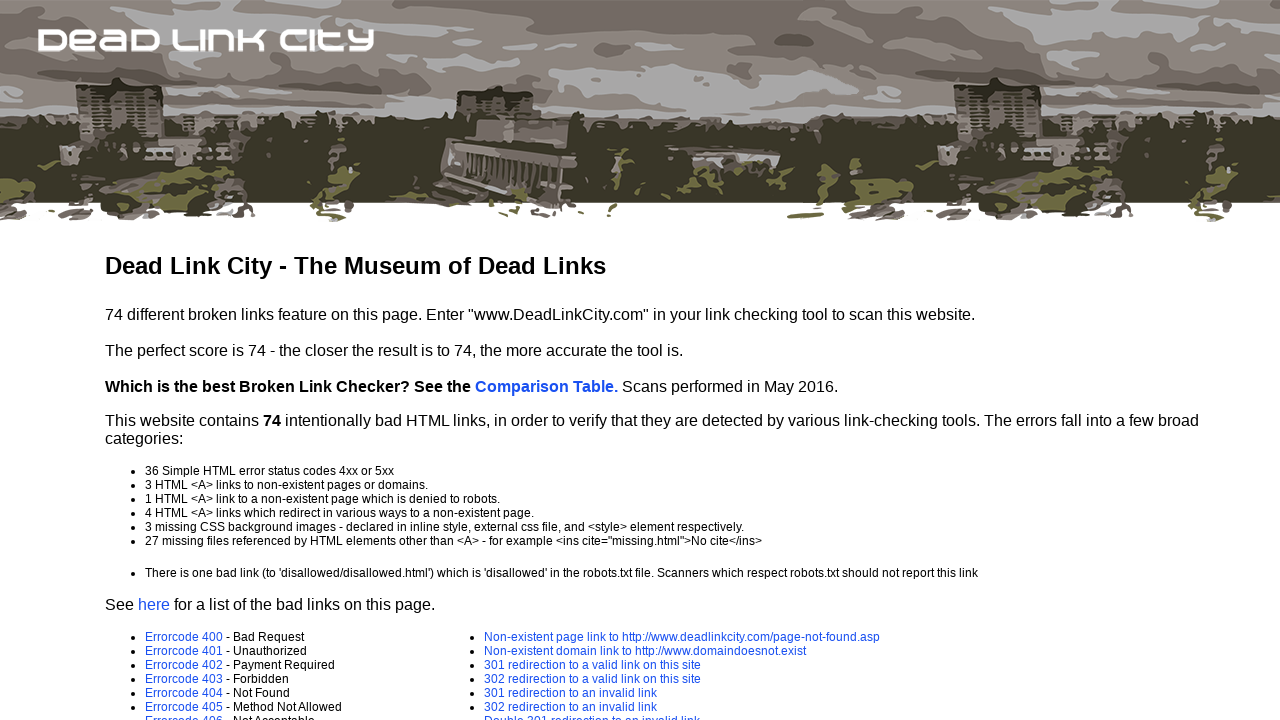

Retrieved href attribute from link: error-page.asp?e=414
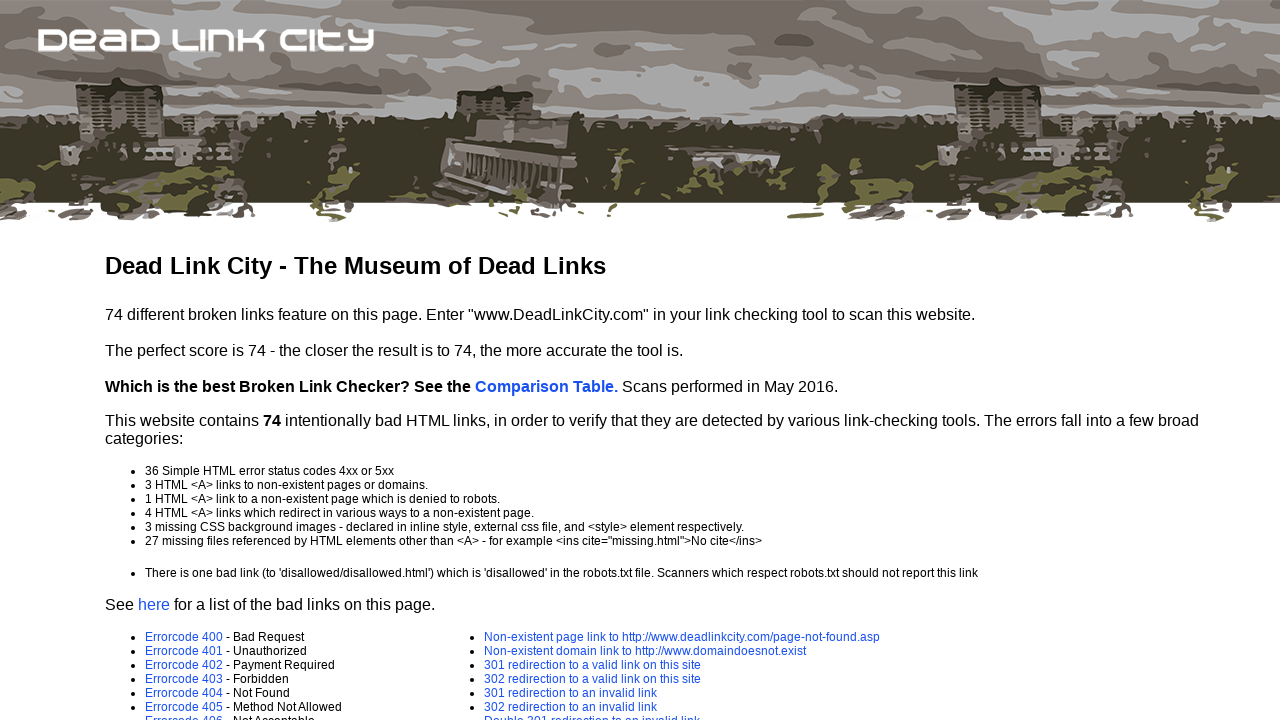

Link navigation failed (timeout or error): error-page.asp?e=414
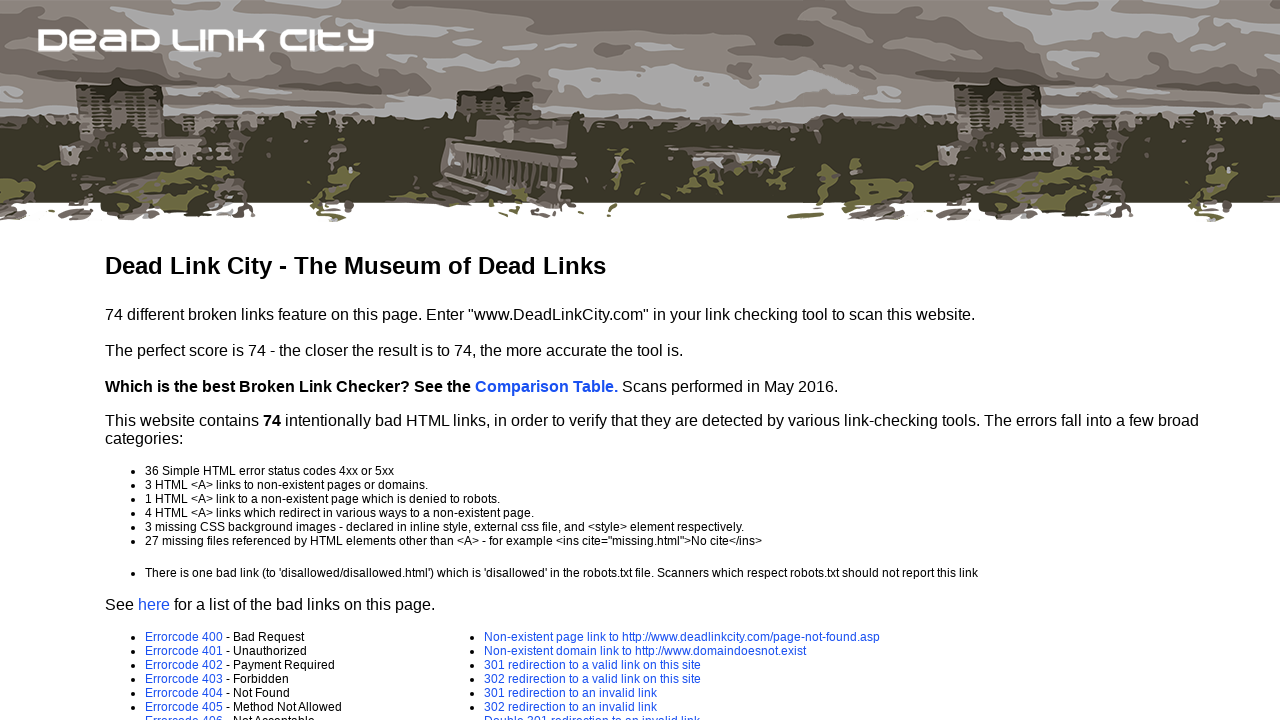

Retrieved href attribute from link: error-page.asp?e=415
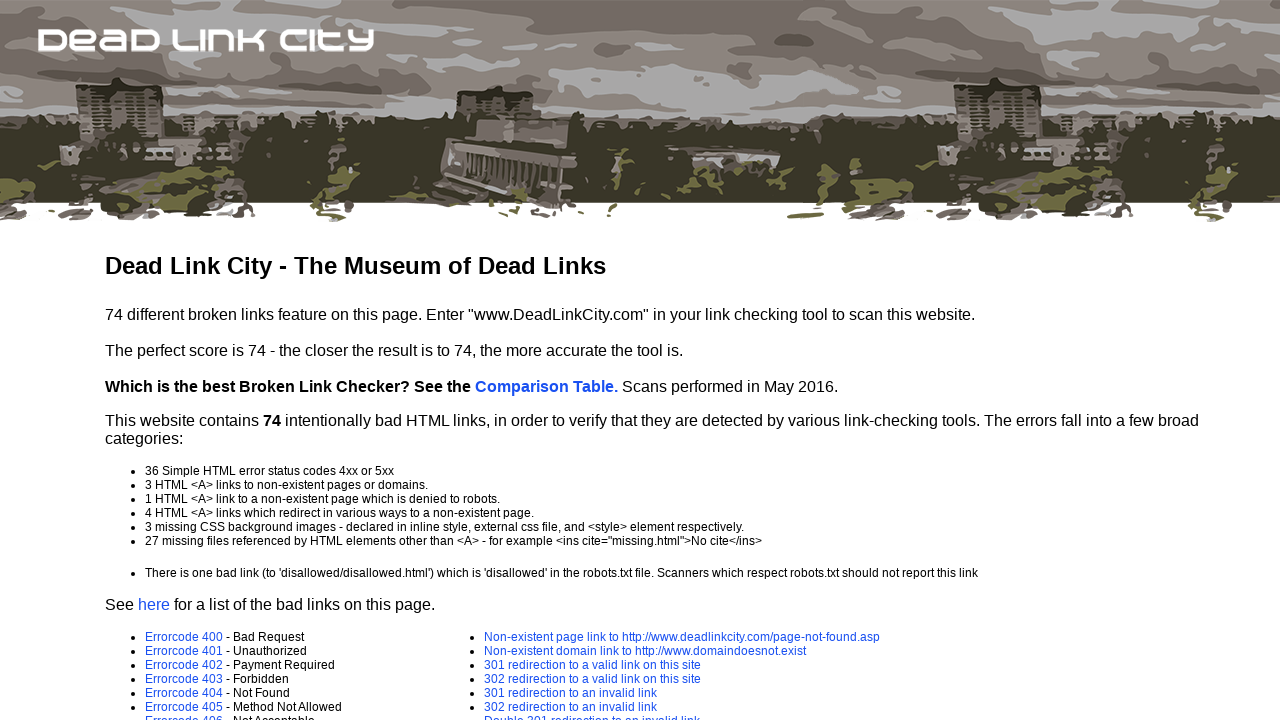

Link navigation failed (timeout or error): error-page.asp?e=415
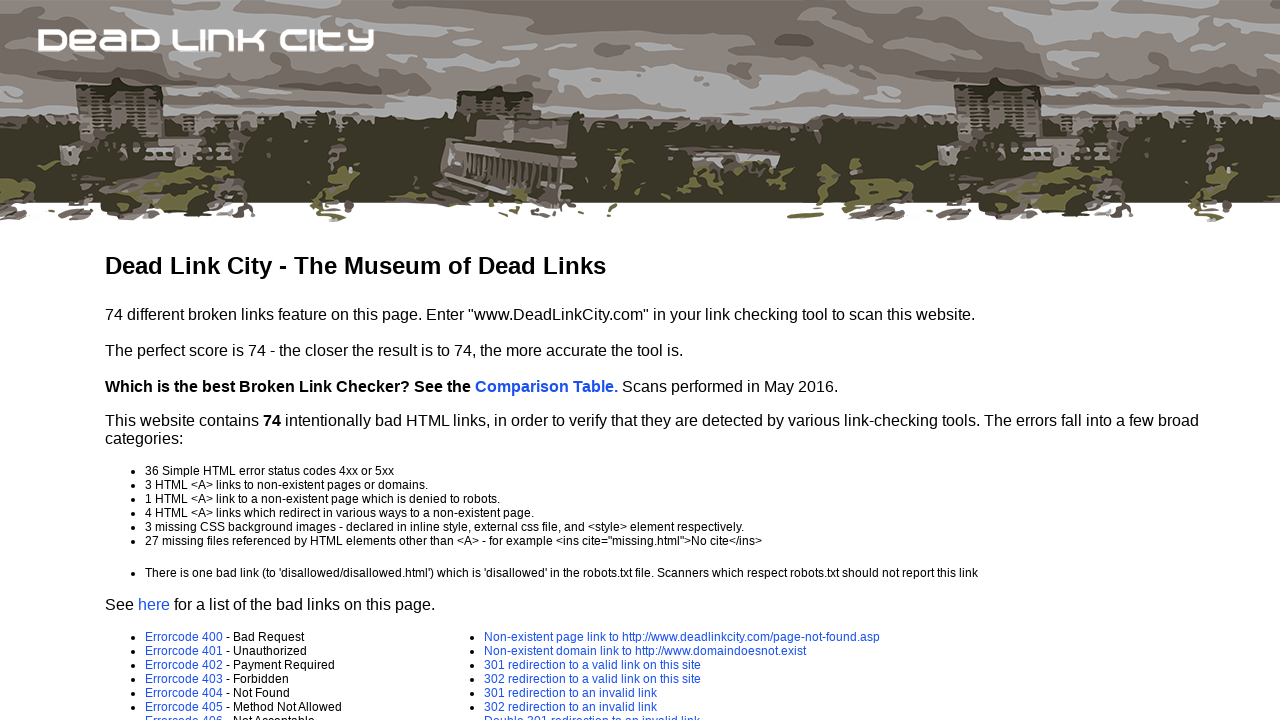

Retrieved href attribute from link: error-page.asp?e=416
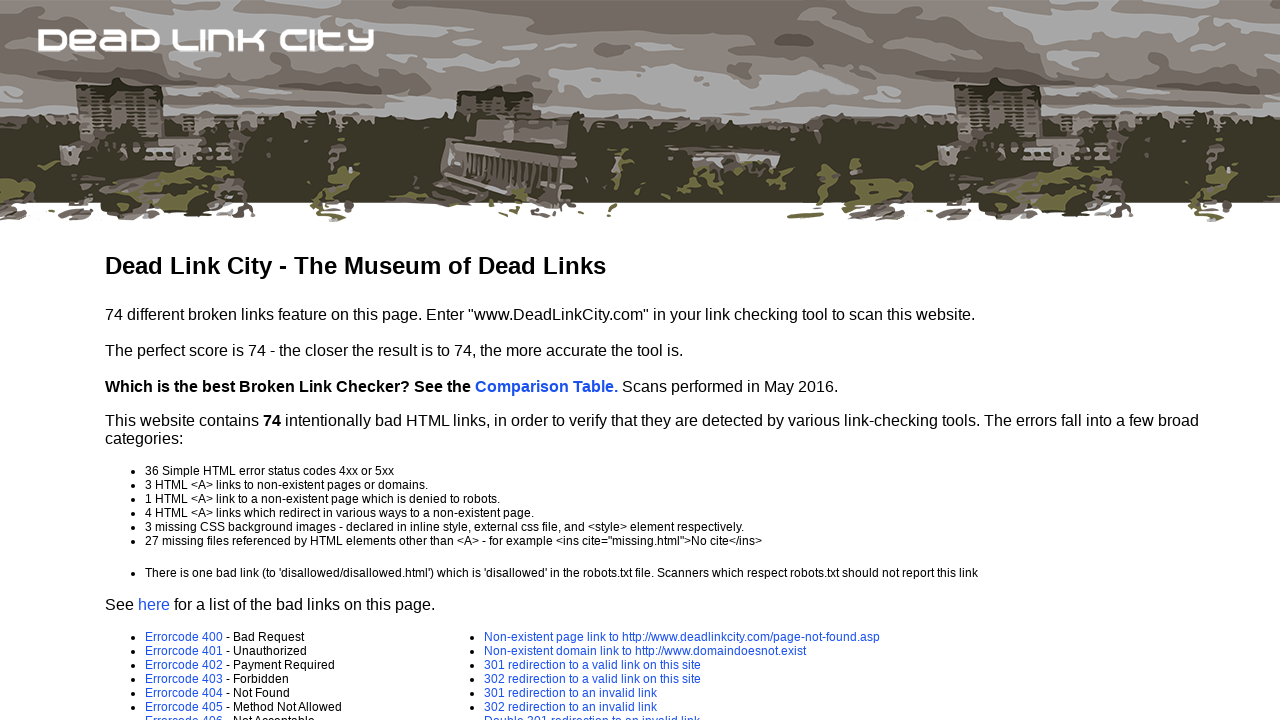

Link navigation failed (timeout or error): error-page.asp?e=416
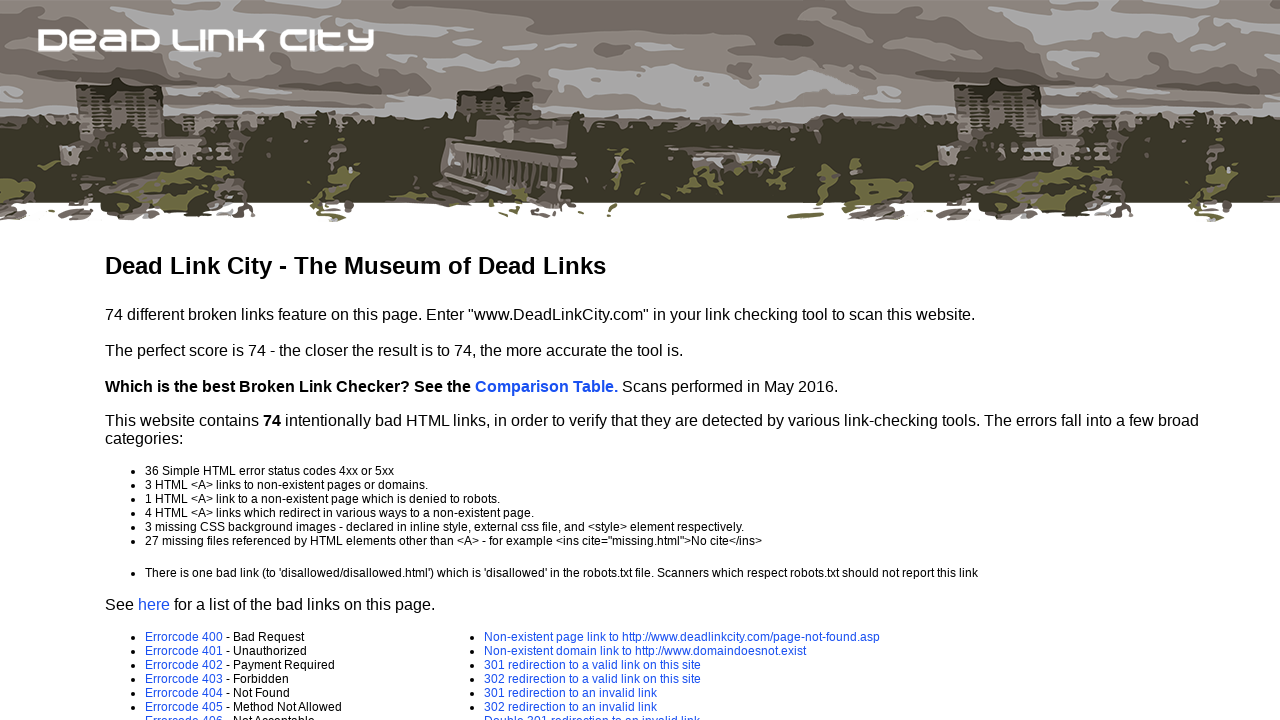

Retrieved href attribute from link: error-page.asp?e=417
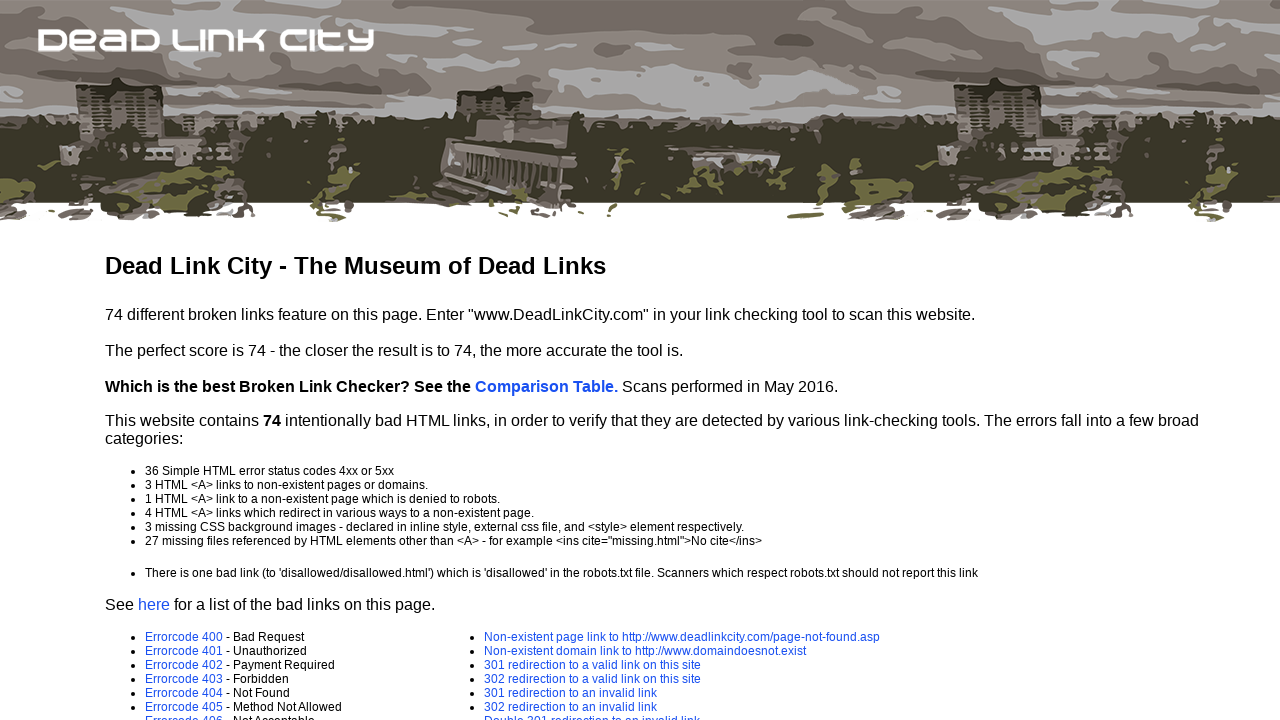

Link navigation failed (timeout or error): error-page.asp?e=417
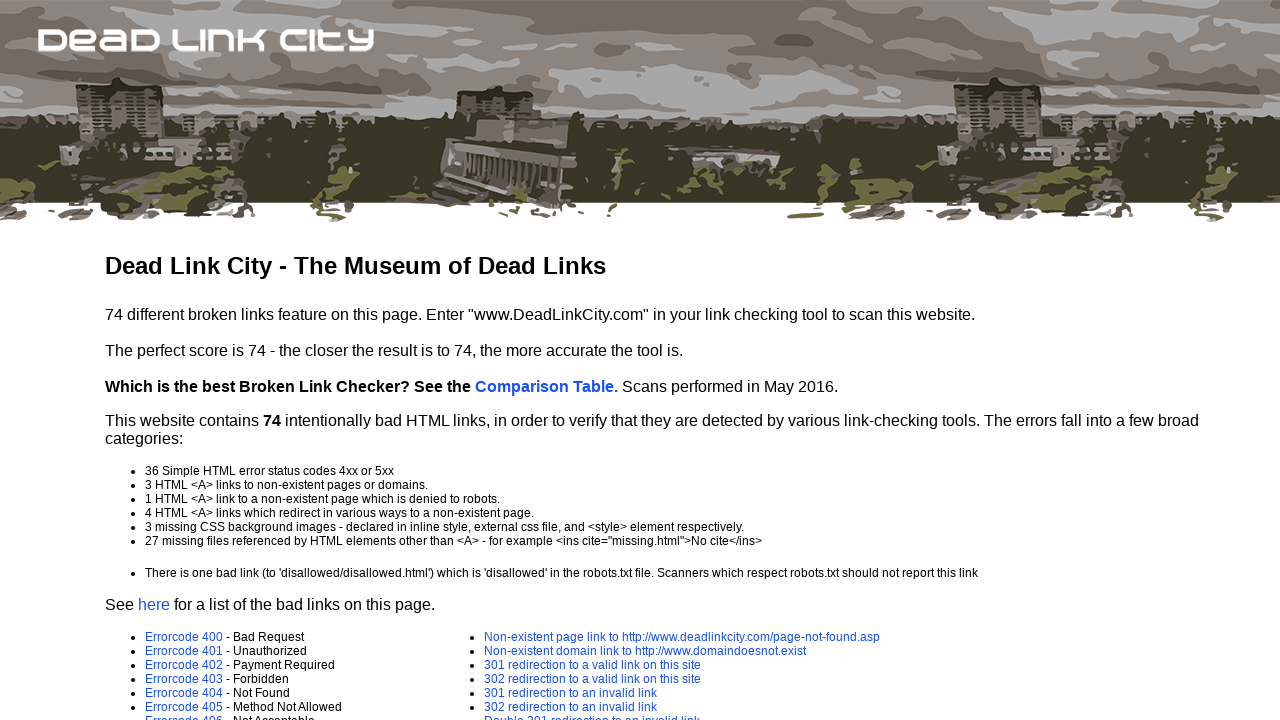

Retrieved href attribute from link: error-page.asp?e=420
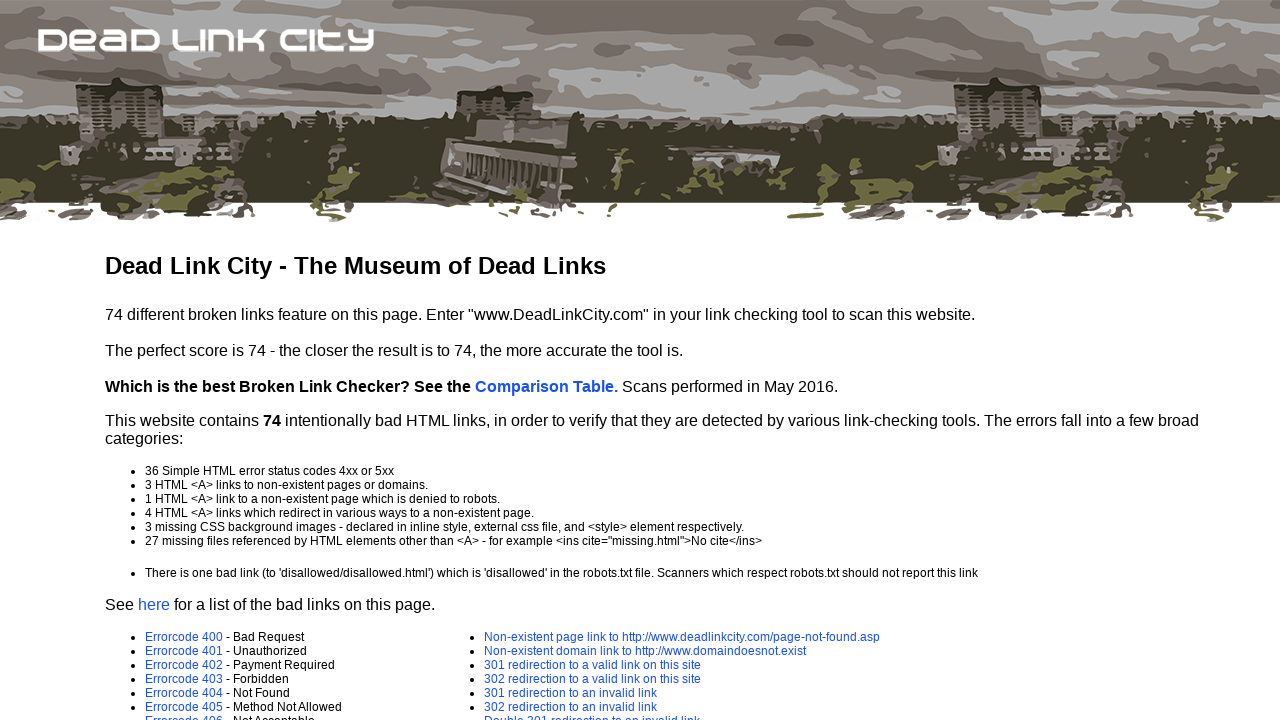

Link navigation failed (timeout or error): error-page.asp?e=420
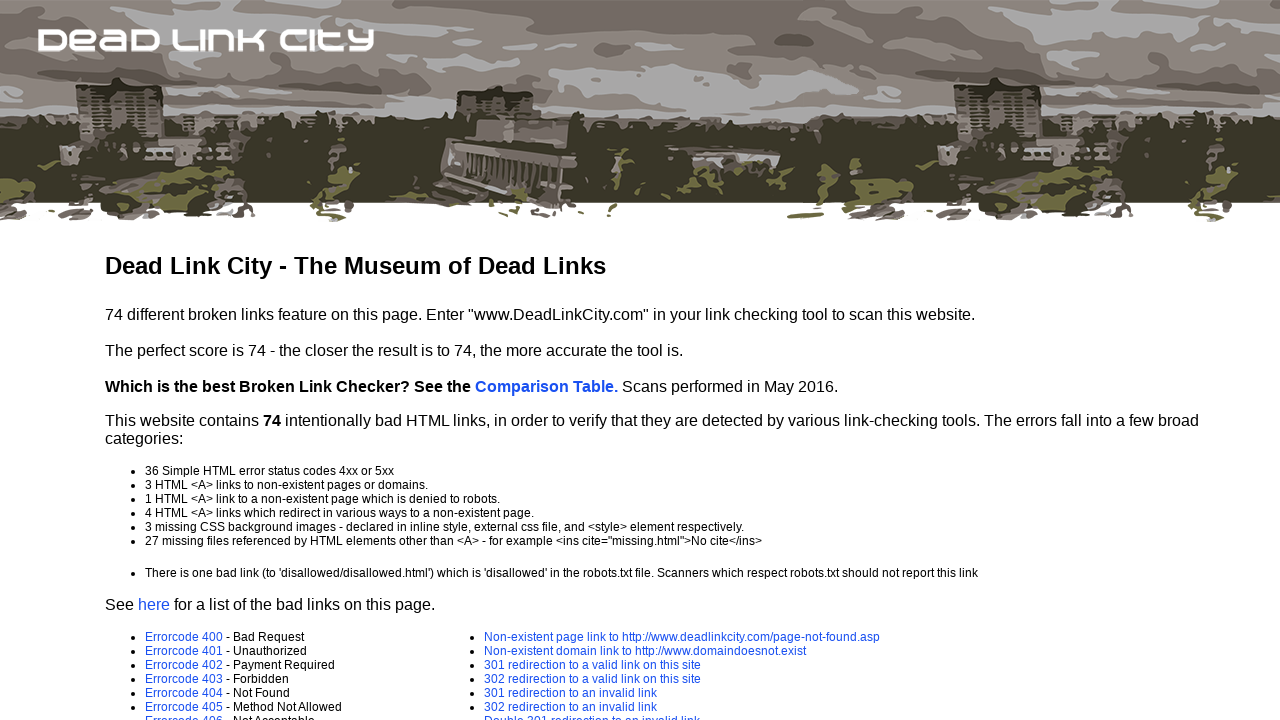

Retrieved href attribute from link: error-page.asp?e=422
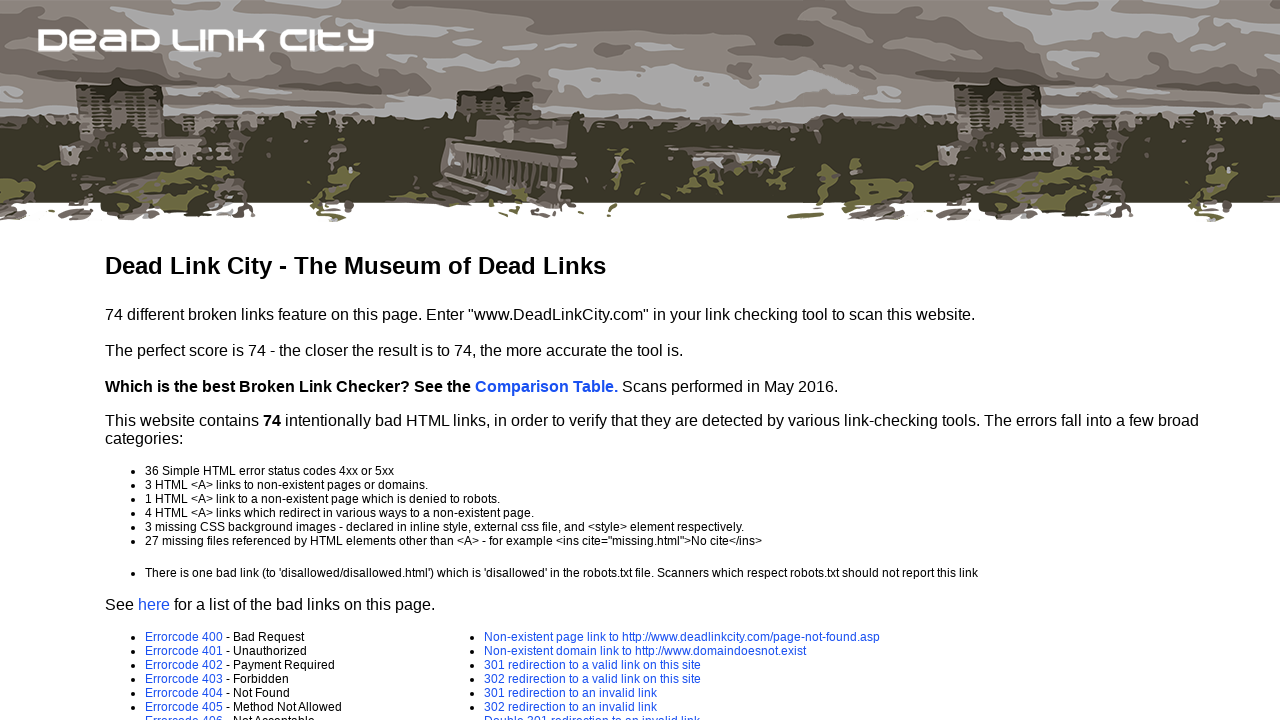

Link navigation failed (timeout or error): error-page.asp?e=422
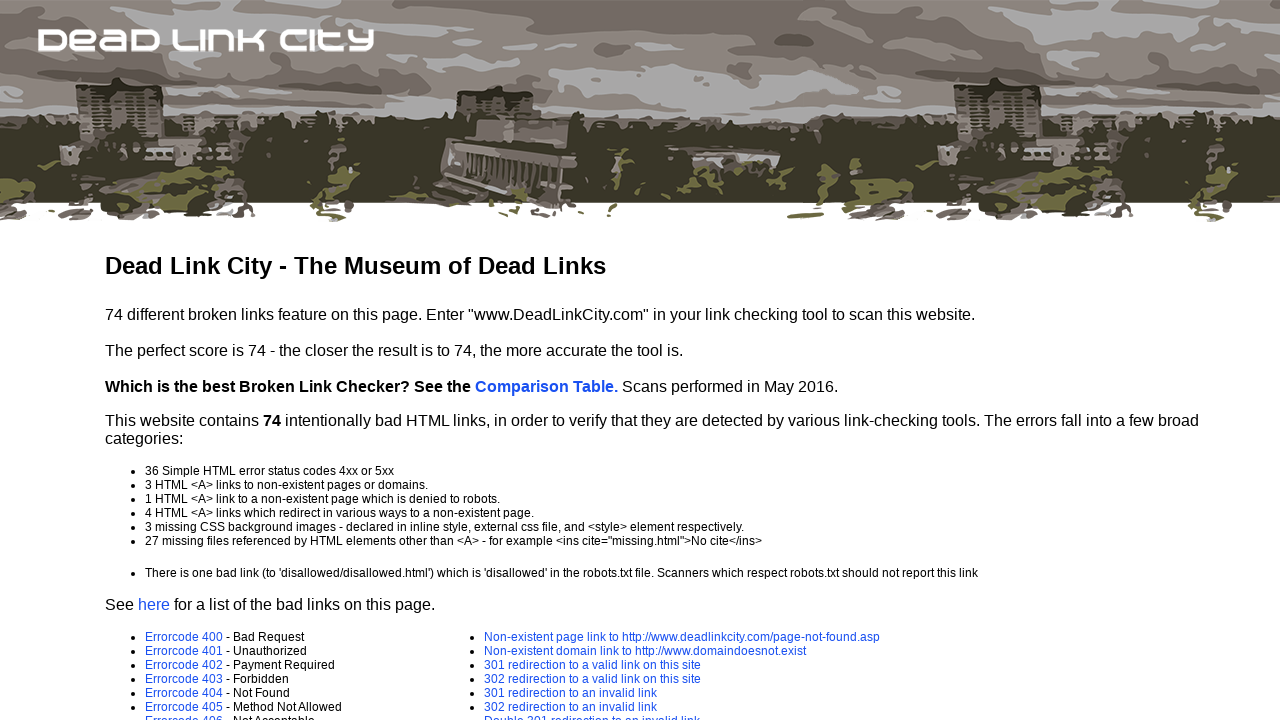

Retrieved href attribute from link: error-page.asp?e=423
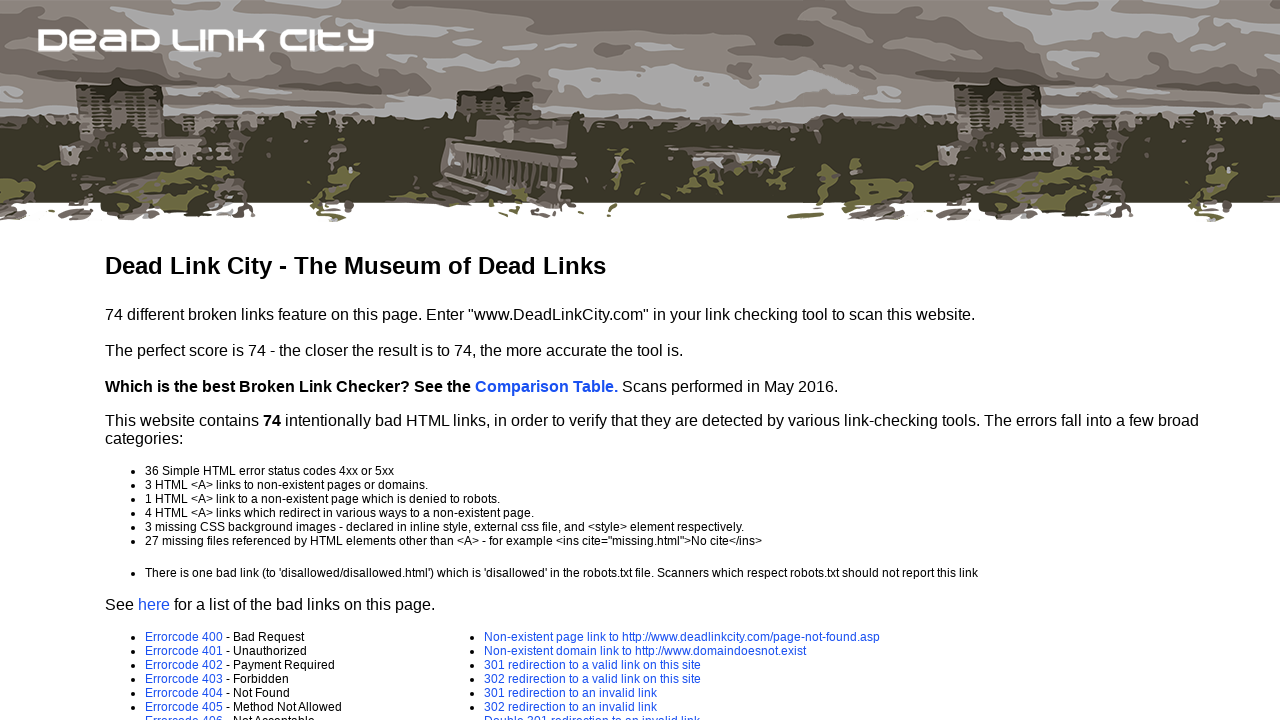

Link navigation failed (timeout or error): error-page.asp?e=423
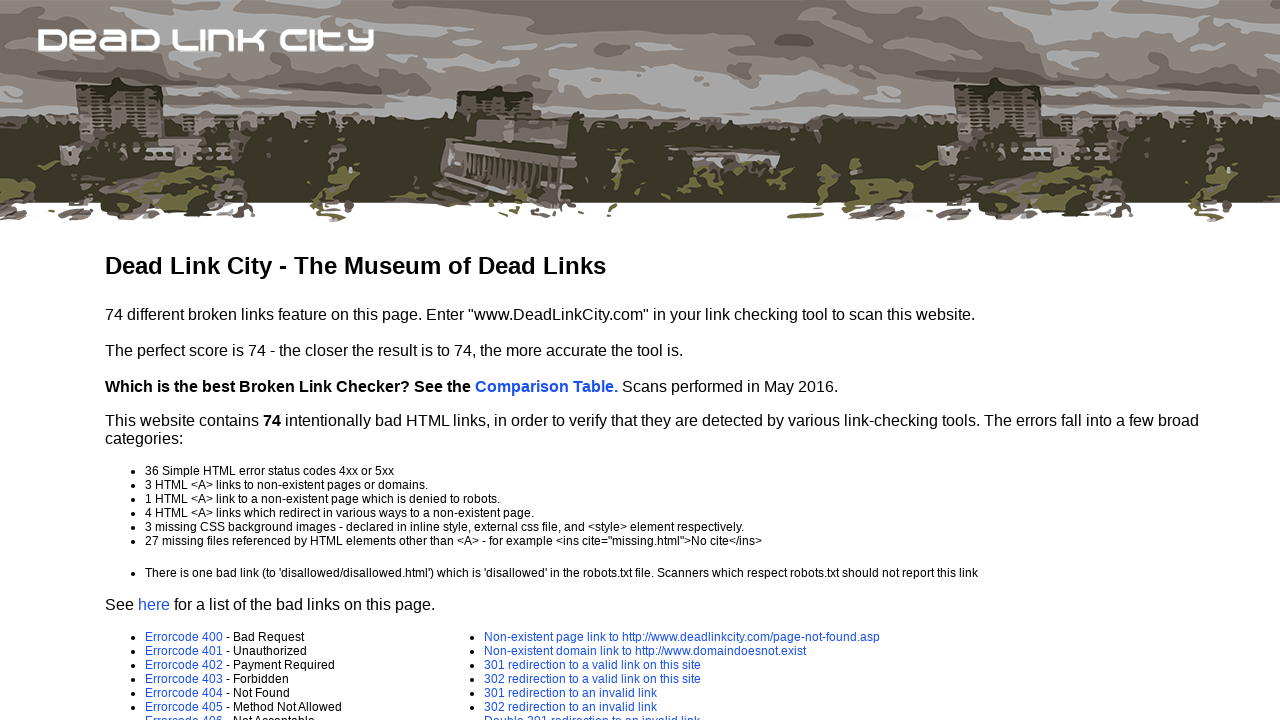

Retrieved href attribute from link: error-page.asp?e=424
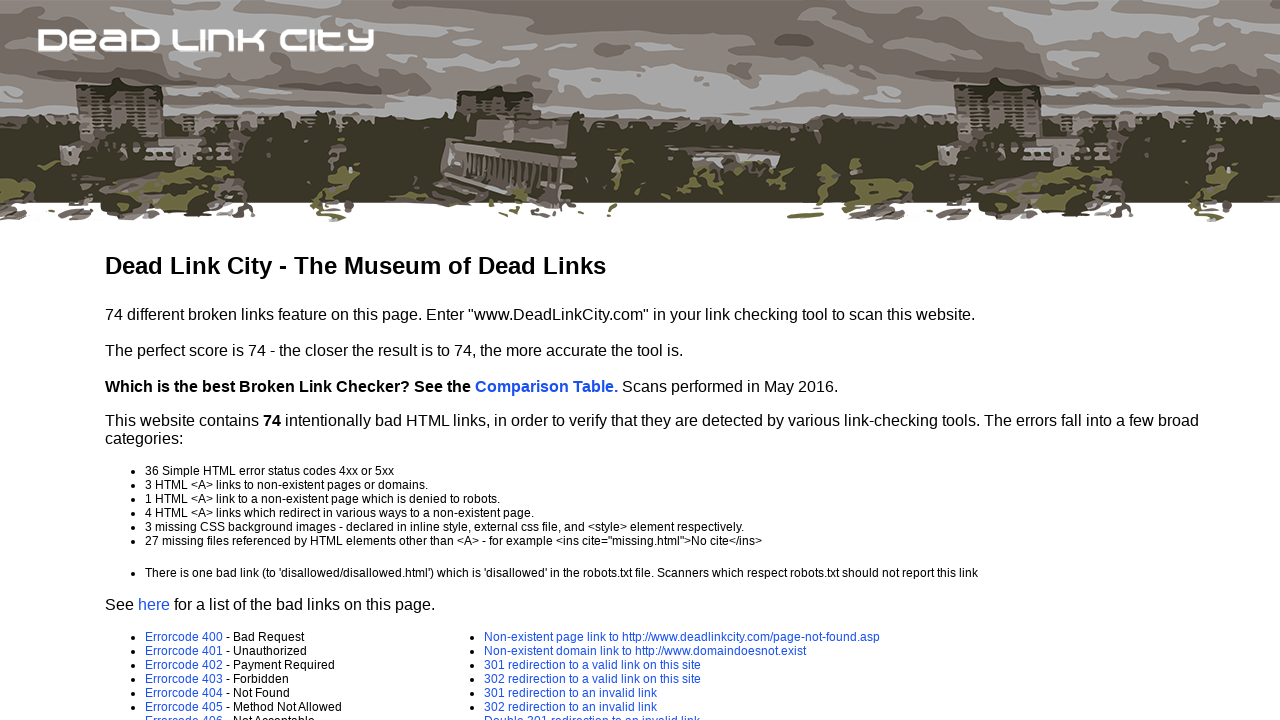

Link navigation failed (timeout or error): error-page.asp?e=424
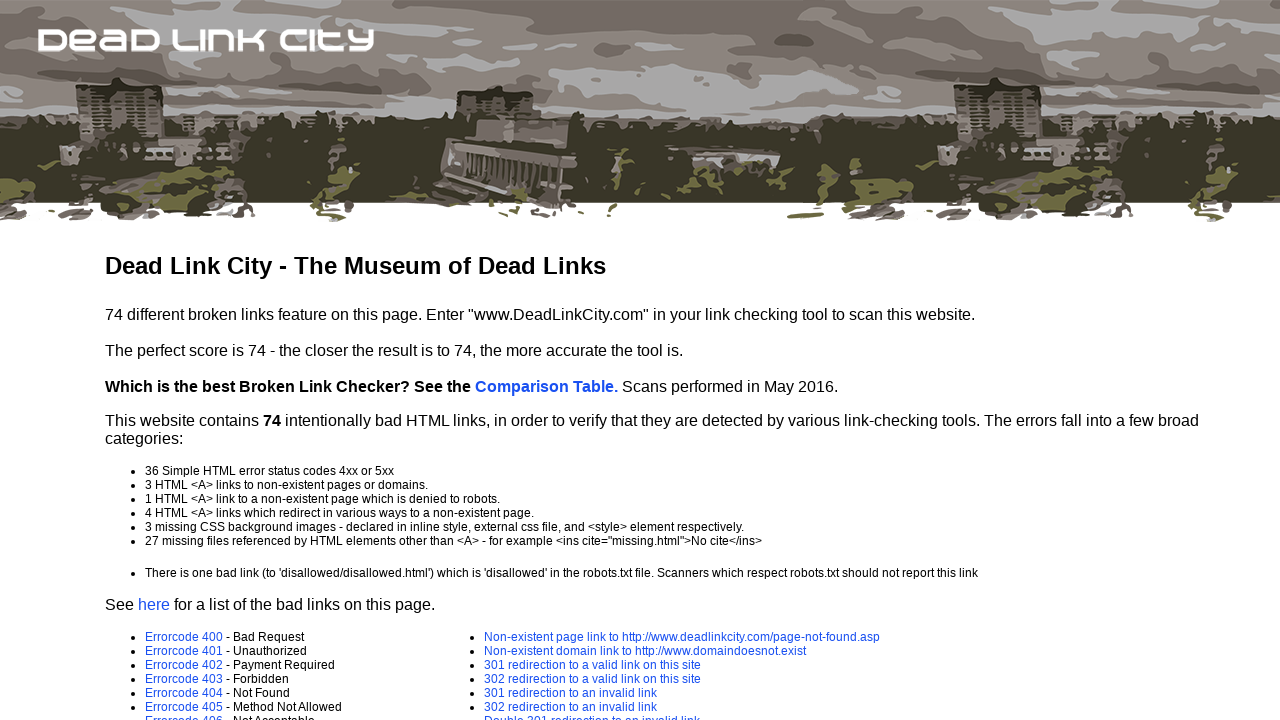

Retrieved href attribute from link: error-page.asp?e=429
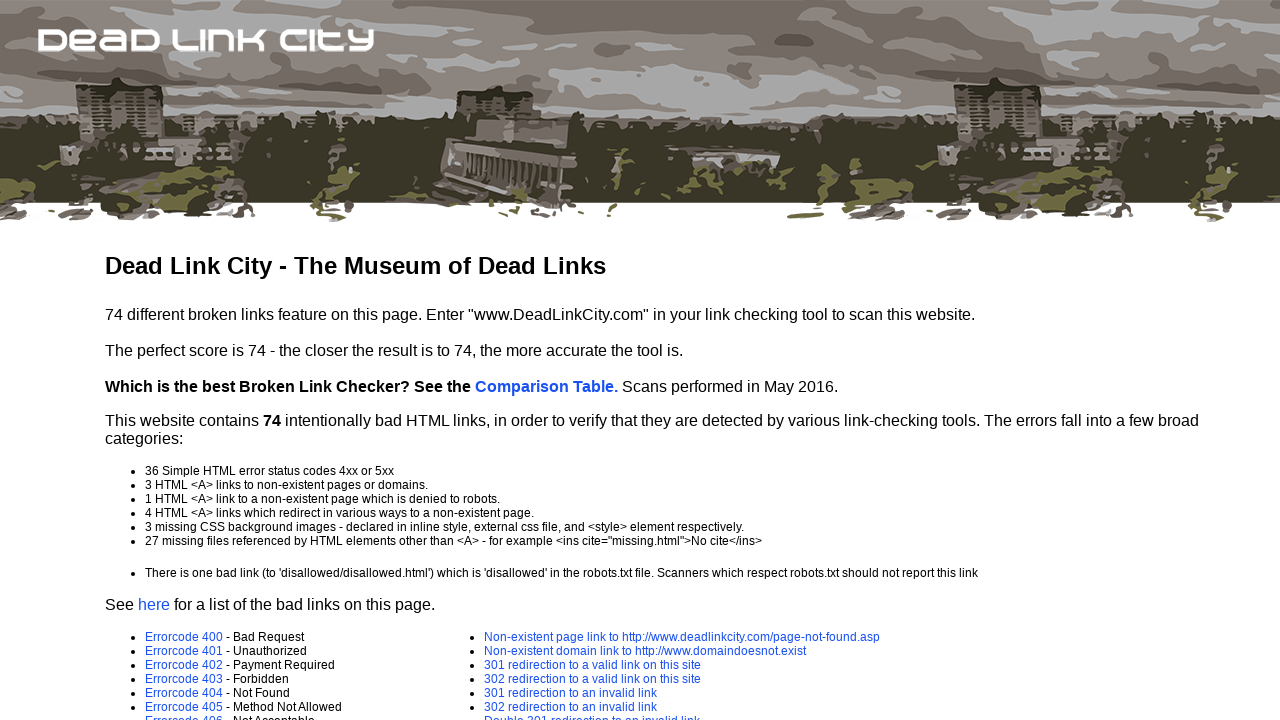

Link navigation failed (timeout or error): error-page.asp?e=429
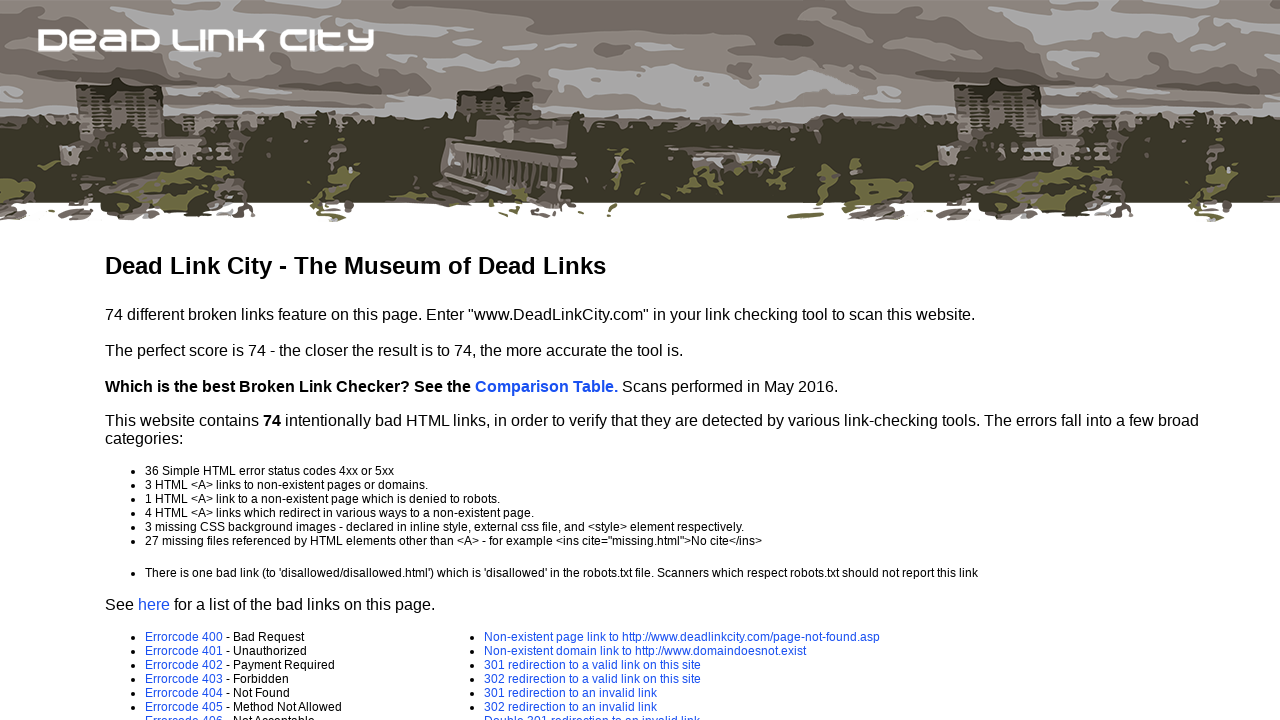

Retrieved href attribute from link: error-page.asp?e=431
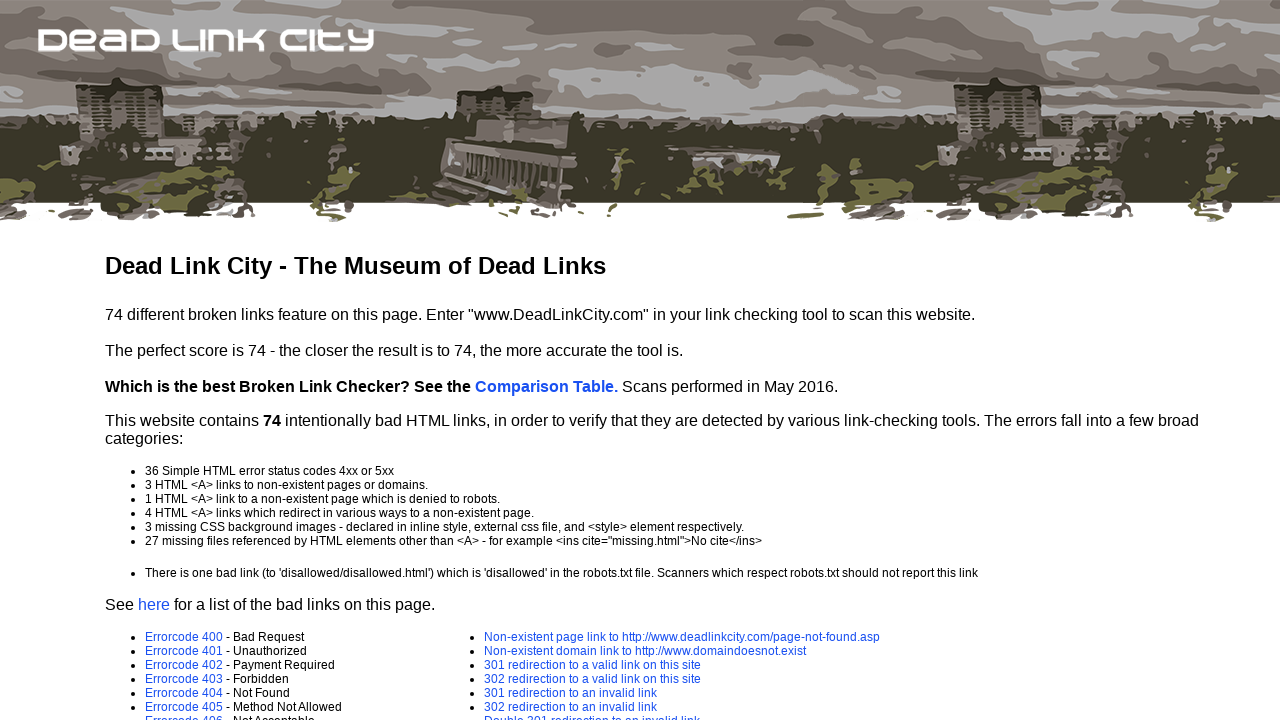

Link navigation failed (timeout or error): error-page.asp?e=431
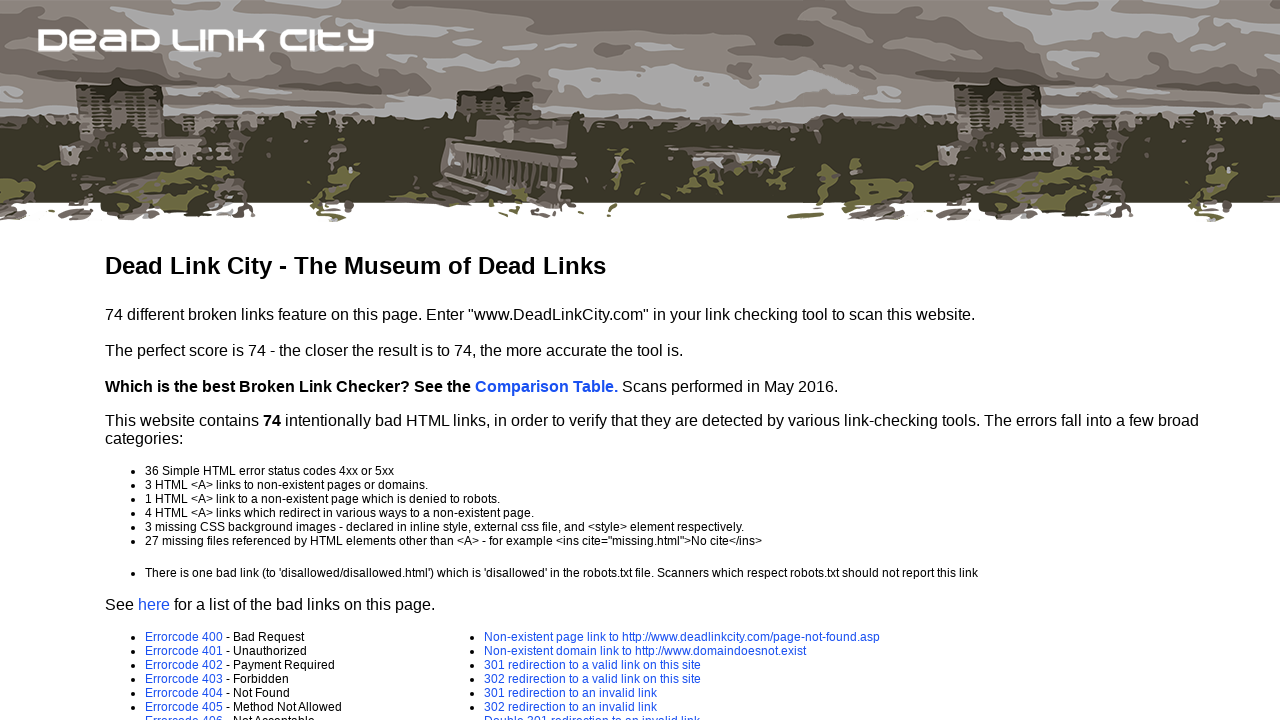

Retrieved href attribute from link: error-page.asp?e=450
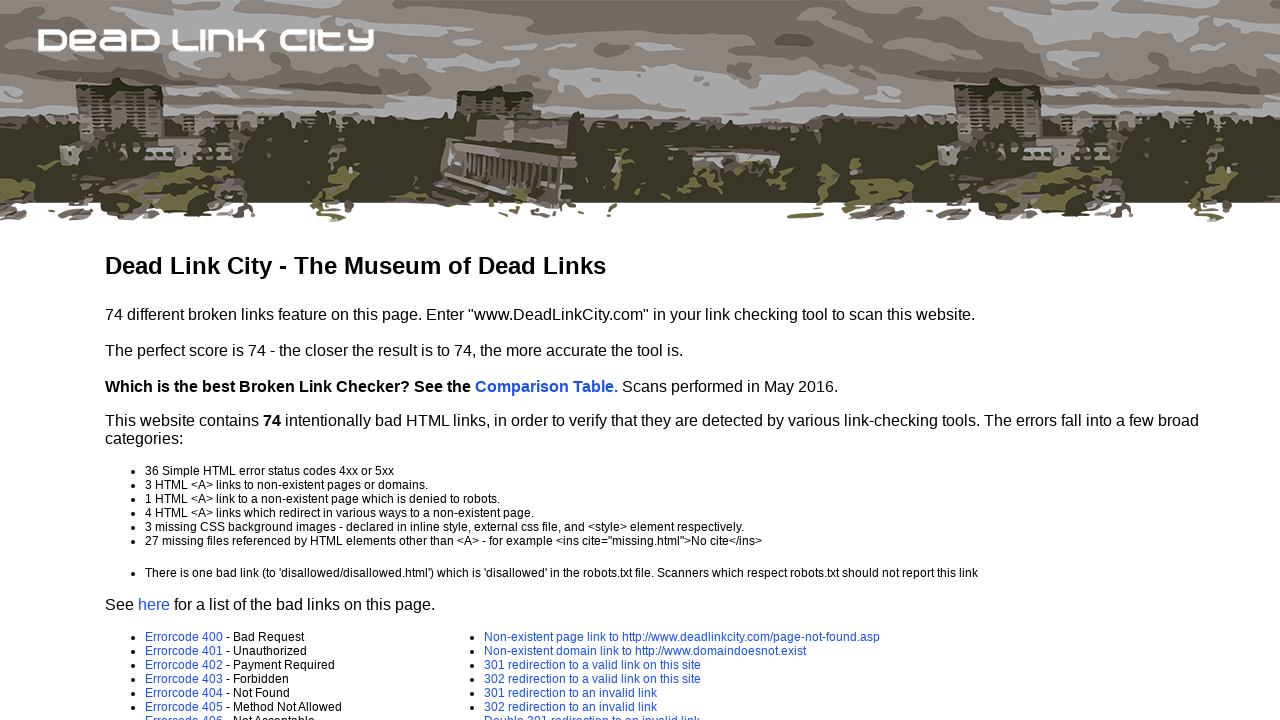

Link navigation failed (timeout or error): error-page.asp?e=450
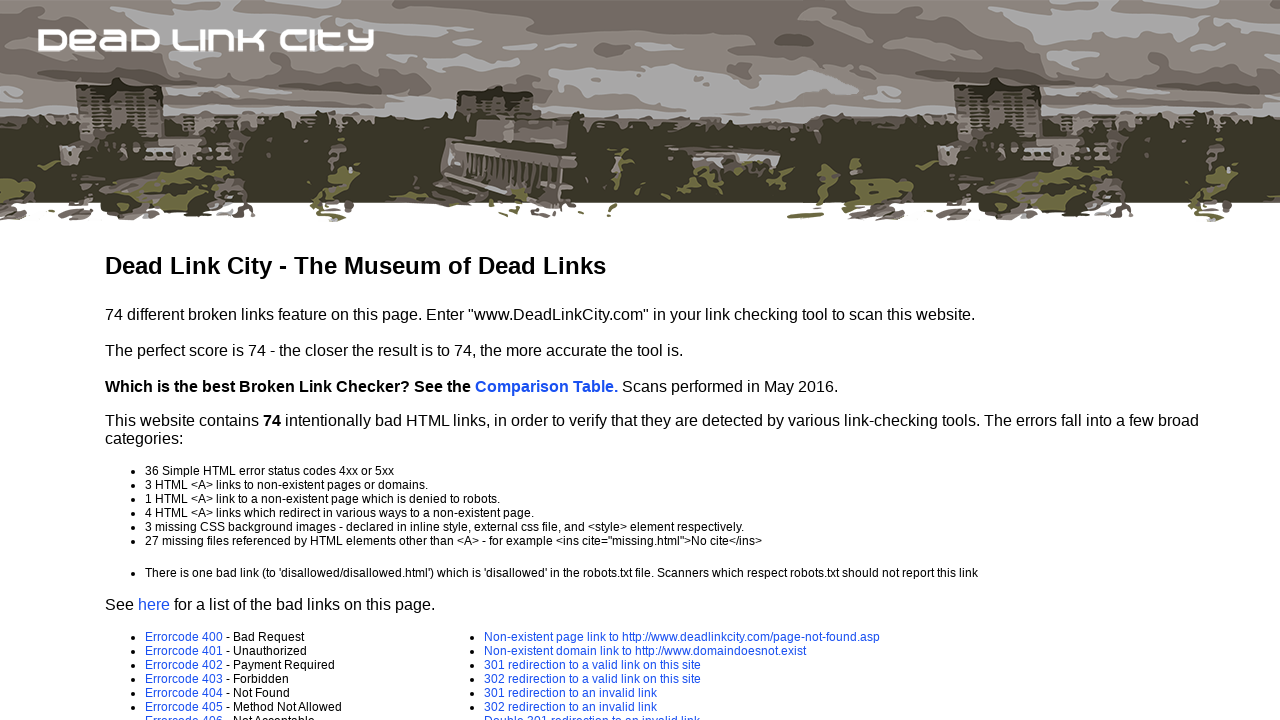

Retrieved href attribute from link: error-page.asp?e=500
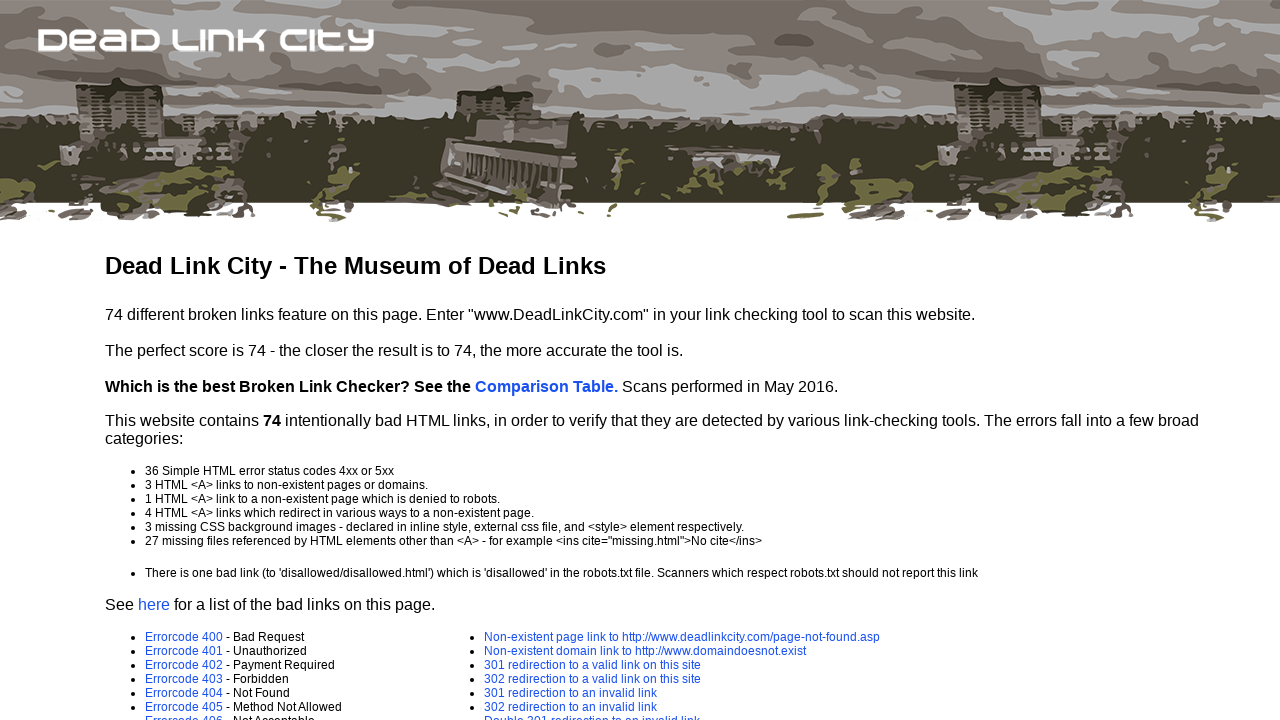

Link navigation failed (timeout or error): error-page.asp?e=500
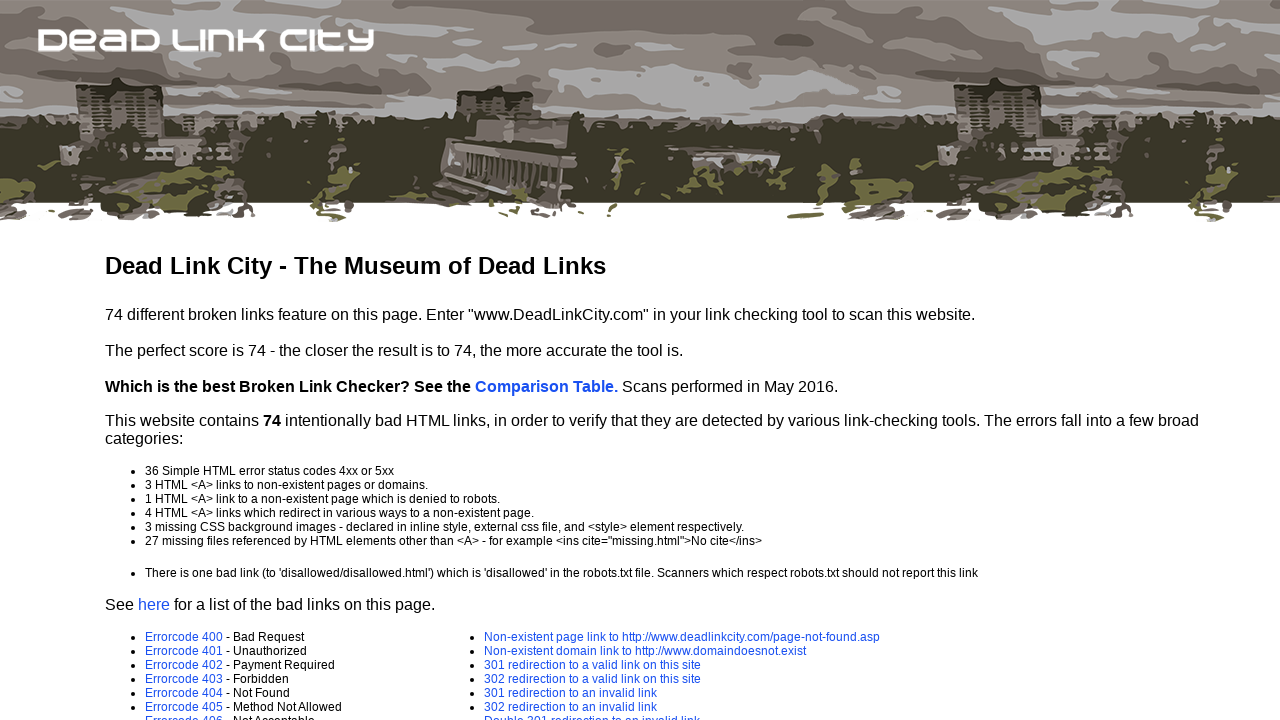

Retrieved href attribute from link: error-page.asp?e=501
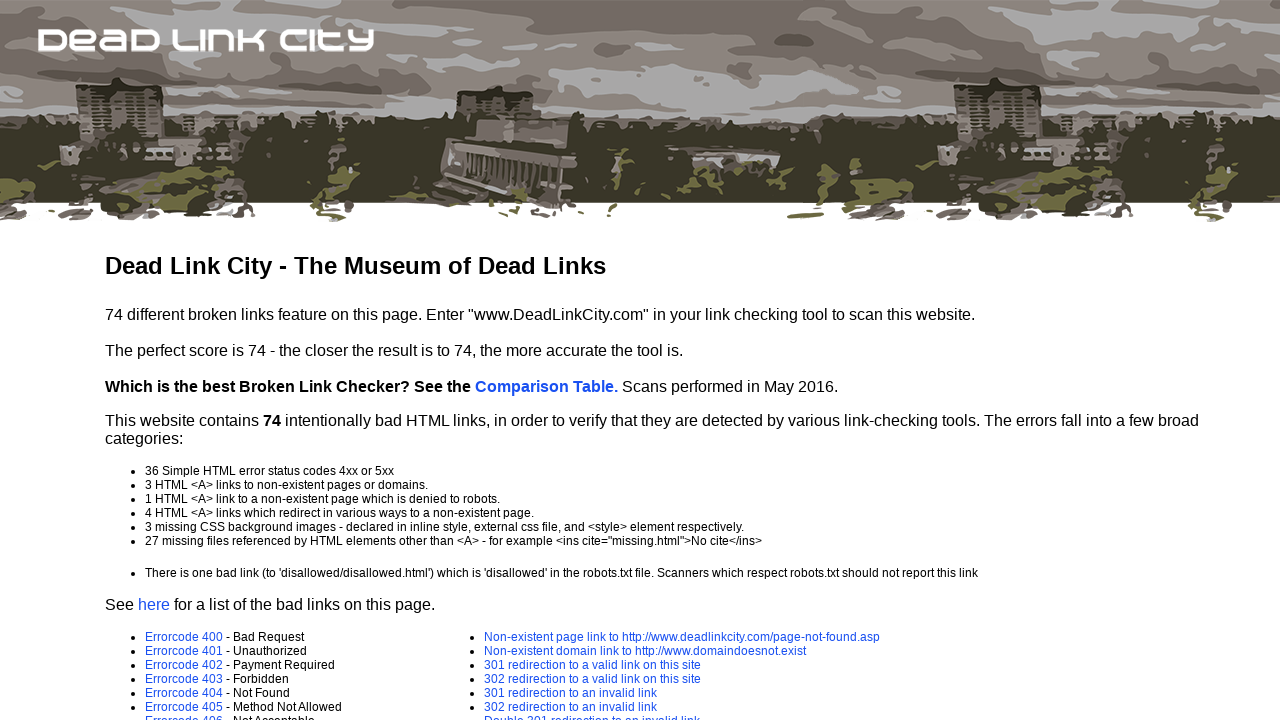

Link navigation failed (timeout or error): error-page.asp?e=501
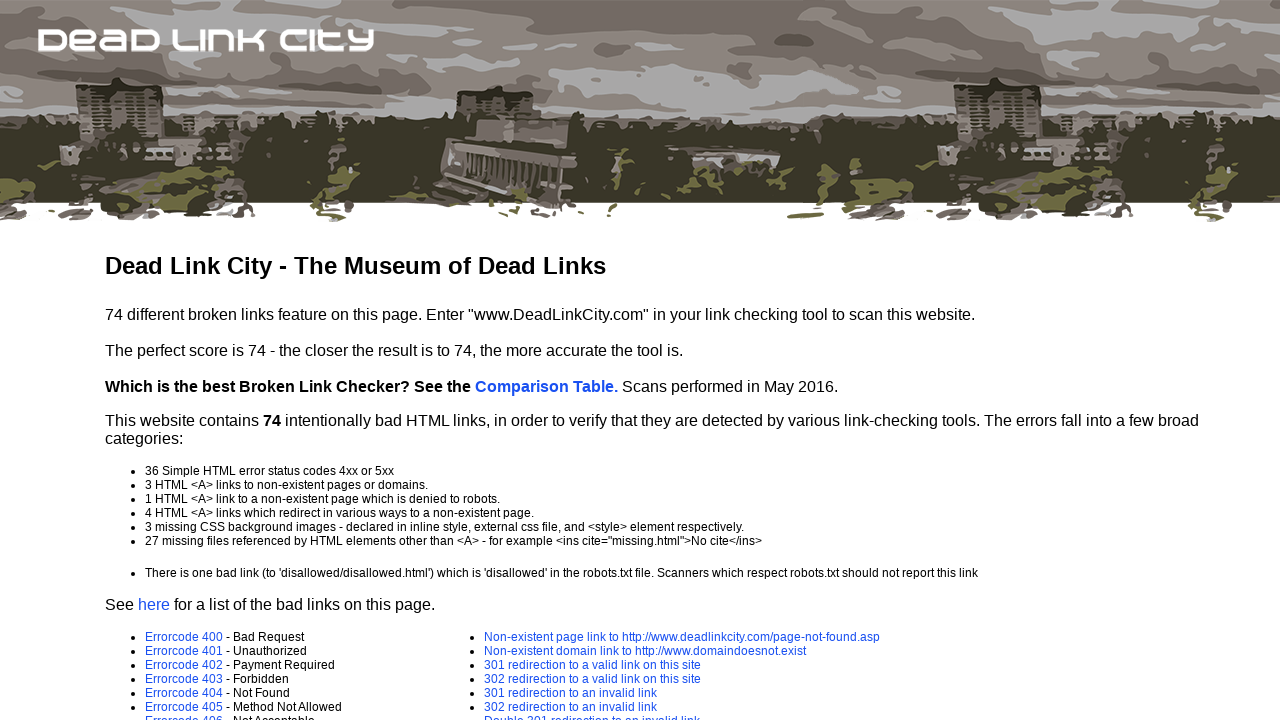

Retrieved href attribute from link: error-page.asp?e=502
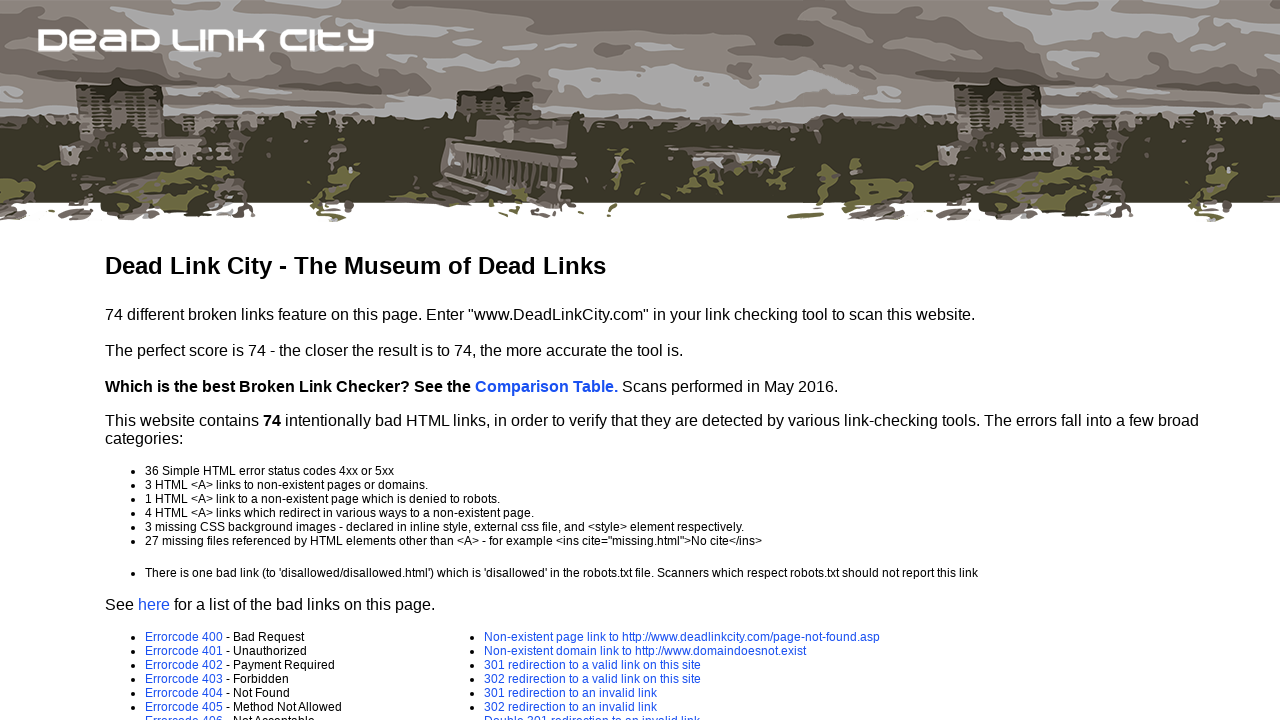

Link navigation failed (timeout or error): error-page.asp?e=502
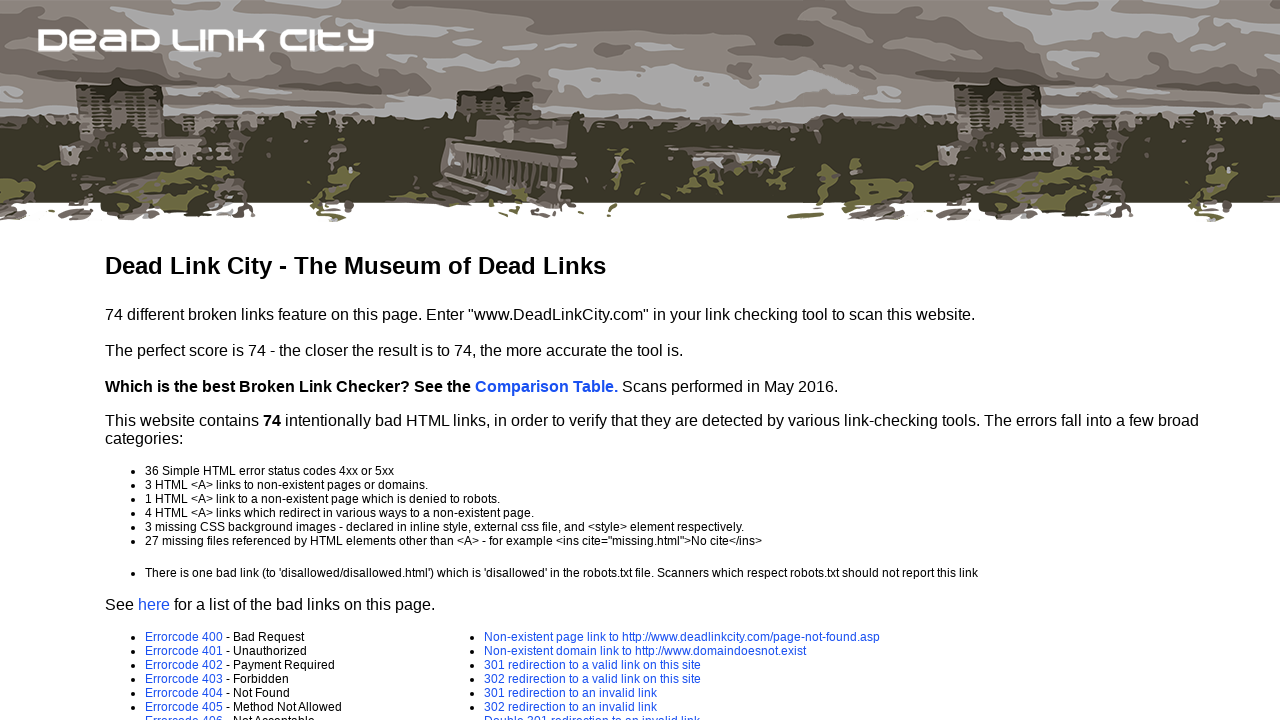

Retrieved href attribute from link: error-page.asp?e=503
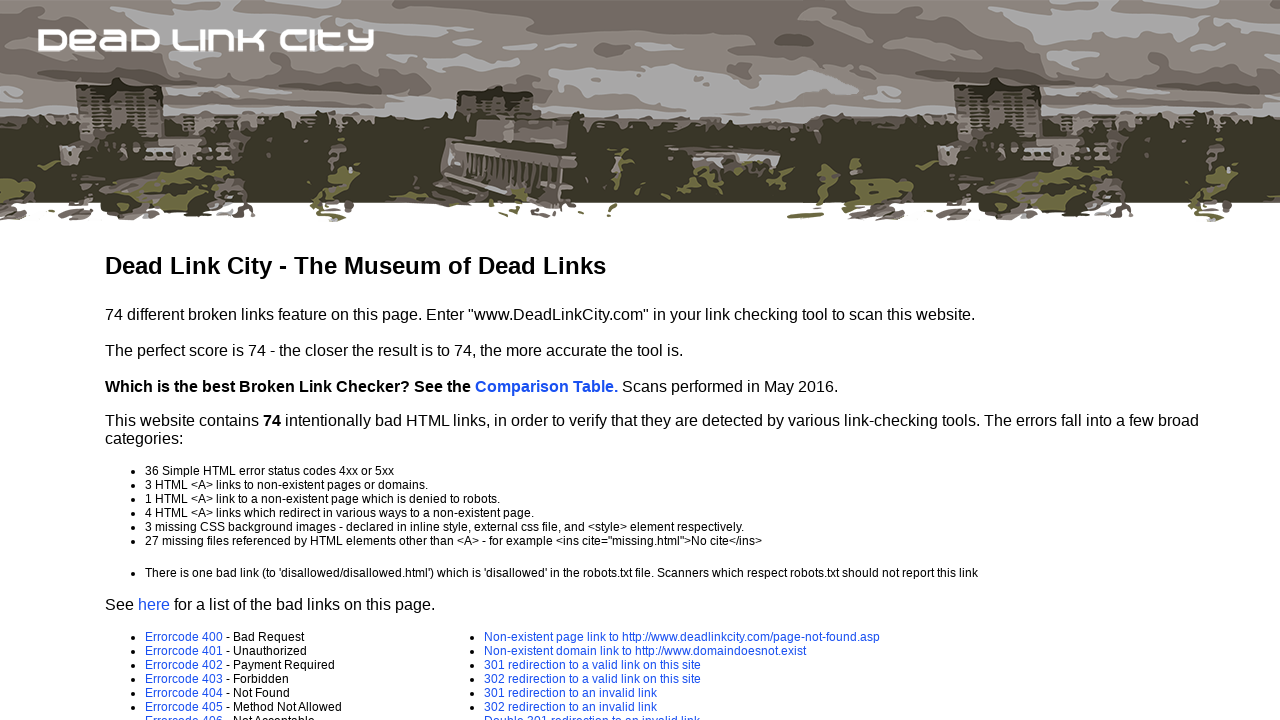

Link navigation failed (timeout or error): error-page.asp?e=503
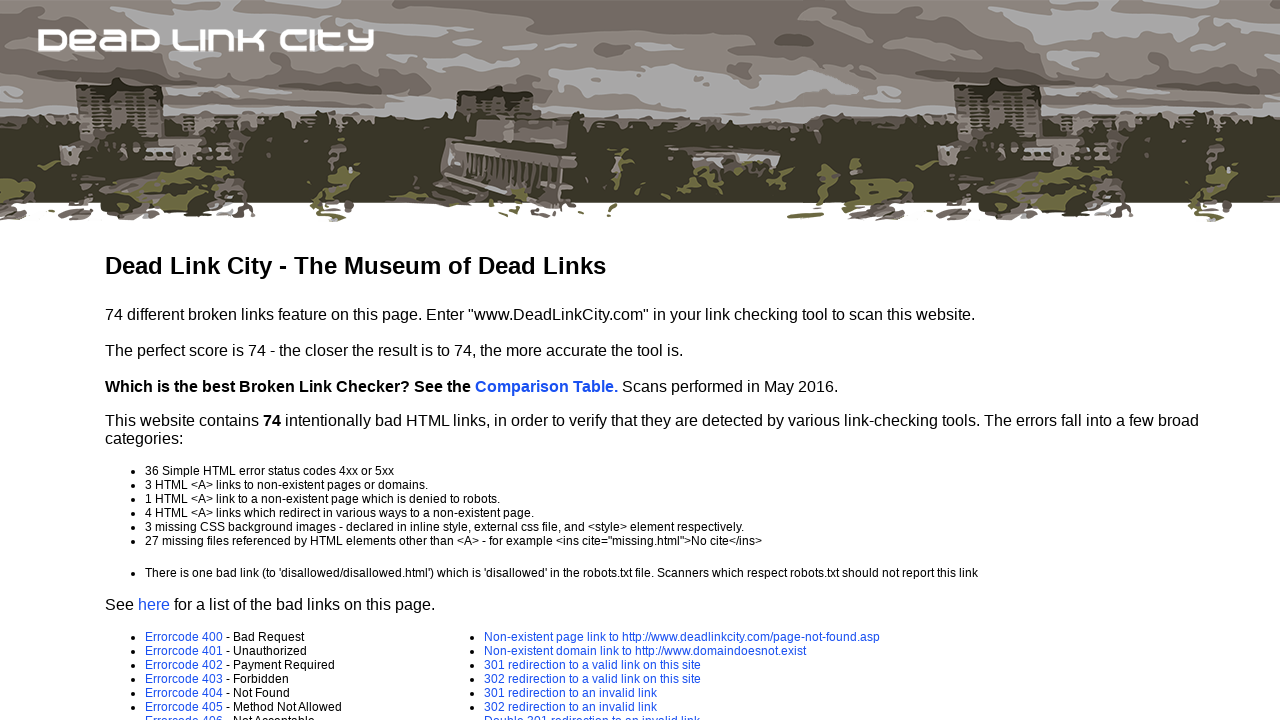

Retrieved href attribute from link: error-page.asp?e=504
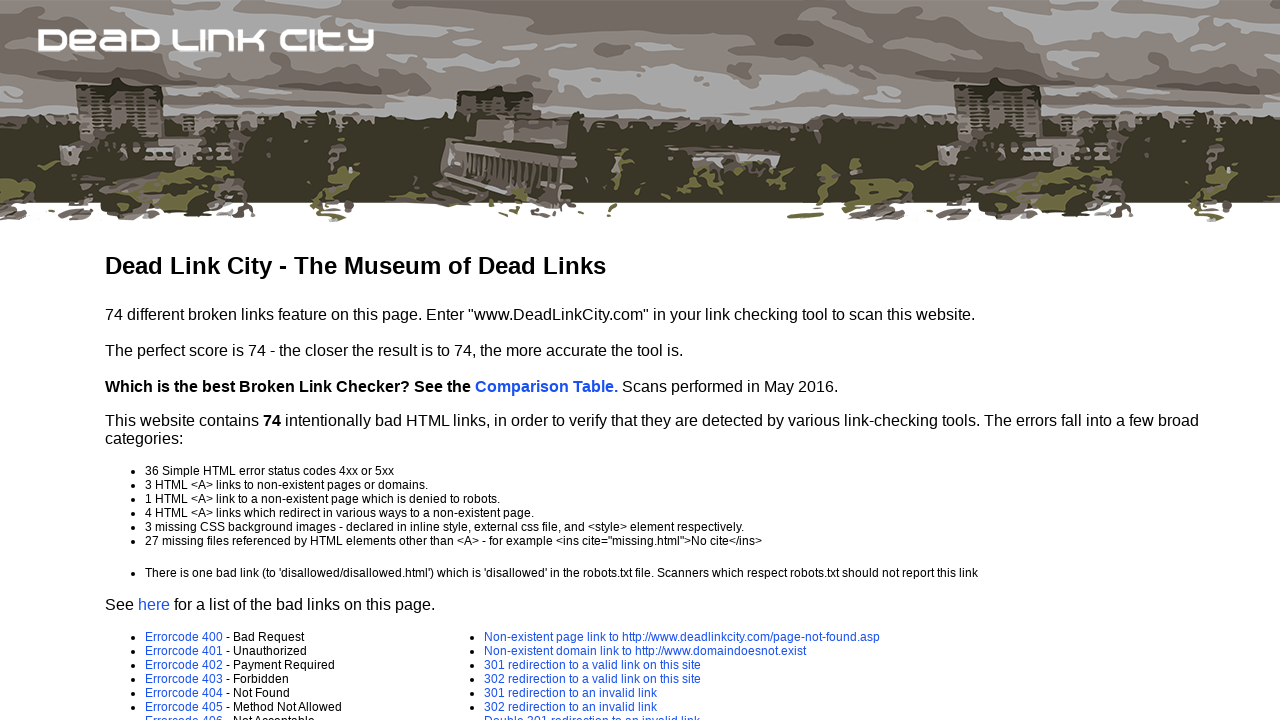

Link navigation failed (timeout or error): error-page.asp?e=504
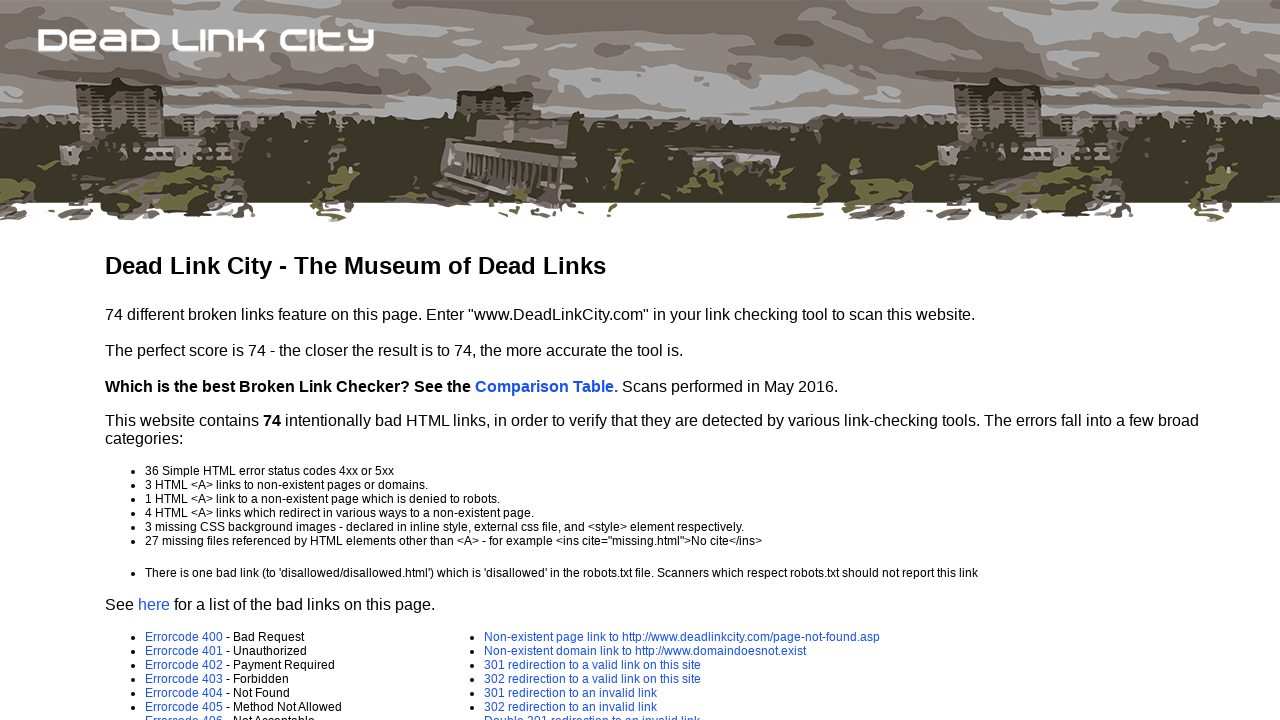

Retrieved href attribute from link: error-page.asp?e=505
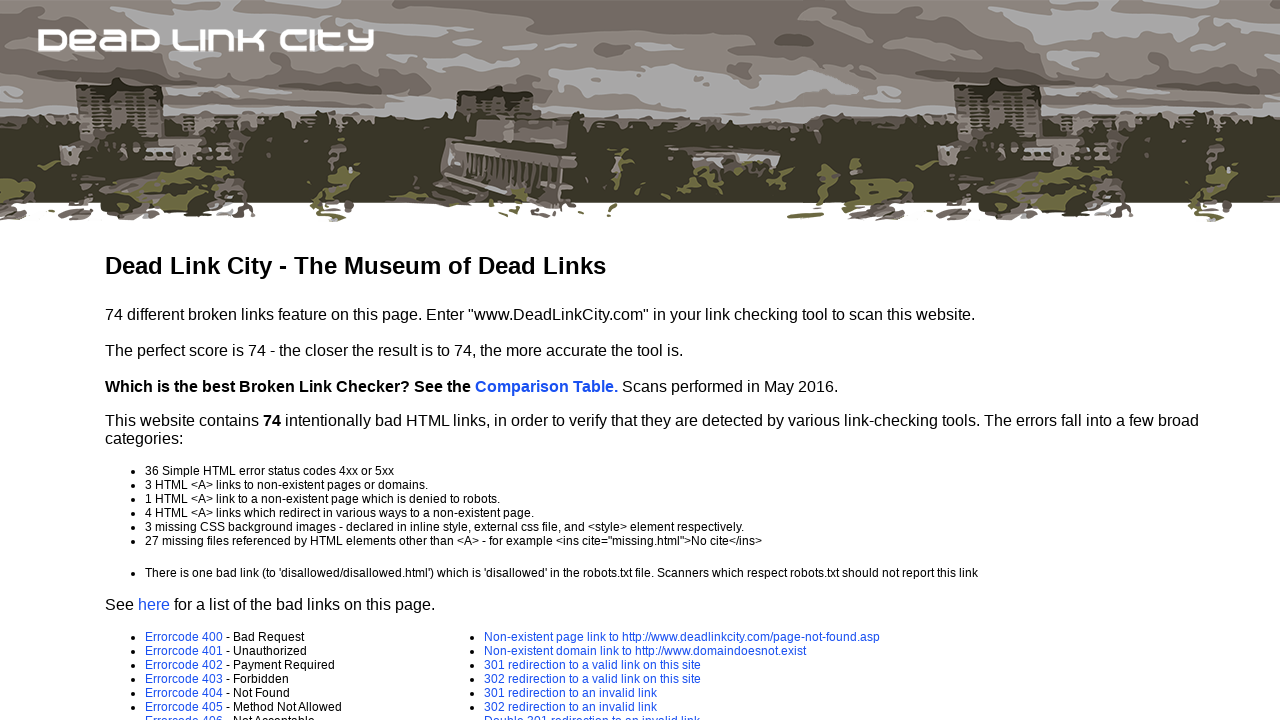

Link navigation failed (timeout or error): error-page.asp?e=505
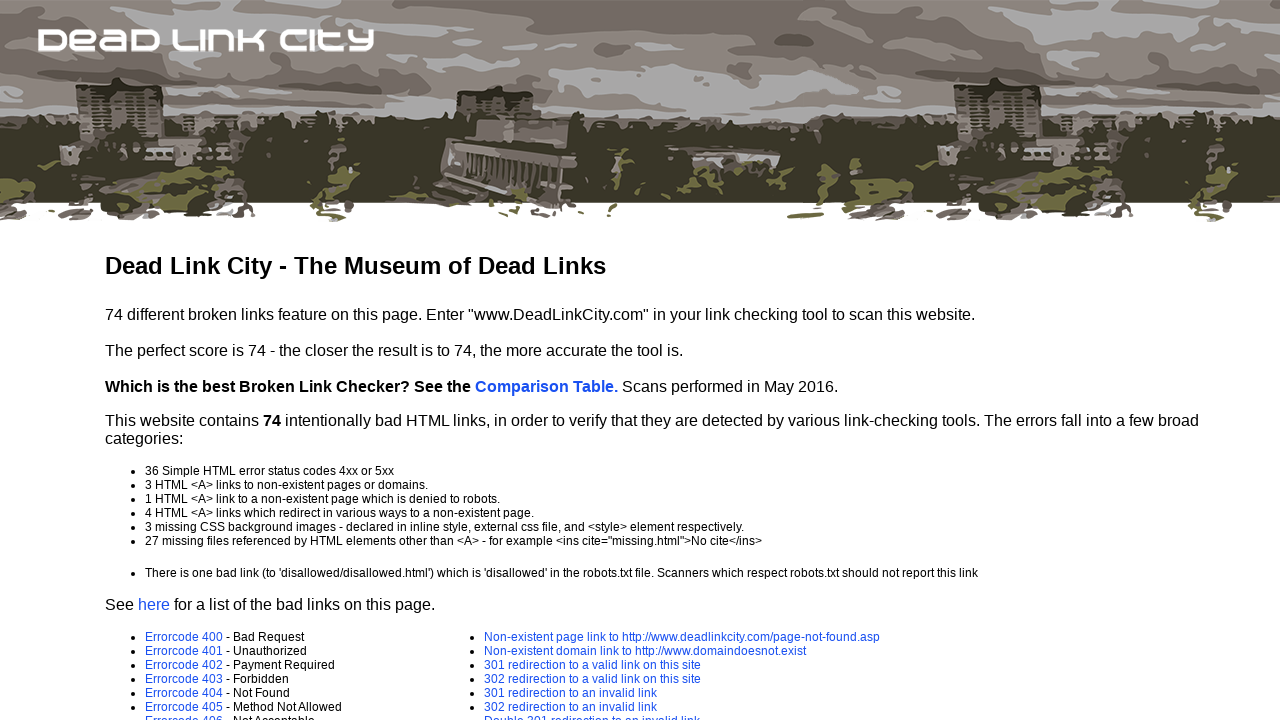

Retrieved href attribute from link: error-page.asp?e=506
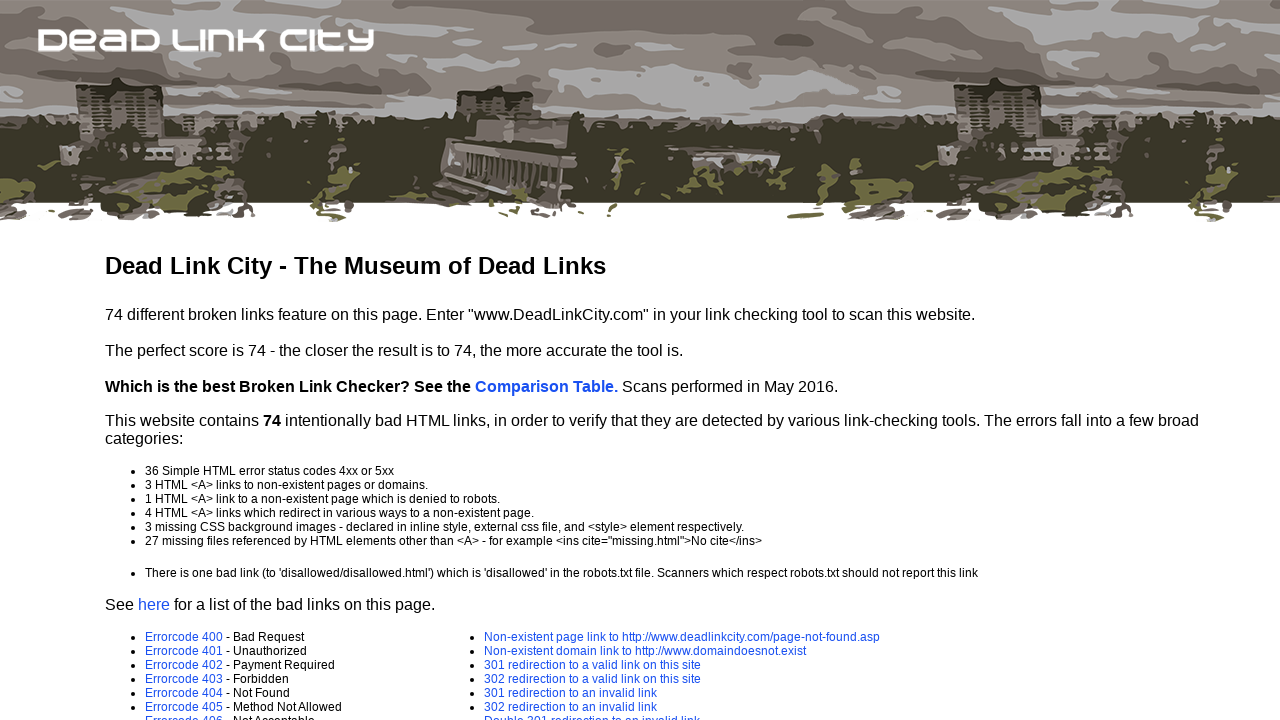

Link navigation failed (timeout or error): error-page.asp?e=506
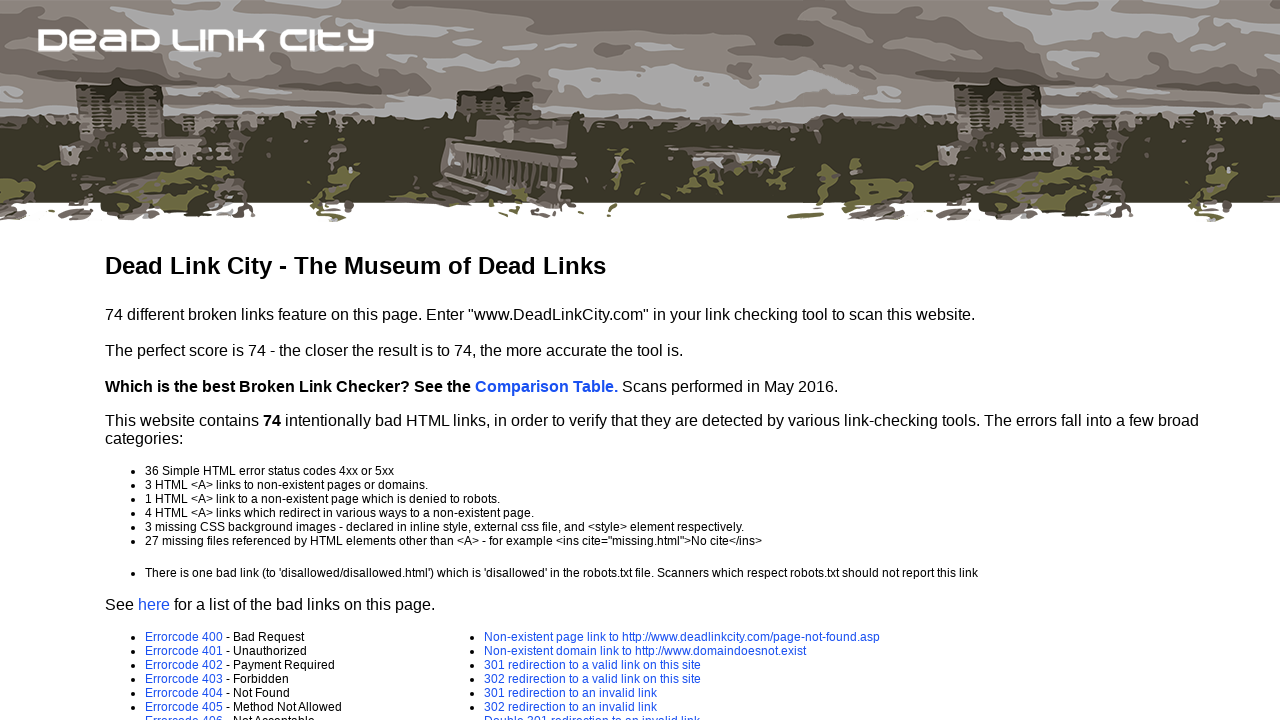

Retrieved href attribute from link: error-page.asp?e=507
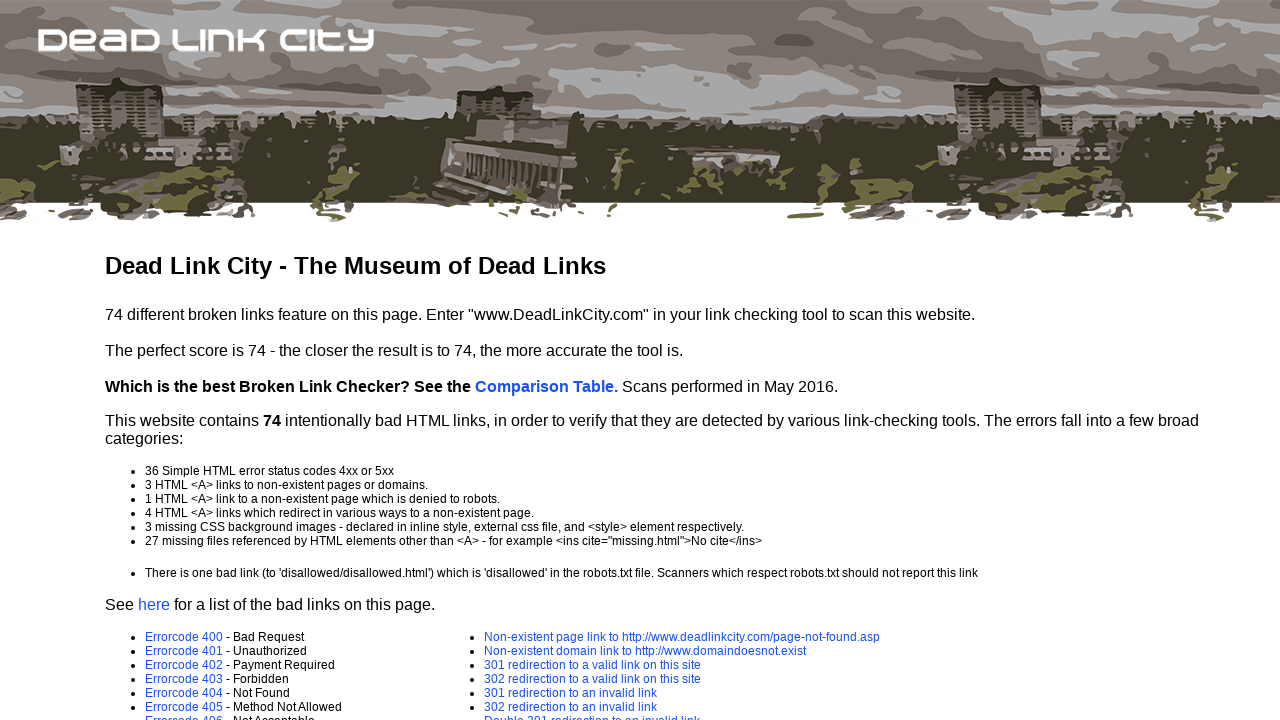

Link navigation failed (timeout or error): error-page.asp?e=507
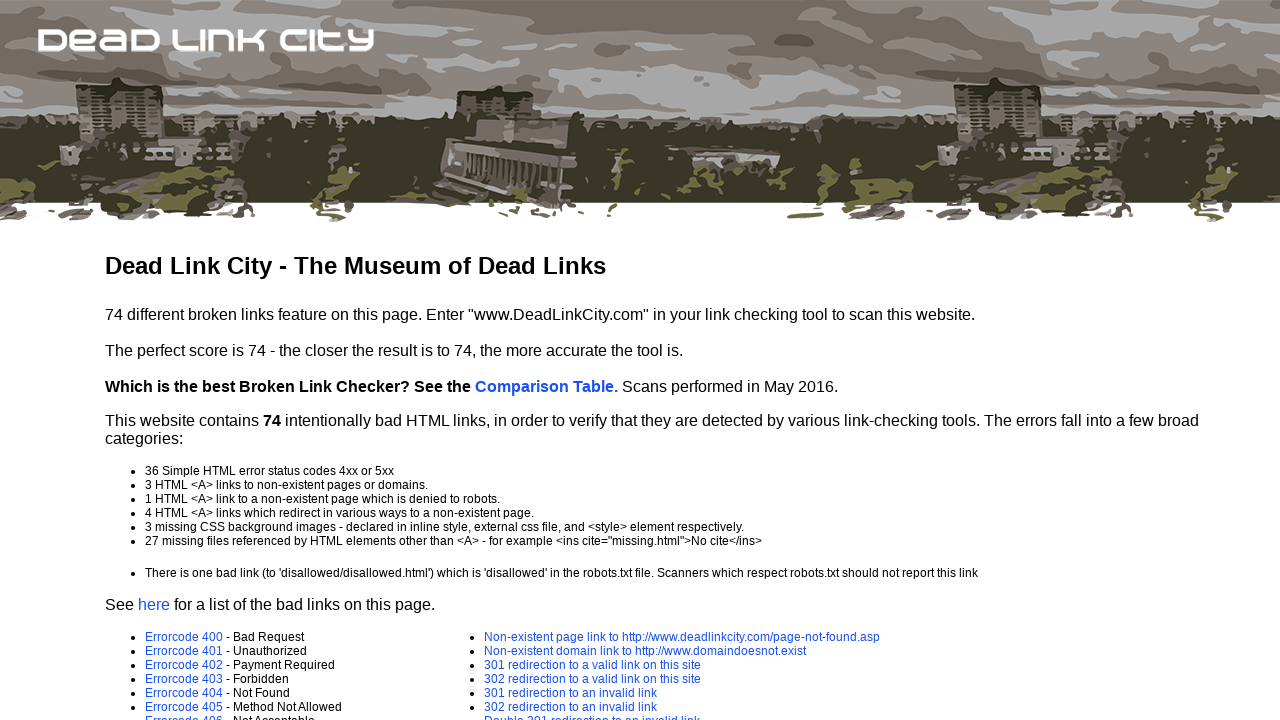

Retrieved href attribute from link: error-page.asp?e=509
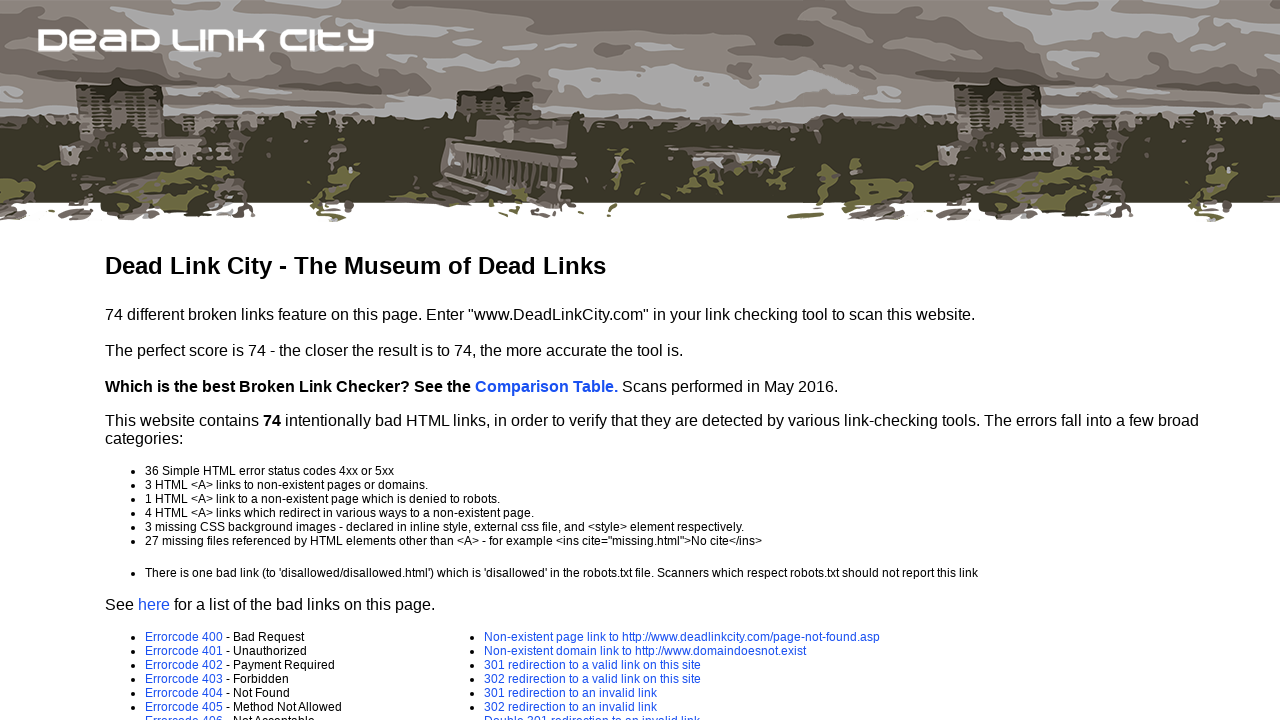

Link navigation failed (timeout or error): error-page.asp?e=509
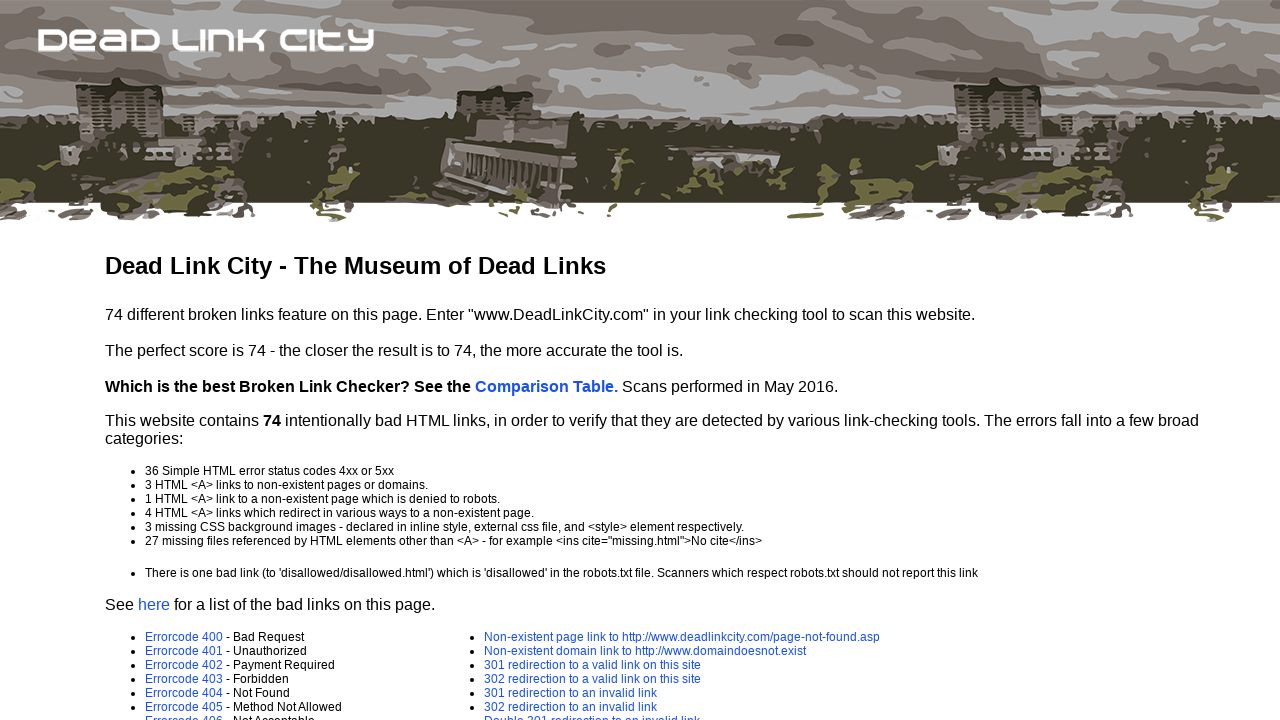

Retrieved href attribute from link: error-page.asp?e=510
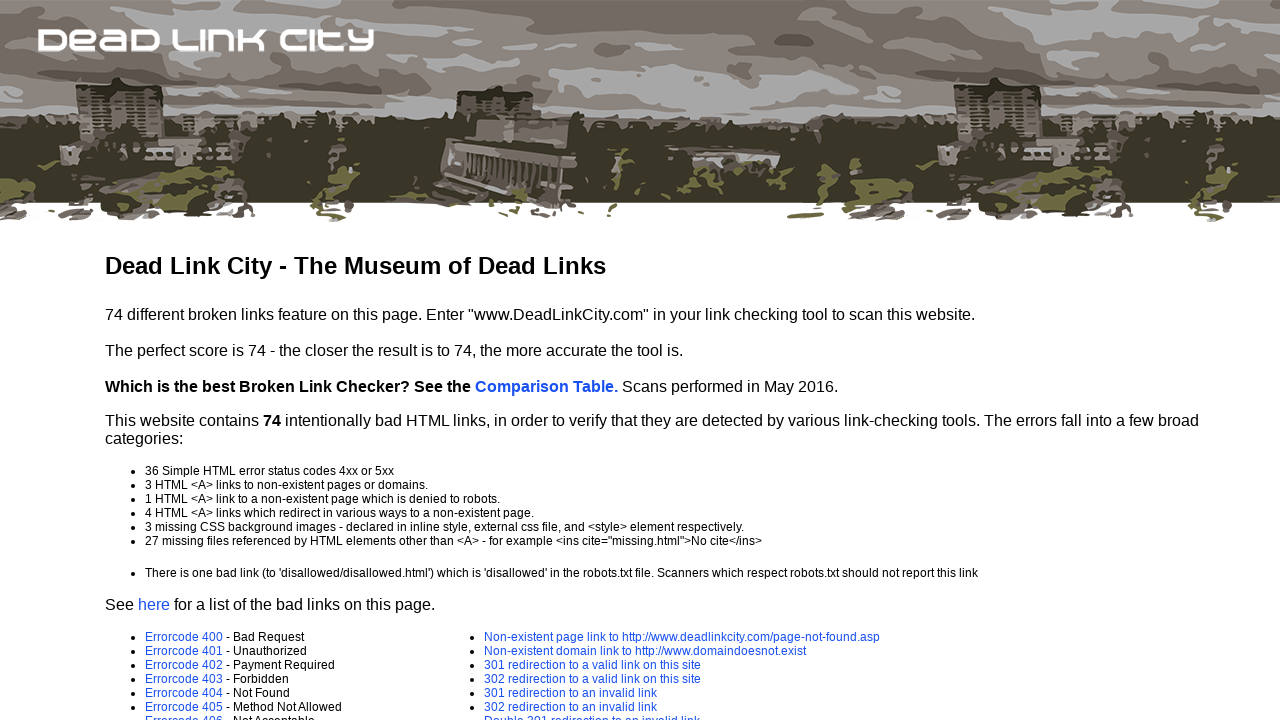

Link navigation failed (timeout or error): error-page.asp?e=510
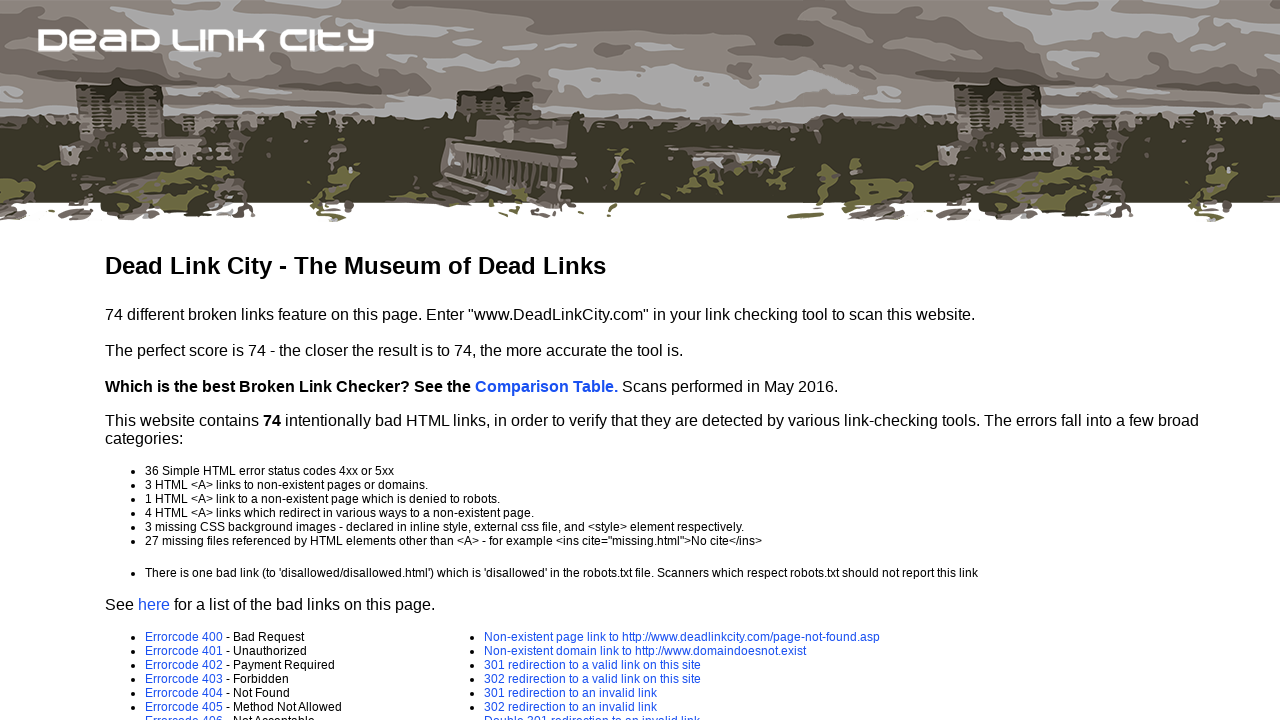

Retrieved href attribute from link: http://www.deadlinkcity.com/page-not-found.asp
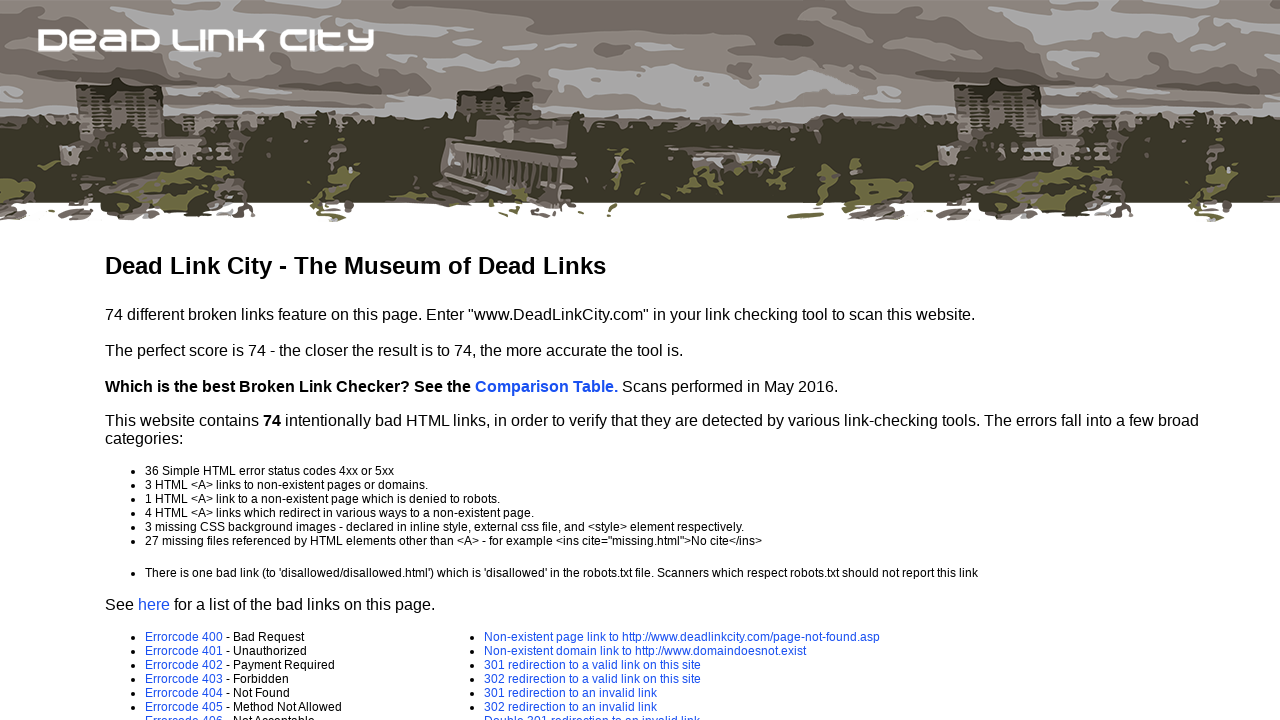

Navigated to link in new tab: http://www.deadlinkcity.com/page-not-found.asp, response status: 404
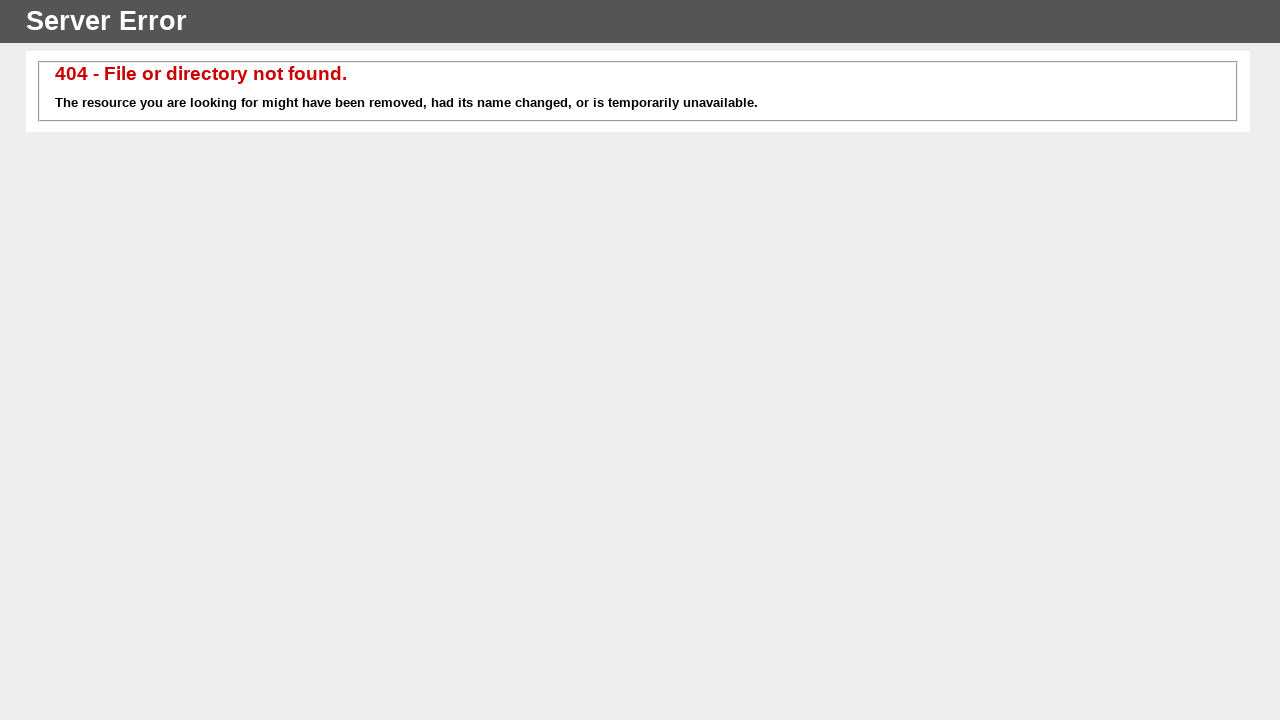

Identified broken link with status 404: http://www.deadlinkcity.com/page-not-found.asp
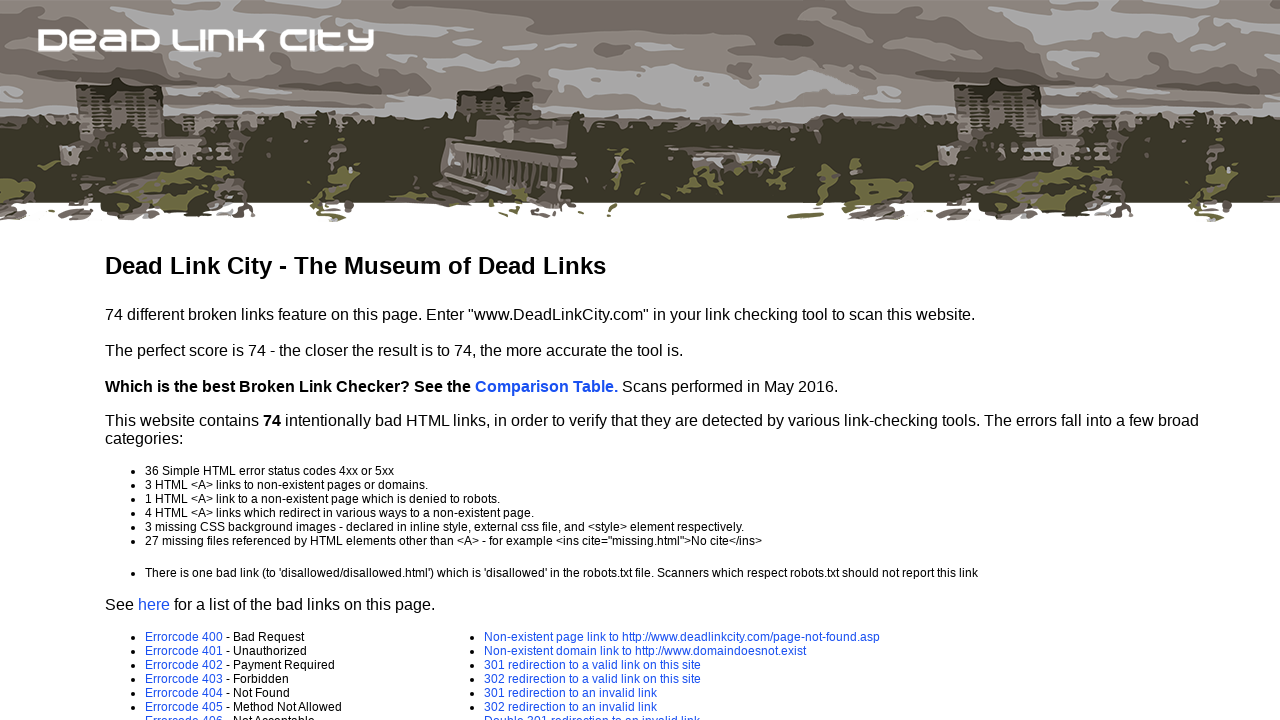

Retrieved href attribute from link: http://www.domaindoesnot.exist
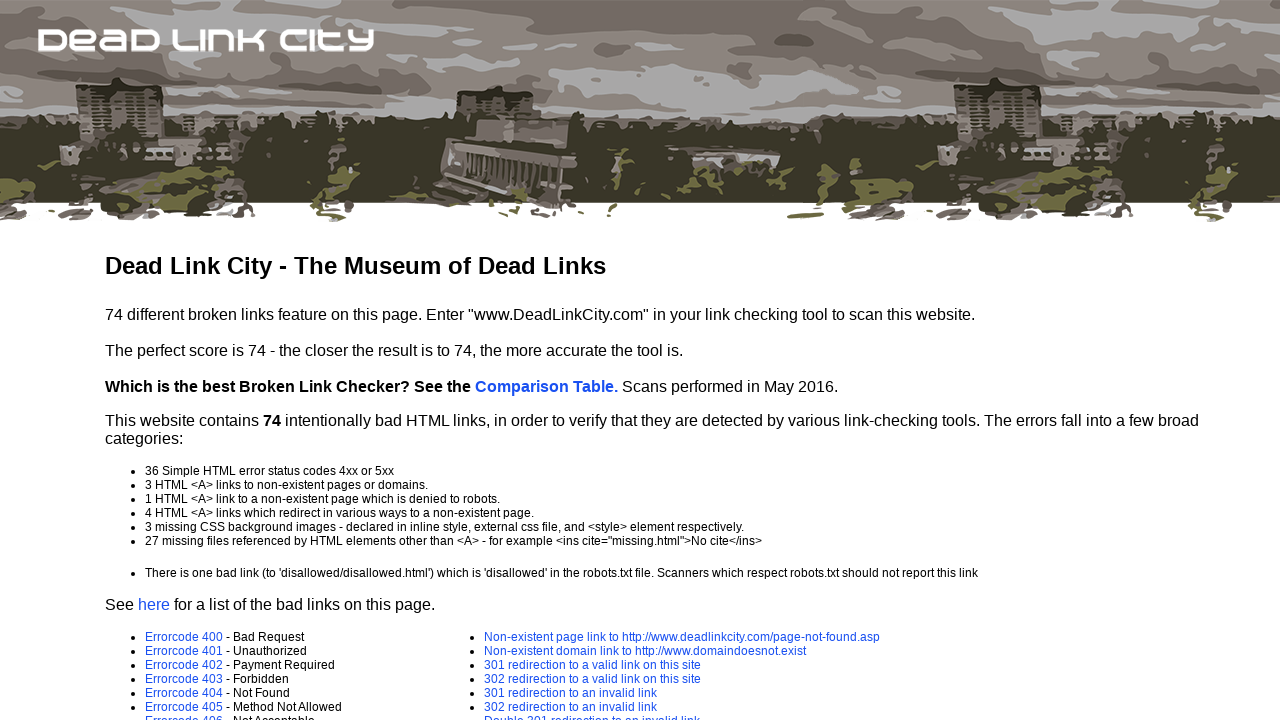

Link navigation failed (timeout or error): http://www.domaindoesnot.exist
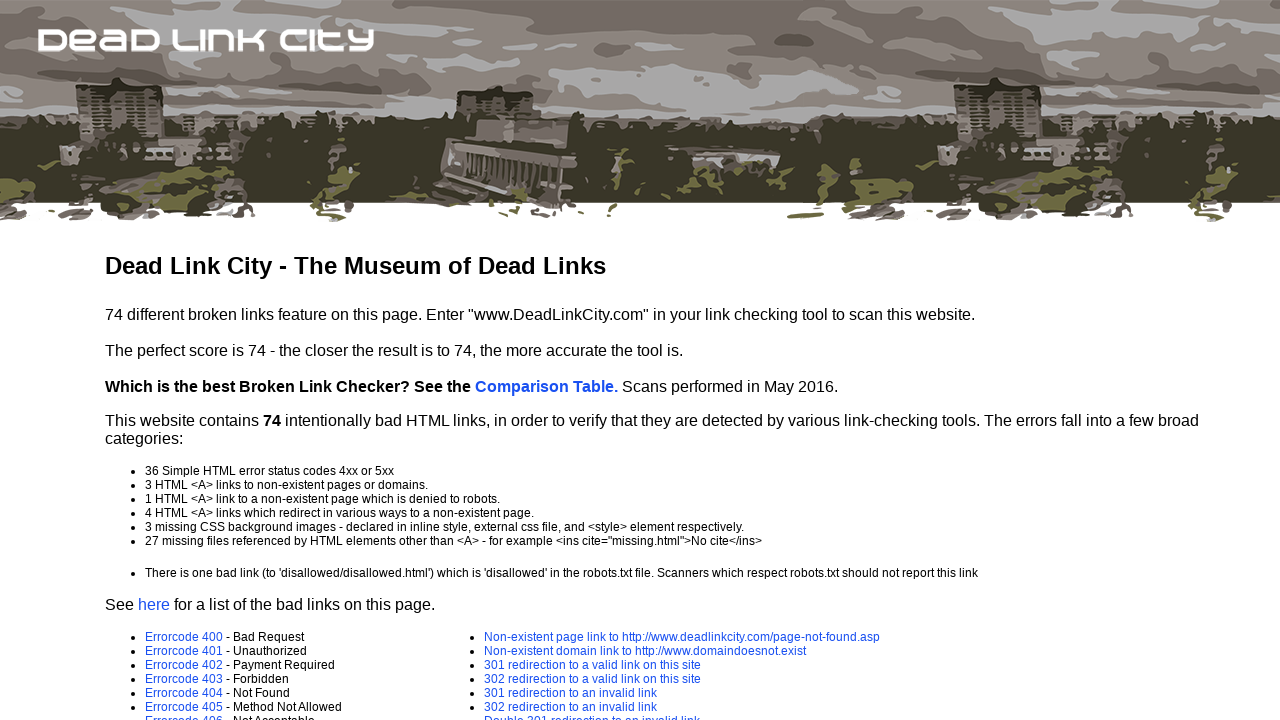

Retrieved href attribute from link: default.asp?r=1
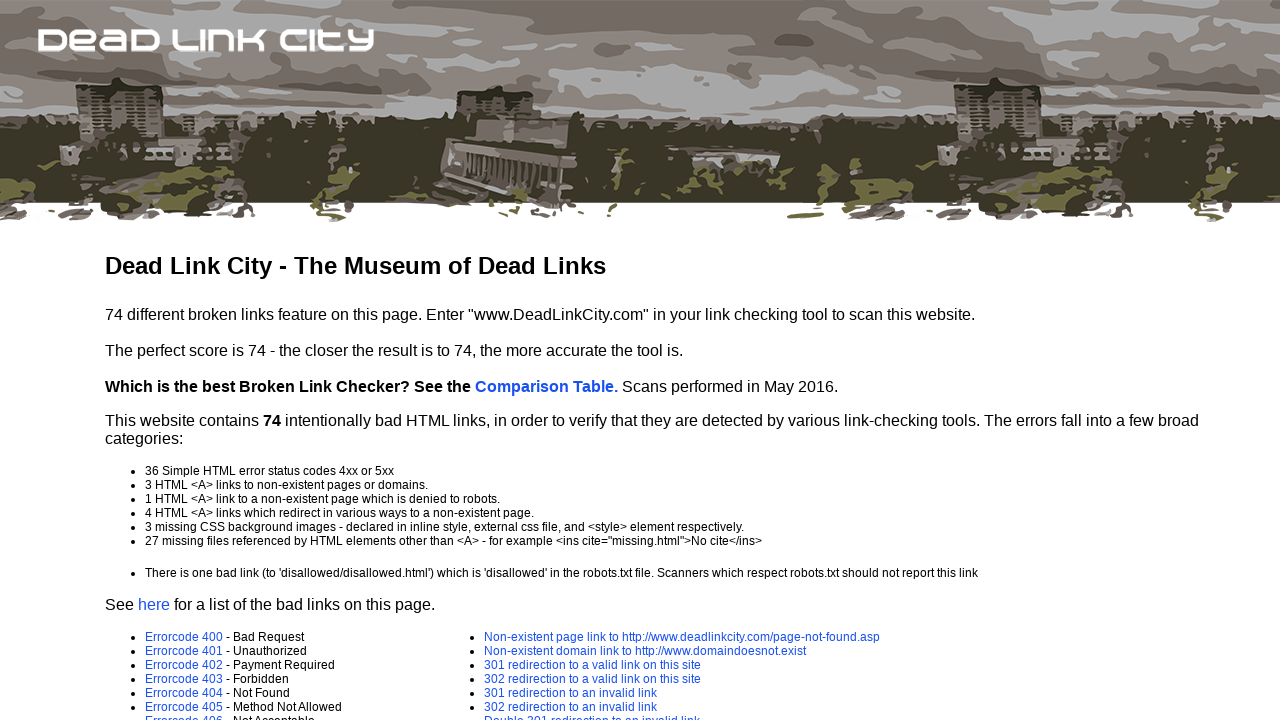

Link navigation failed (timeout or error): default.asp?r=1
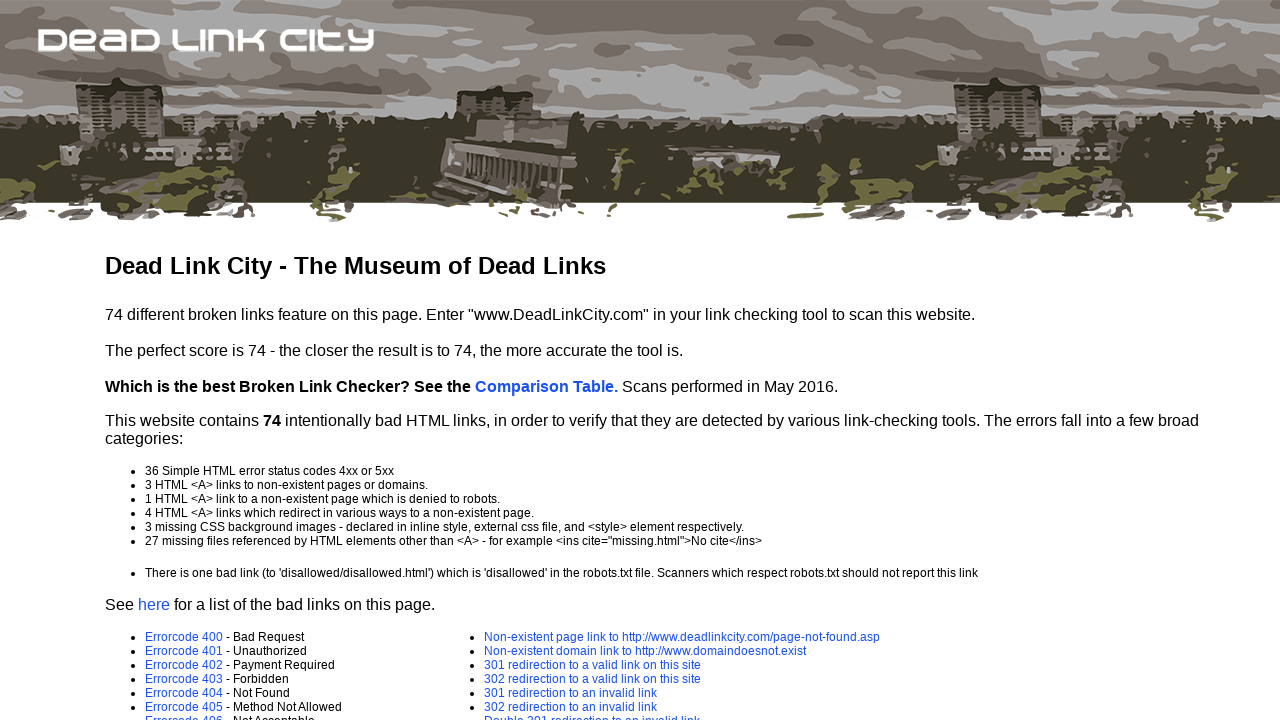

Retrieved href attribute from link: default.asp?r=2
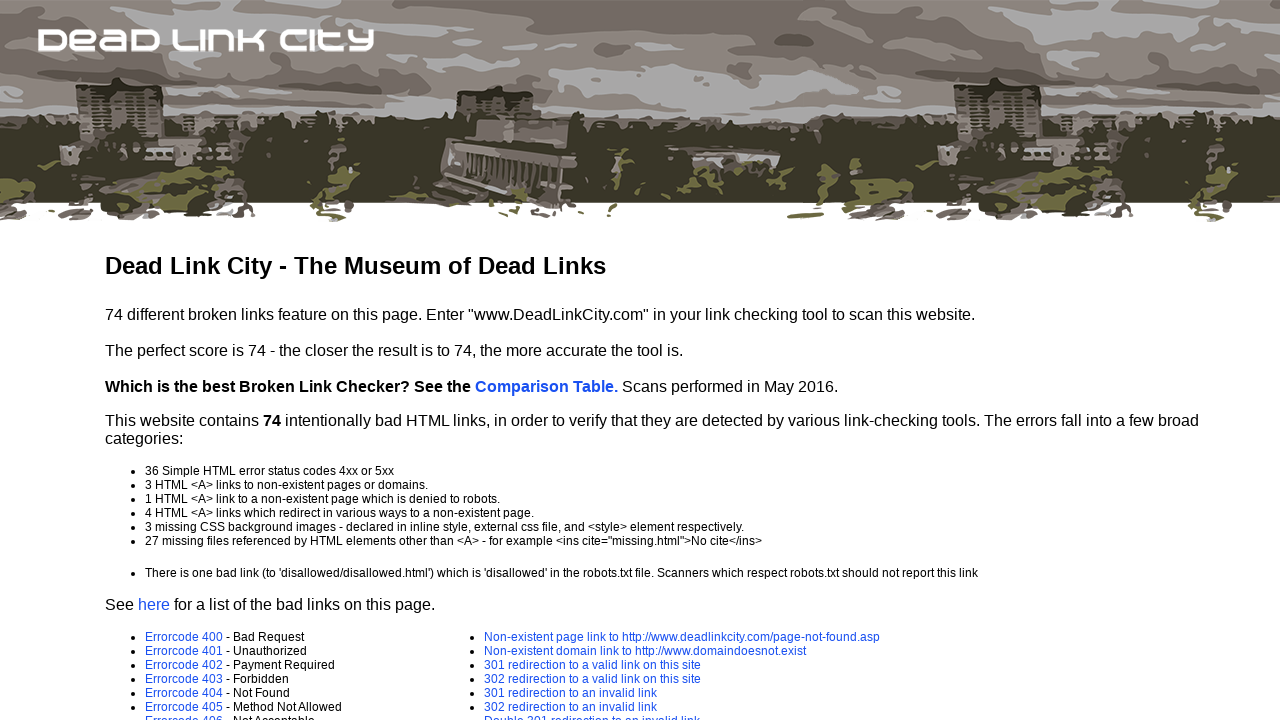

Link navigation failed (timeout or error): default.asp?r=2
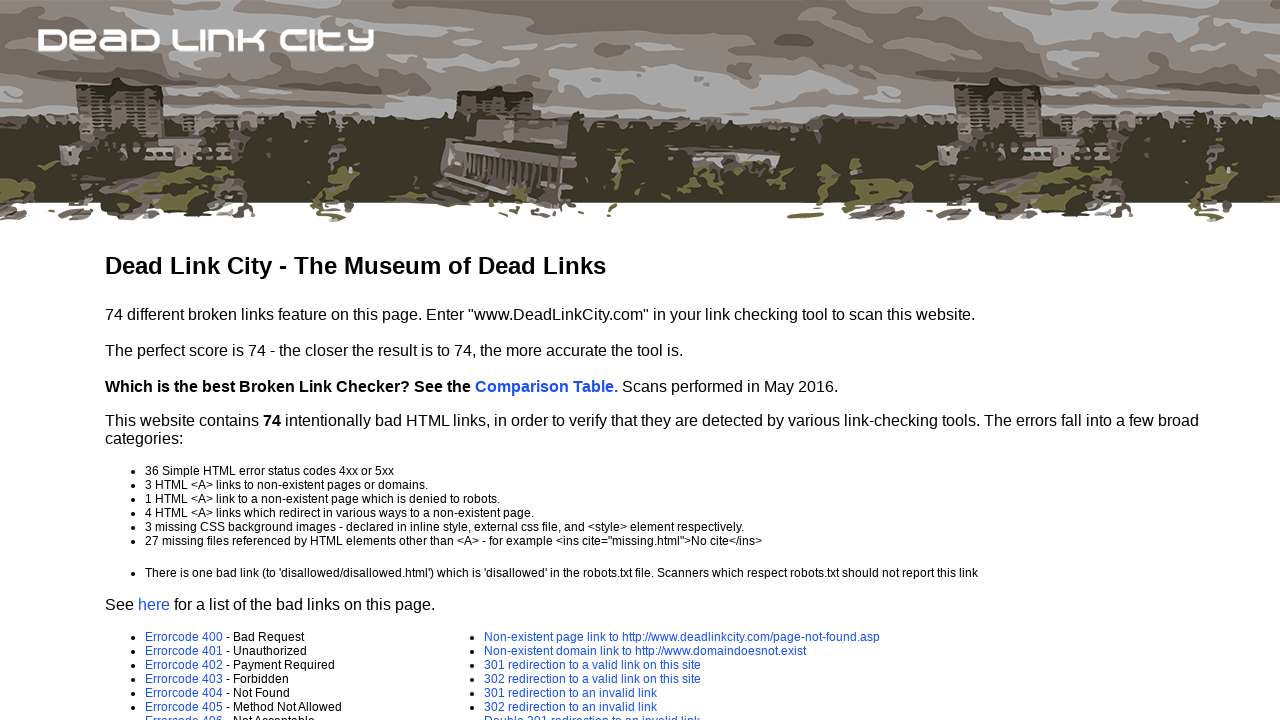

Retrieved href attribute from link: default.asp?r=4
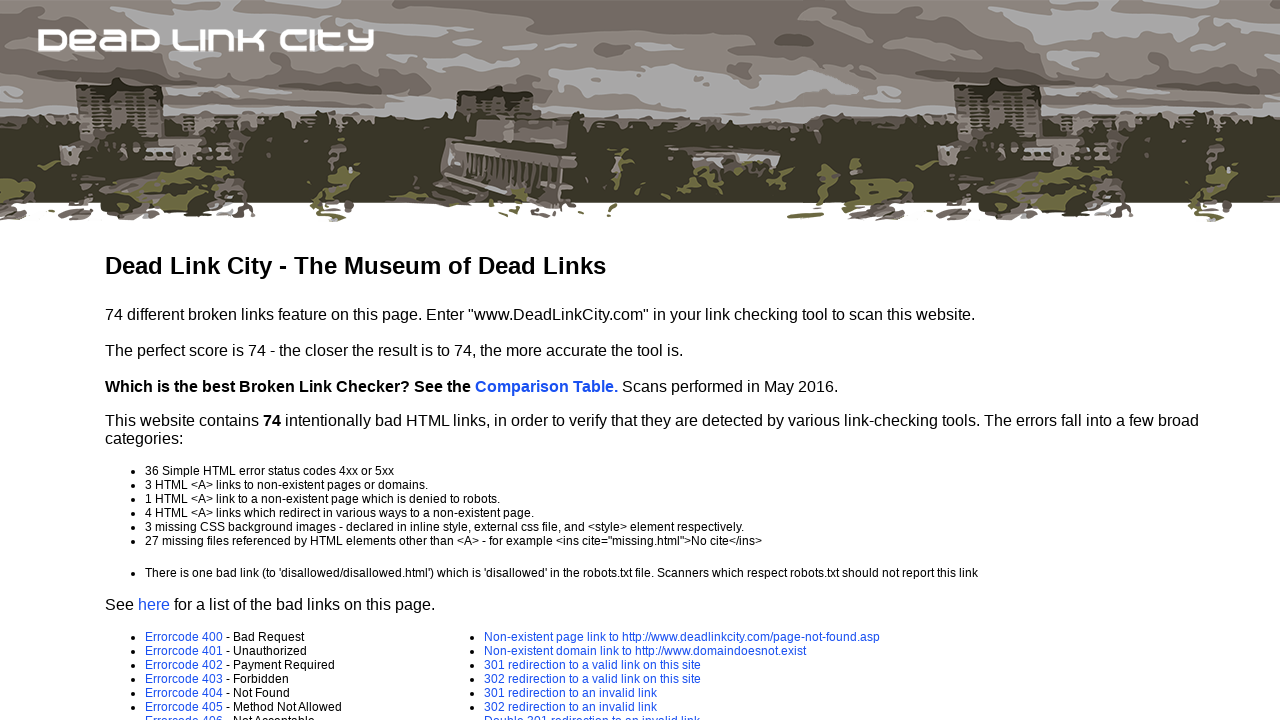

Link navigation failed (timeout or error): default.asp?r=4
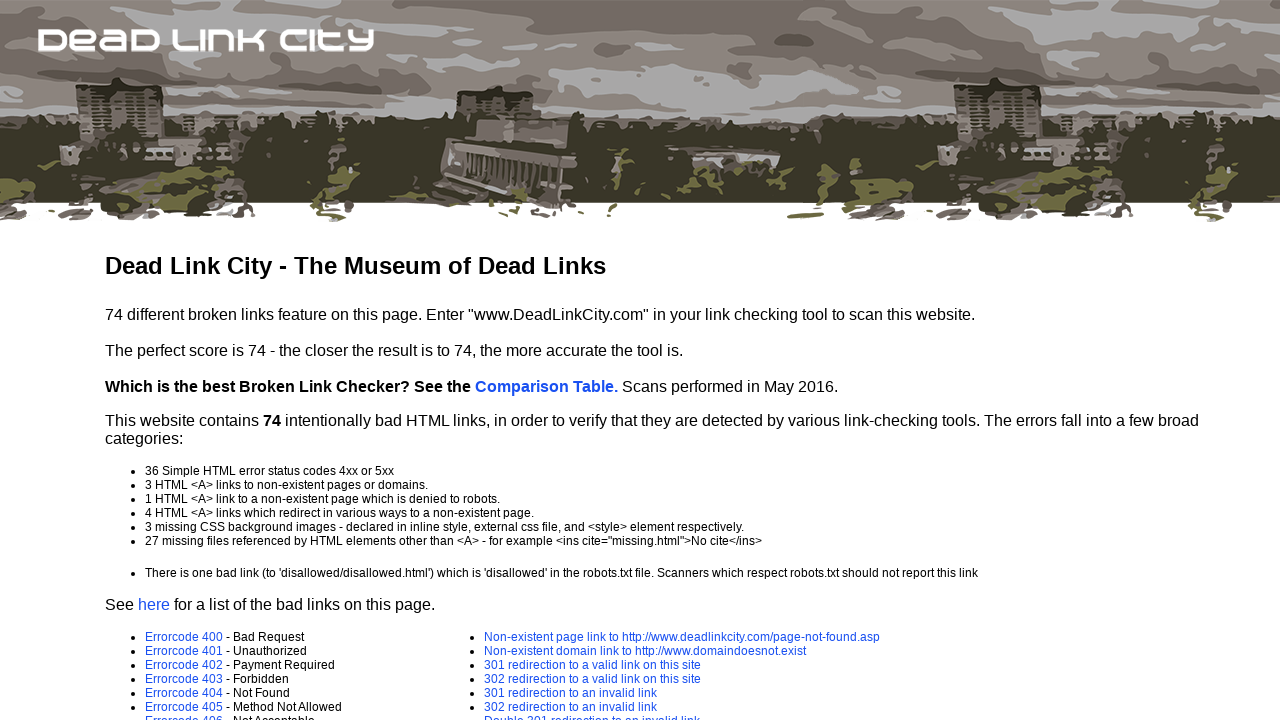

Retrieved href attribute from link: default.asp?r=5
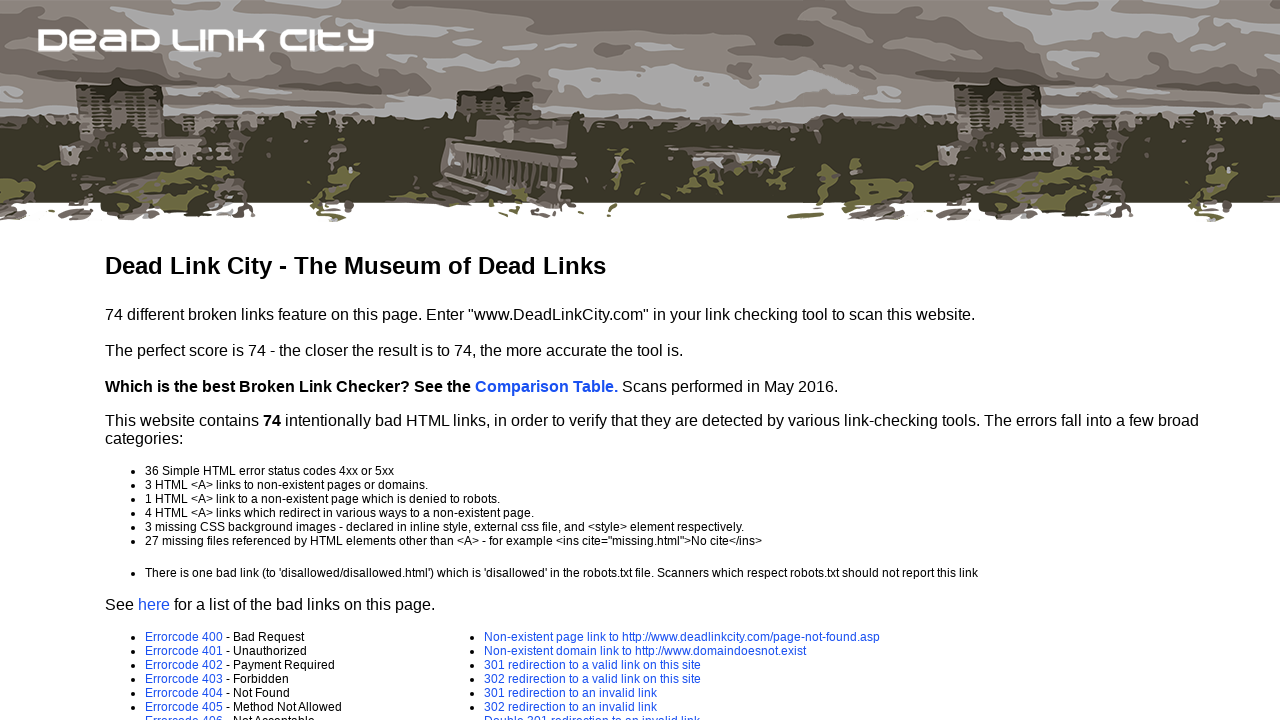

Link navigation failed (timeout or error): default.asp?r=5
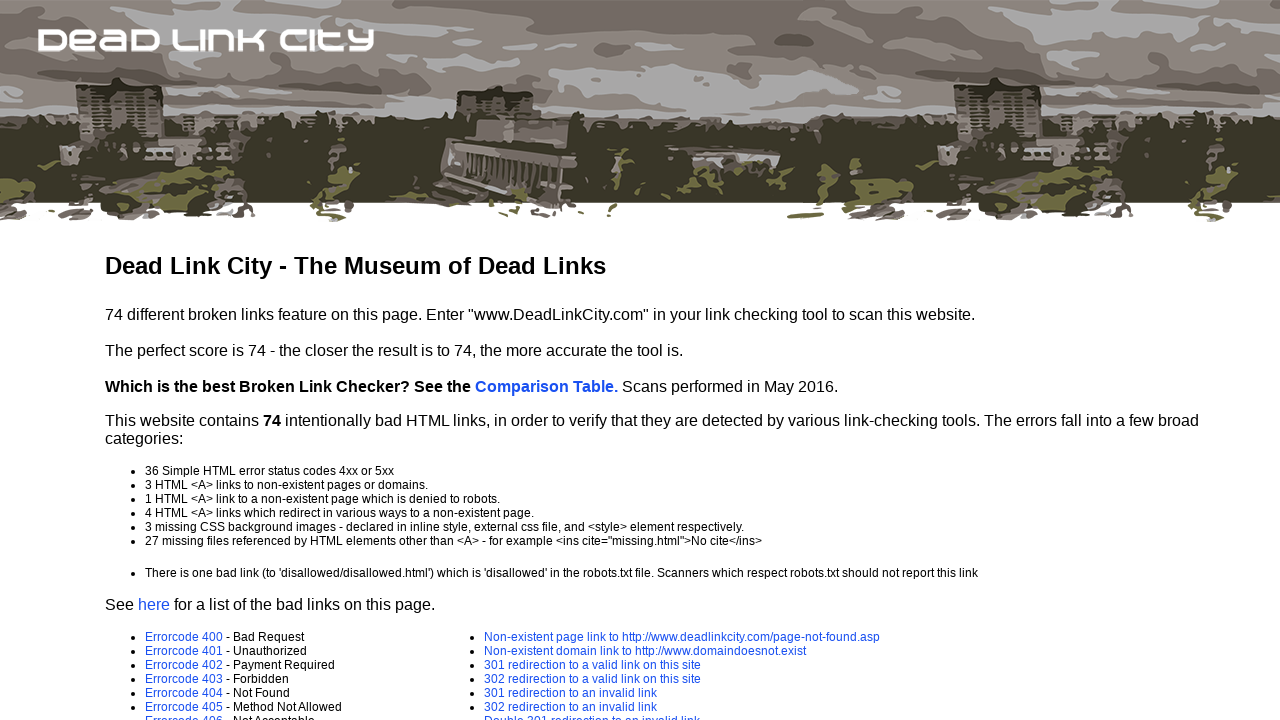

Retrieved href attribute from link: default.asp?r=6
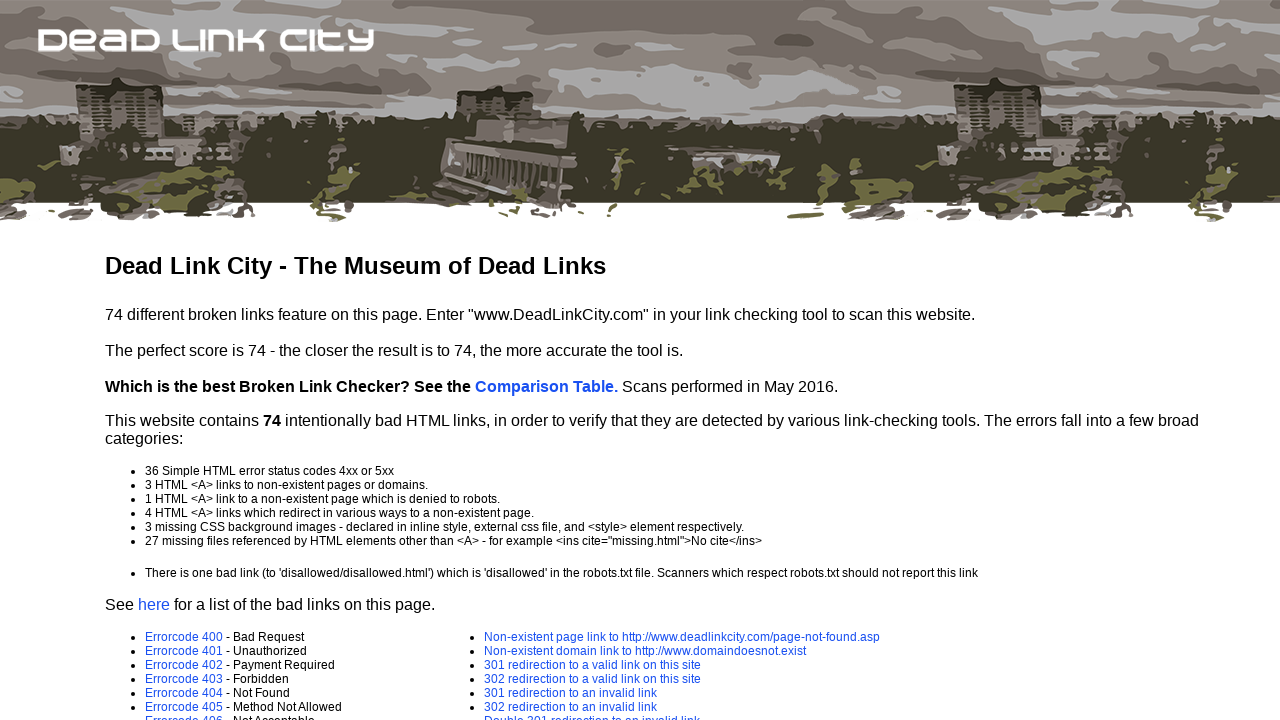

Link navigation failed (timeout or error): default.asp?r=6
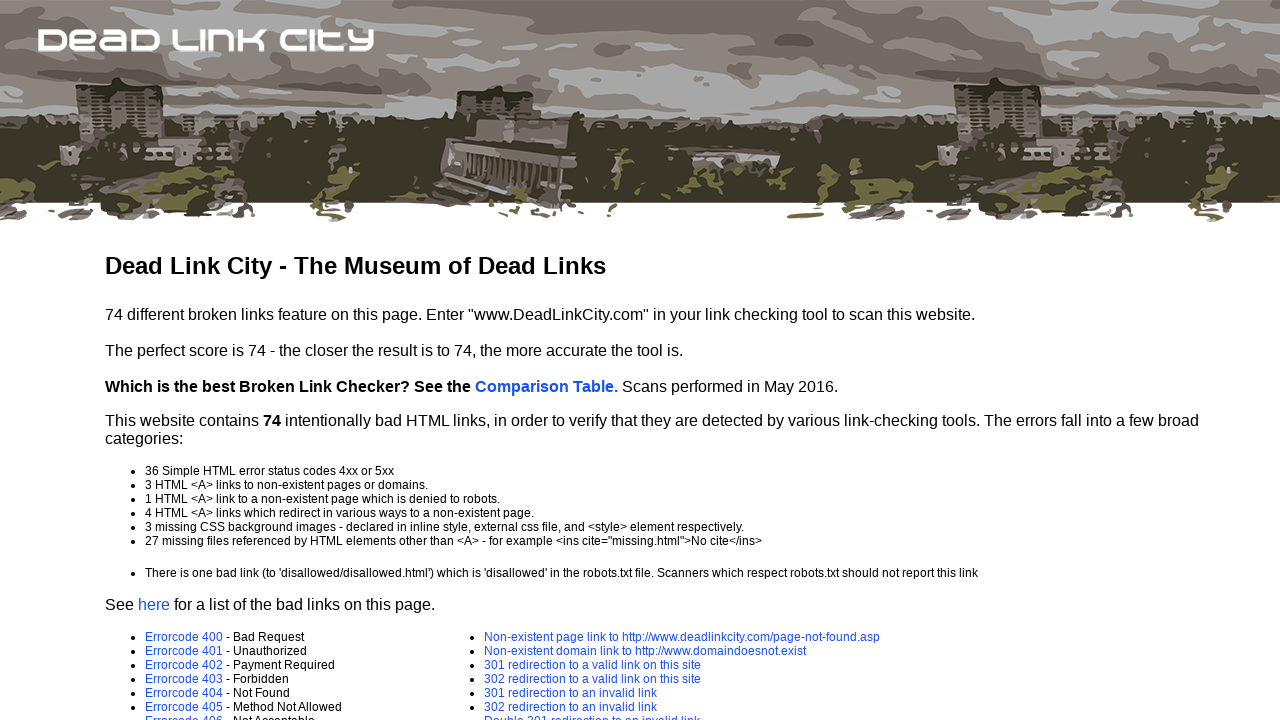

Retrieved href attribute from link: default.asp?r=7
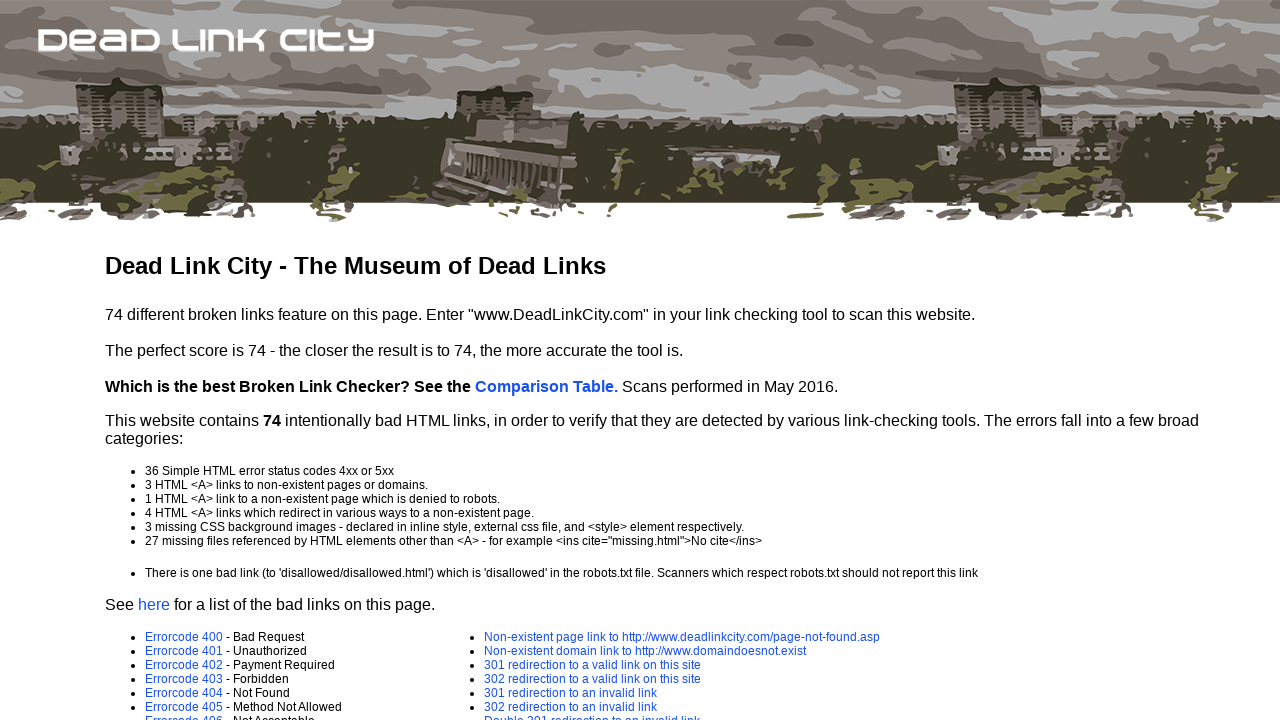

Link navigation failed (timeout or error): default.asp?r=7
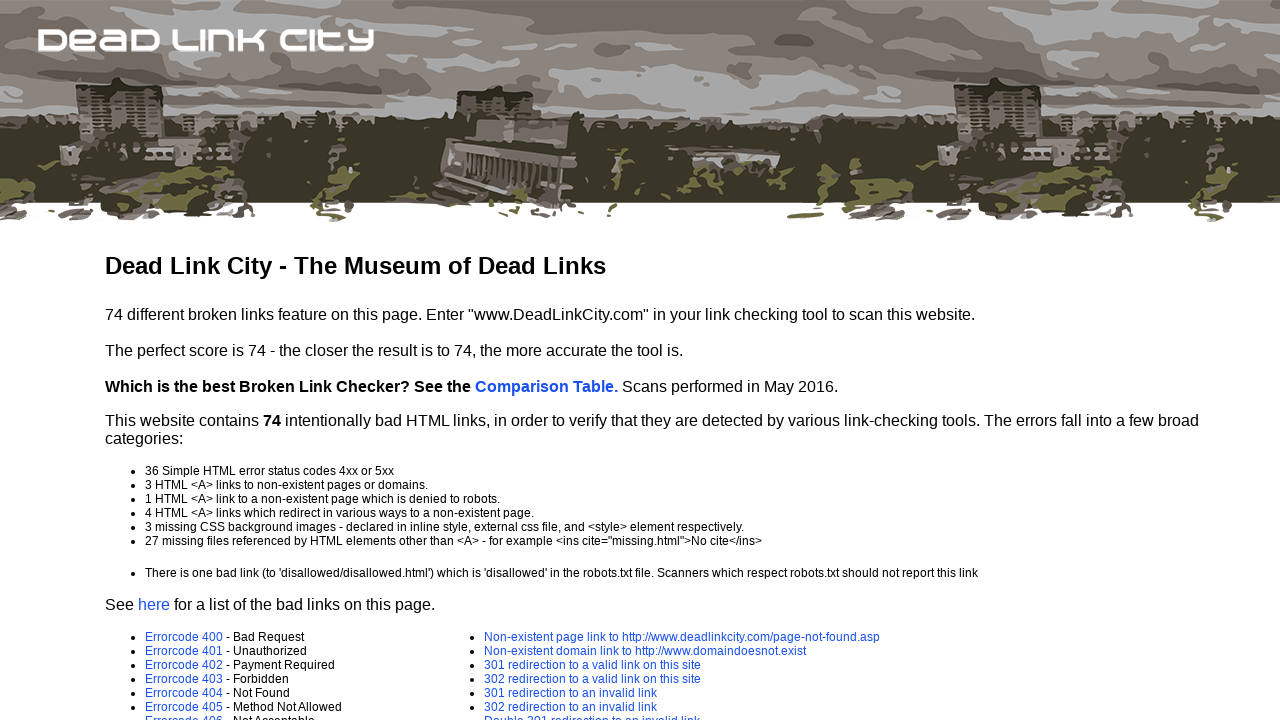

Retrieved href attribute from link: disallowed/disallowed.html
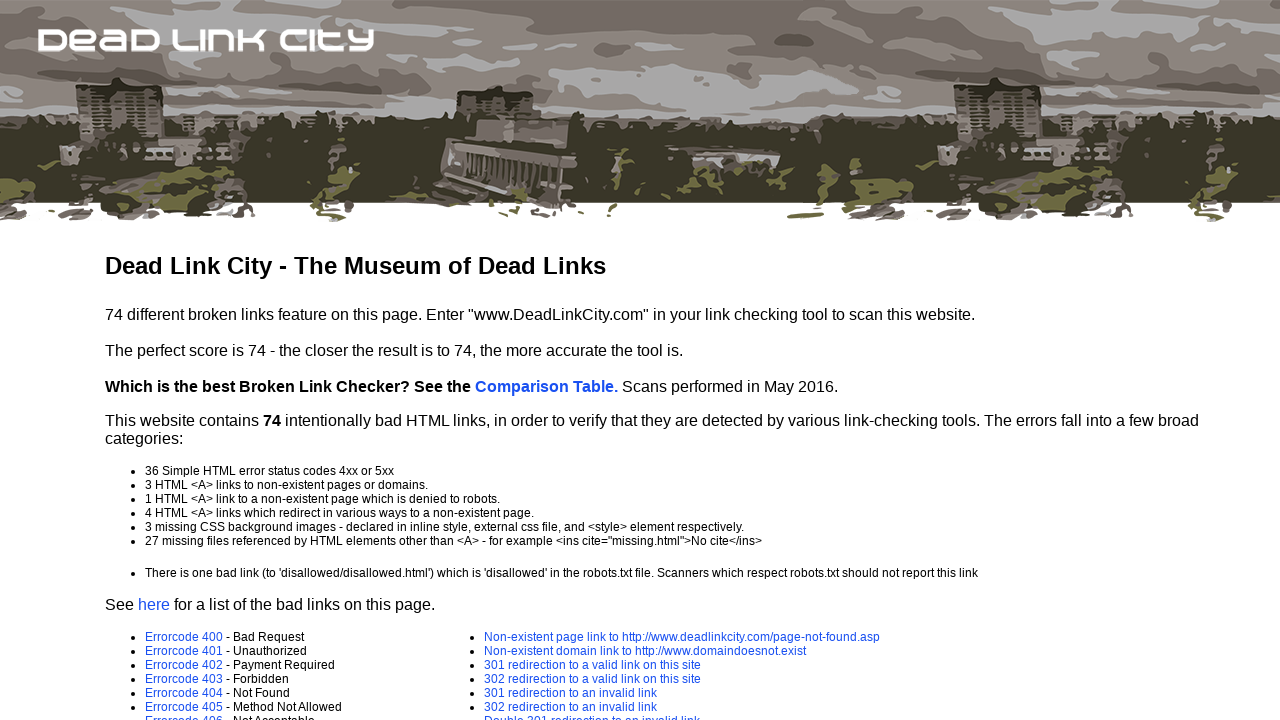

Link navigation failed (timeout or error): disallowed/disallowed.html
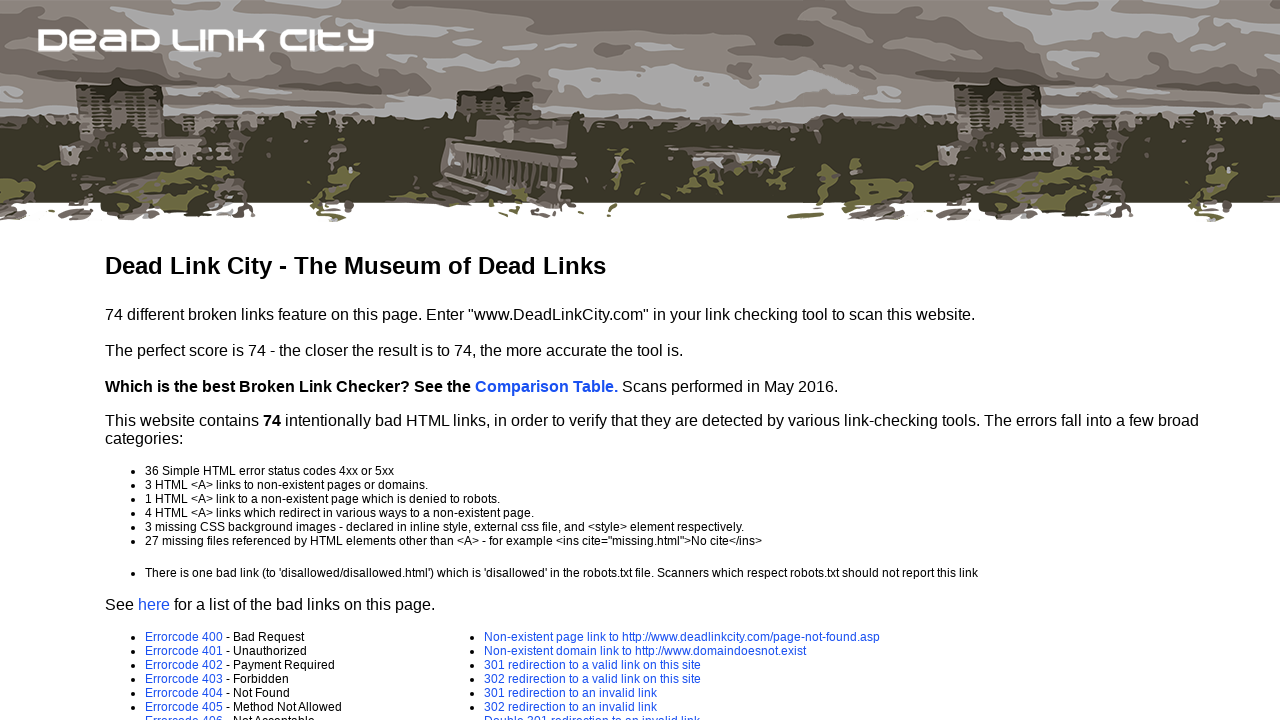

Retrieved href attribute from link: disallowed/nonexistent.html
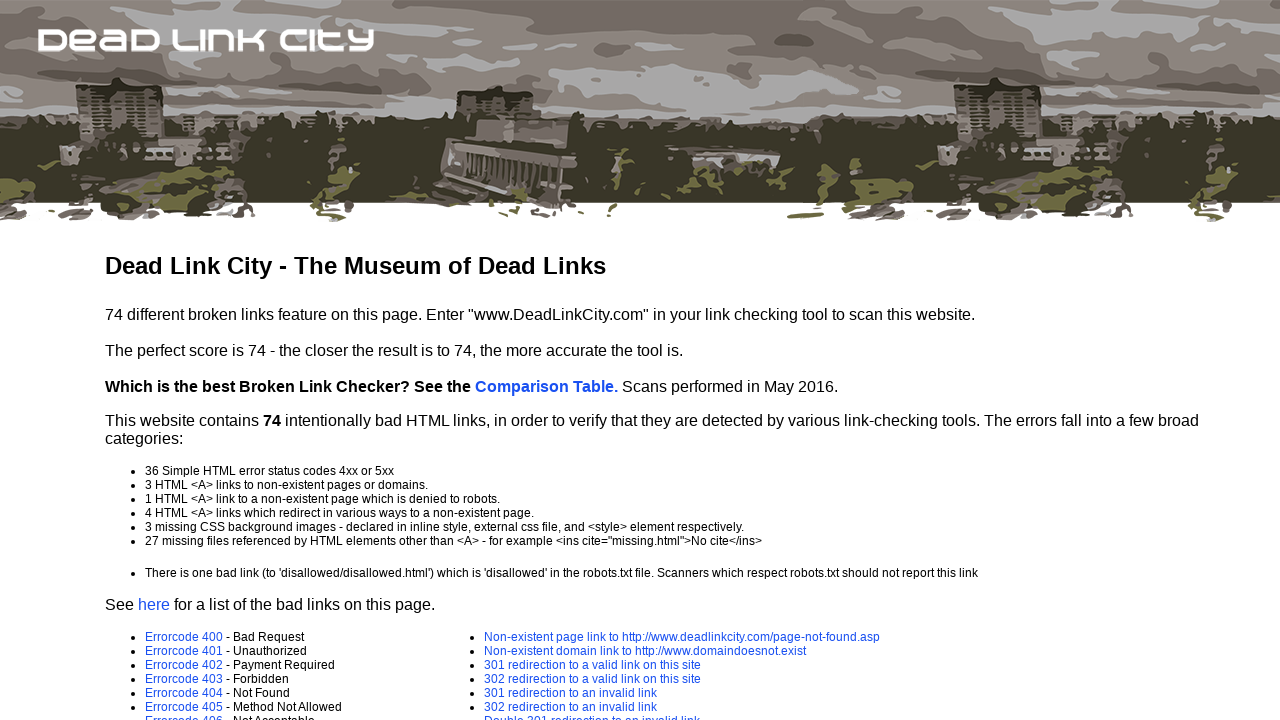

Link navigation failed (timeout or error): disallowed/nonexistent.html
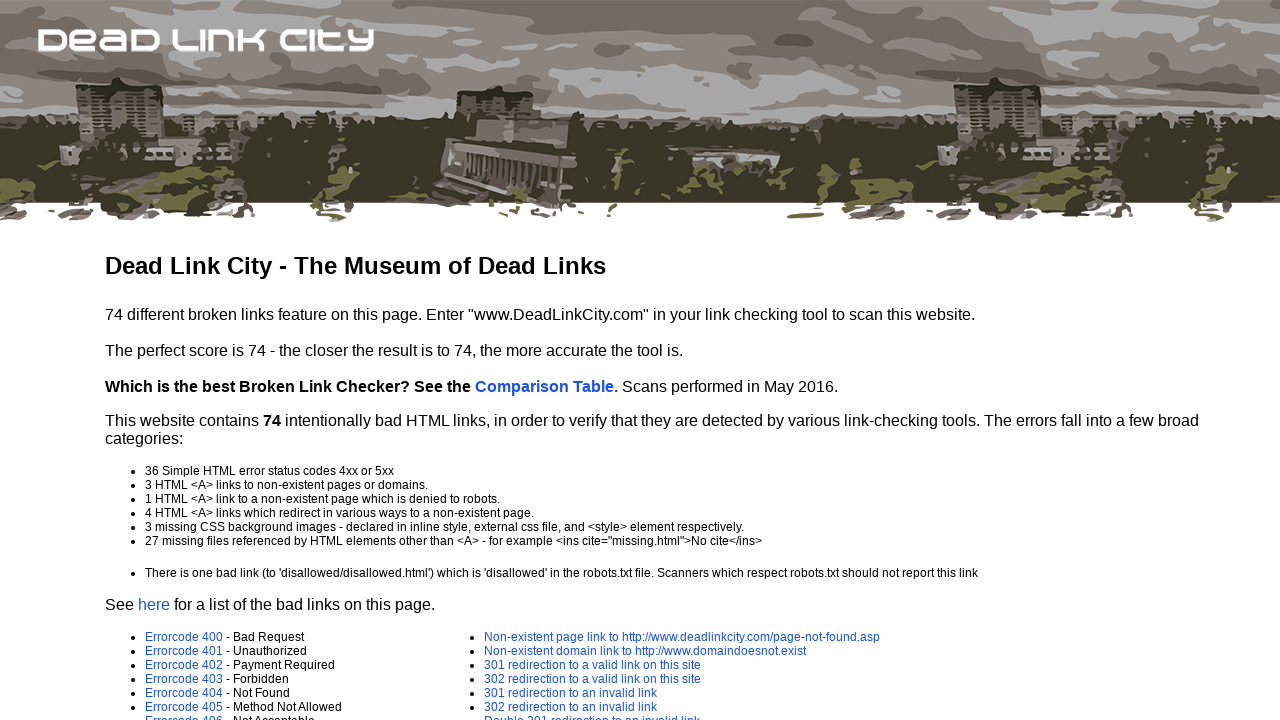

Retrieved href attribute from link: mailto:info@deadlinkchecker.com?subject=DeadLinkCity.com - feedback
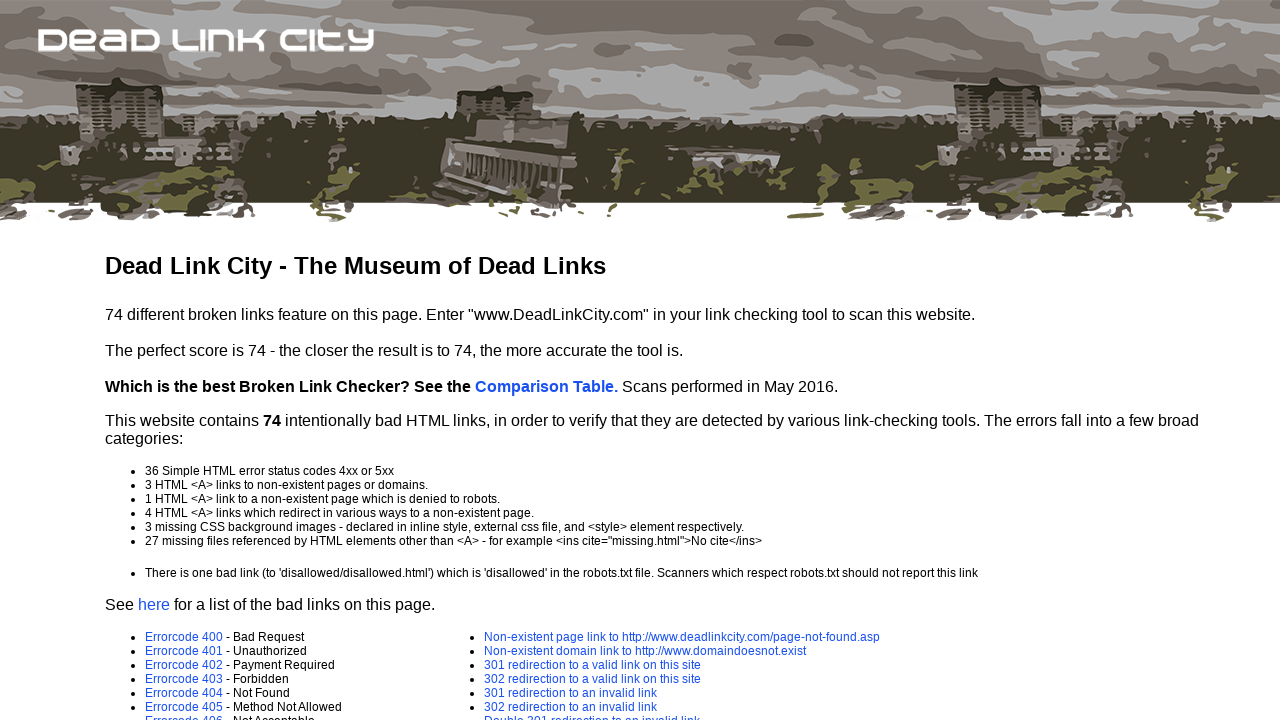

Link navigation failed (timeout or error): mailto:info@deadlinkchecker.com?subject=DeadLinkCity.com - feedback
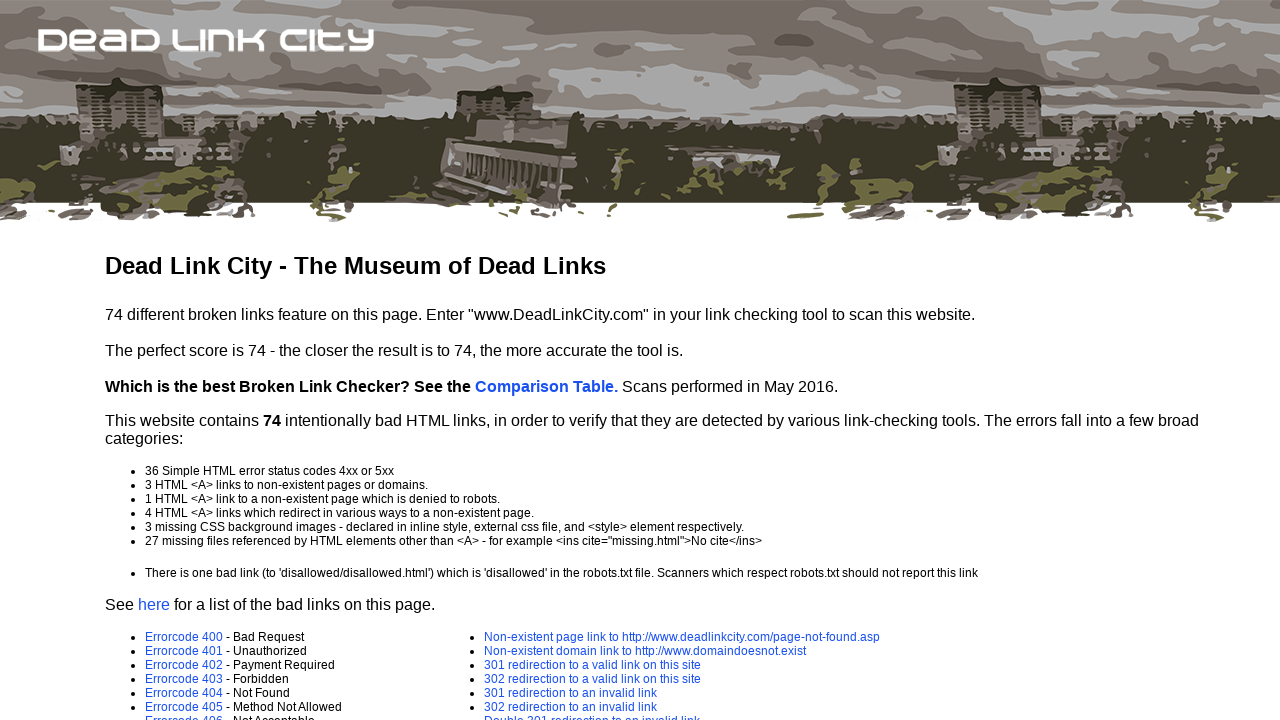

Assertion passed: Found 48 links on the page
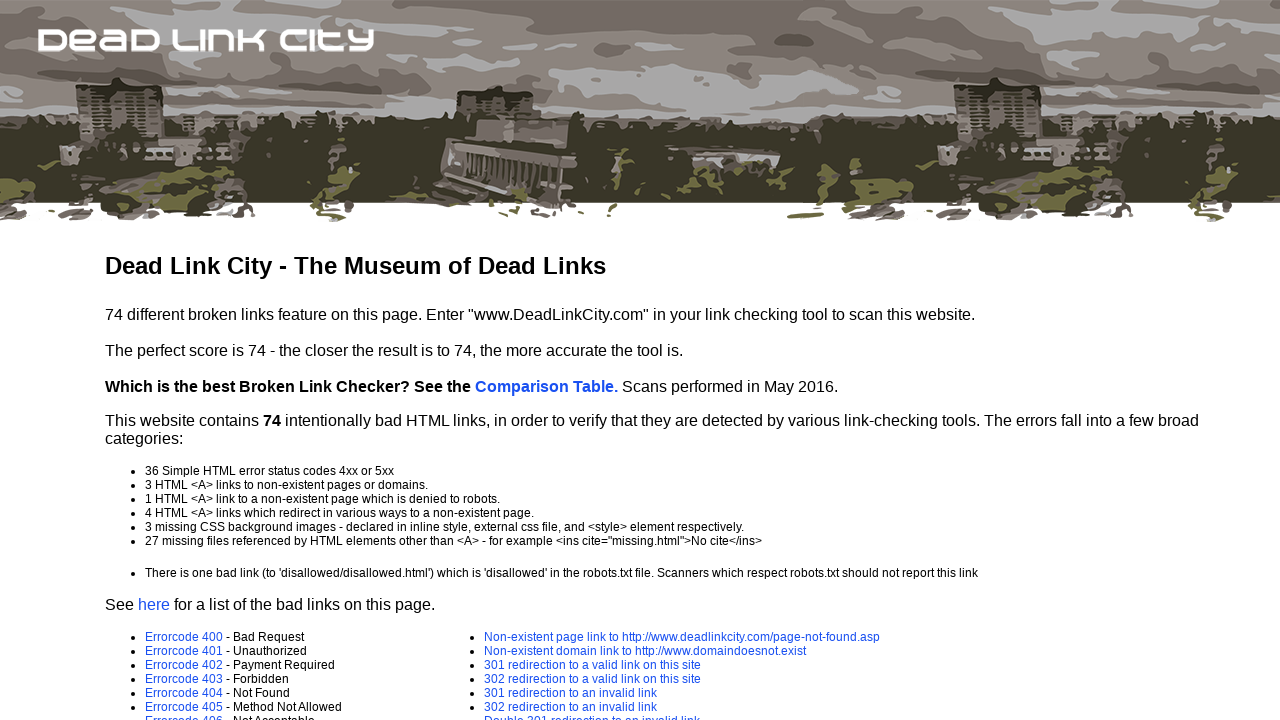

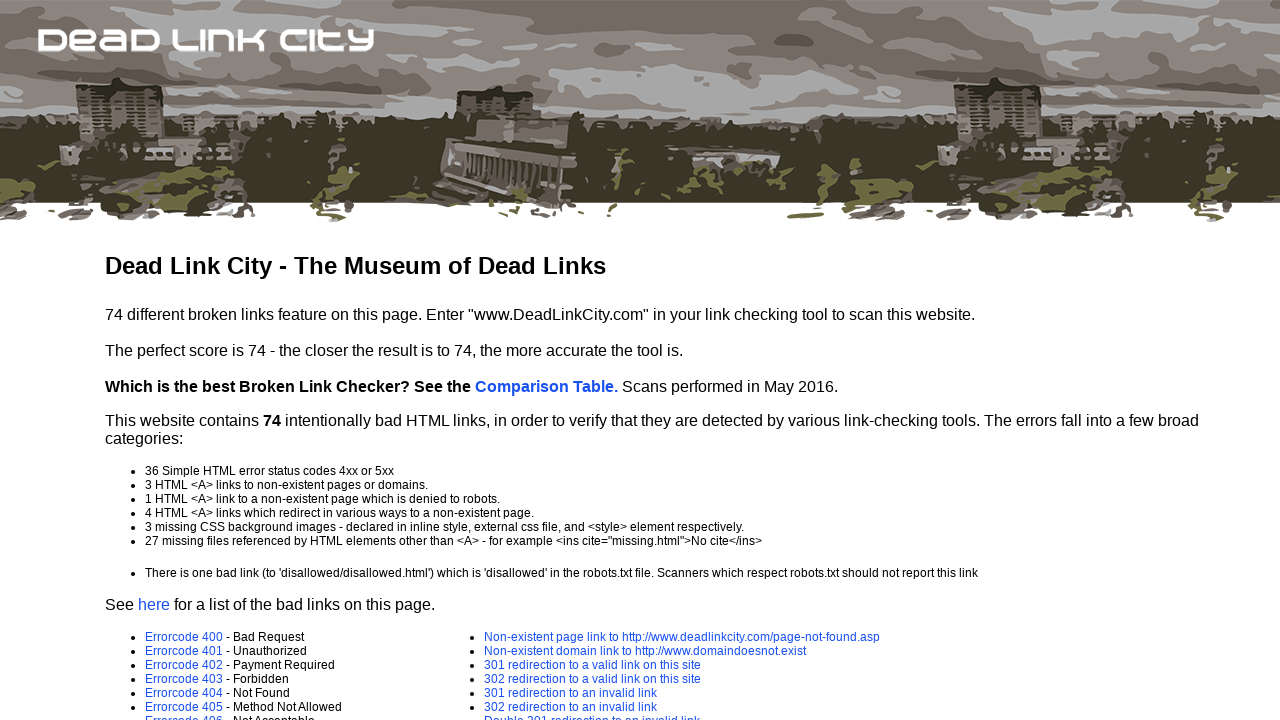